Tests responsive design by resizing the browser to different viewport widths (480, 960, 1366, 1920 pixels) and scrolling through the entire page at each size to verify the layout renders correctly at different screen sizes.

Starting URL: https://nomadcoders.co

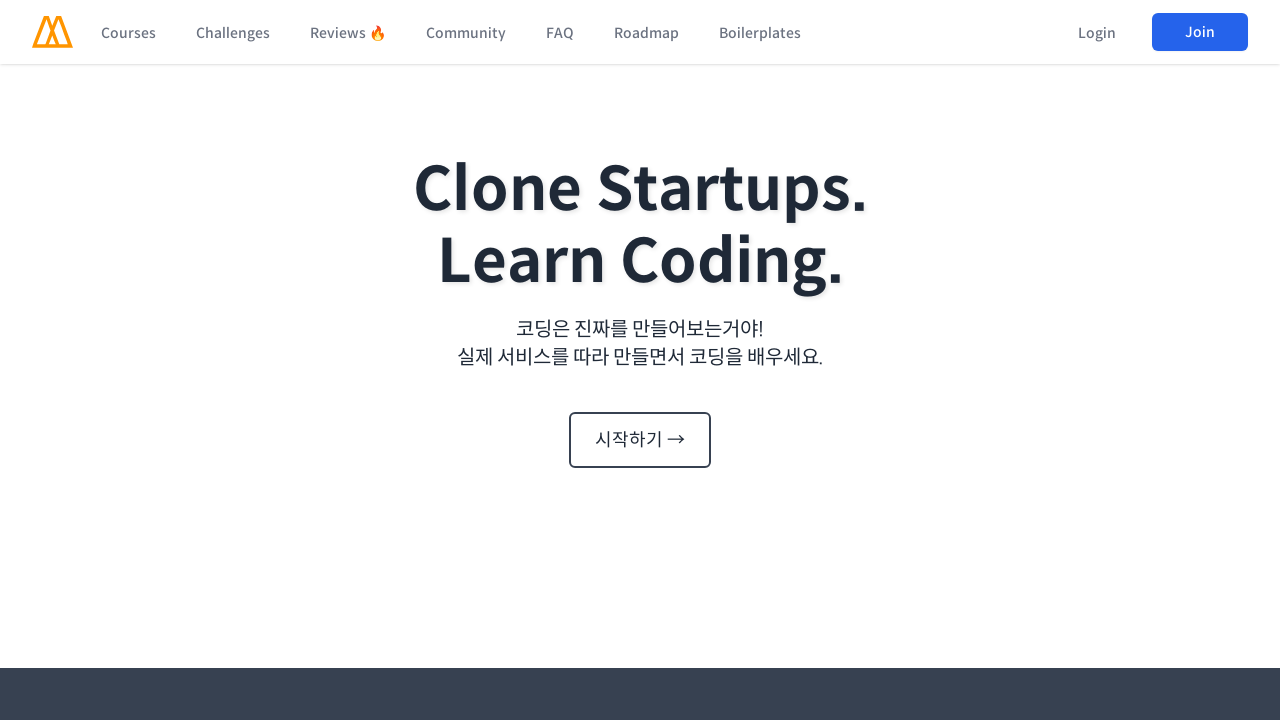

Set viewport width to 480px and height to 1027px
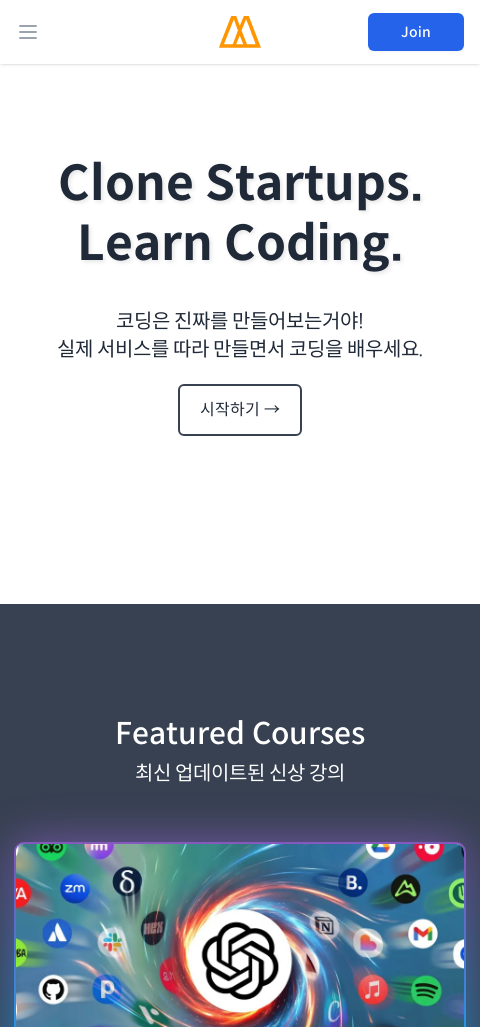

Waited 3 seconds for page to render at 480px width
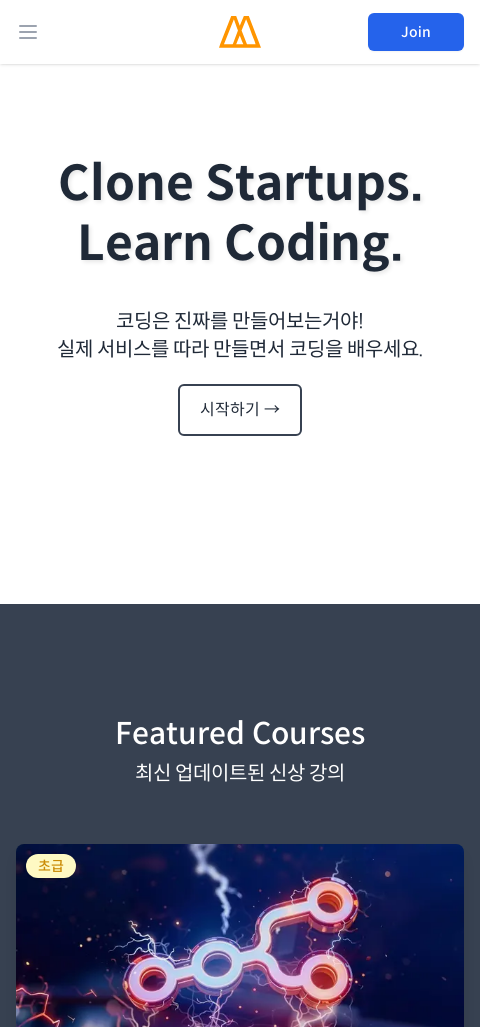

Evaluated page scroll height: 12577px at 480px viewport width
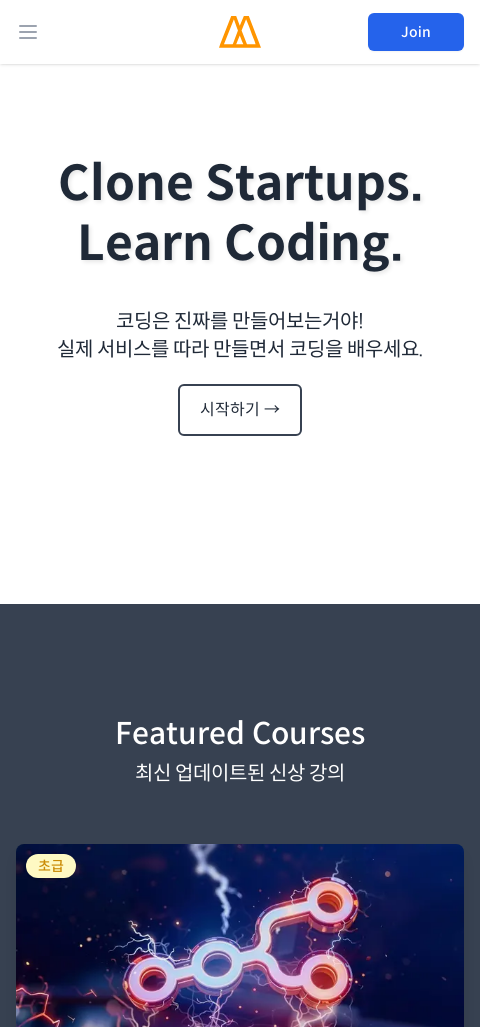

Scrolled to section 1 of 13 at 480px viewport width
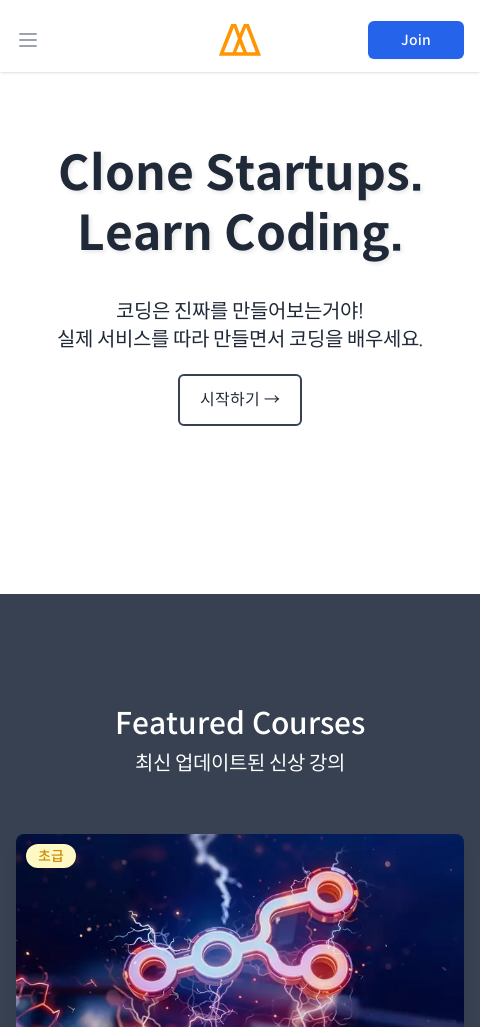

Waited 2 seconds for content to render after scrolling
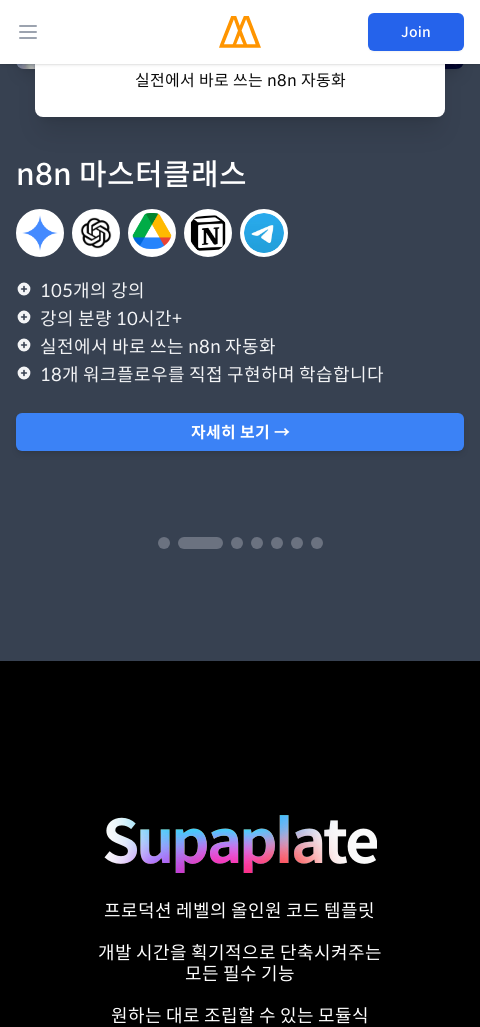

Scrolled to section 2 of 13 at 480px viewport width
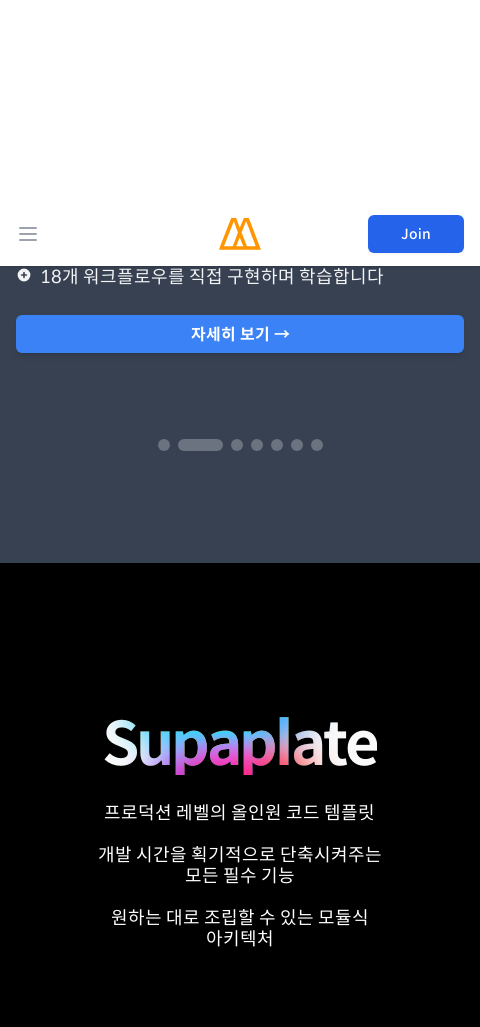

Waited 2 seconds for content to render after scrolling
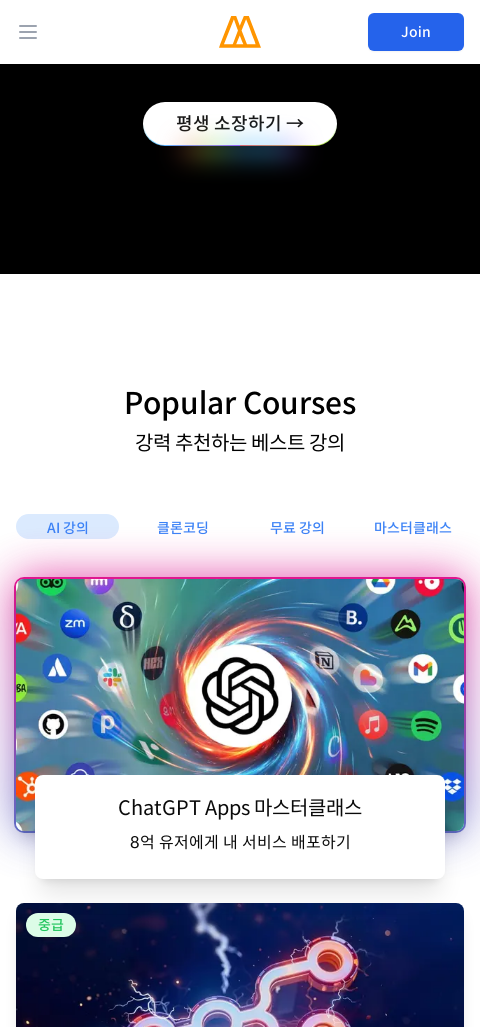

Scrolled to section 3 of 13 at 480px viewport width
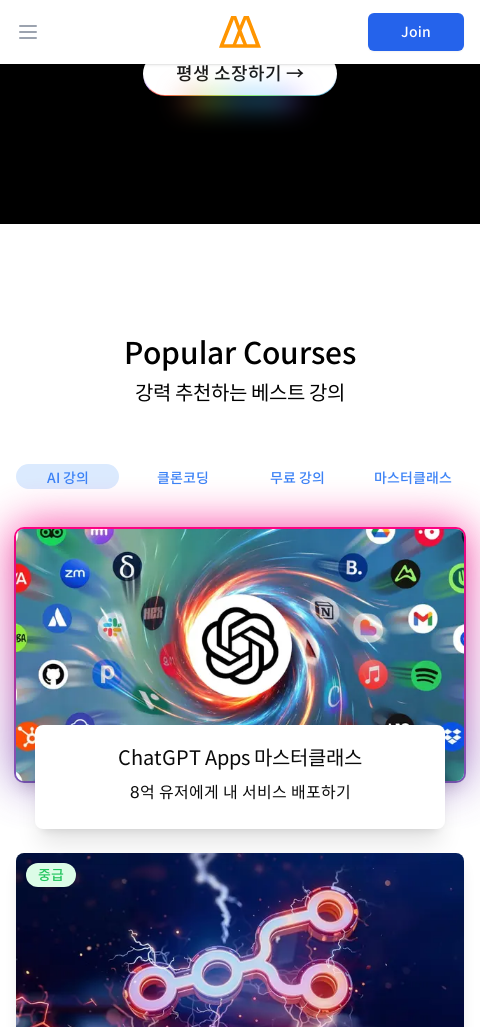

Waited 2 seconds for content to render after scrolling
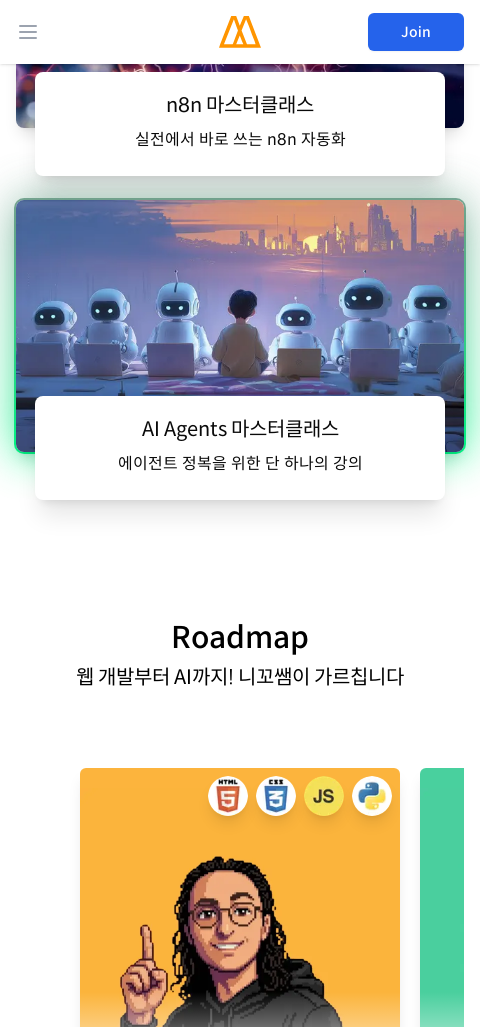

Scrolled to section 4 of 13 at 480px viewport width
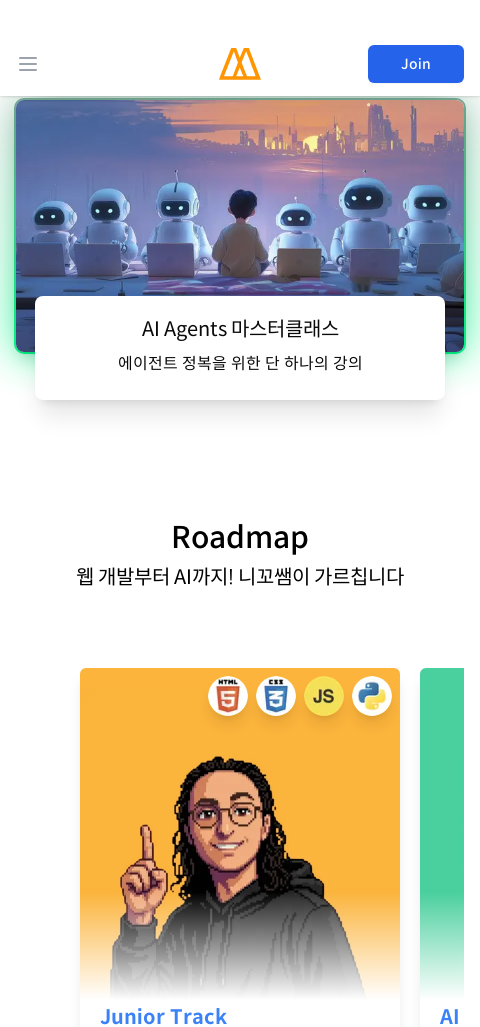

Waited 2 seconds for content to render after scrolling
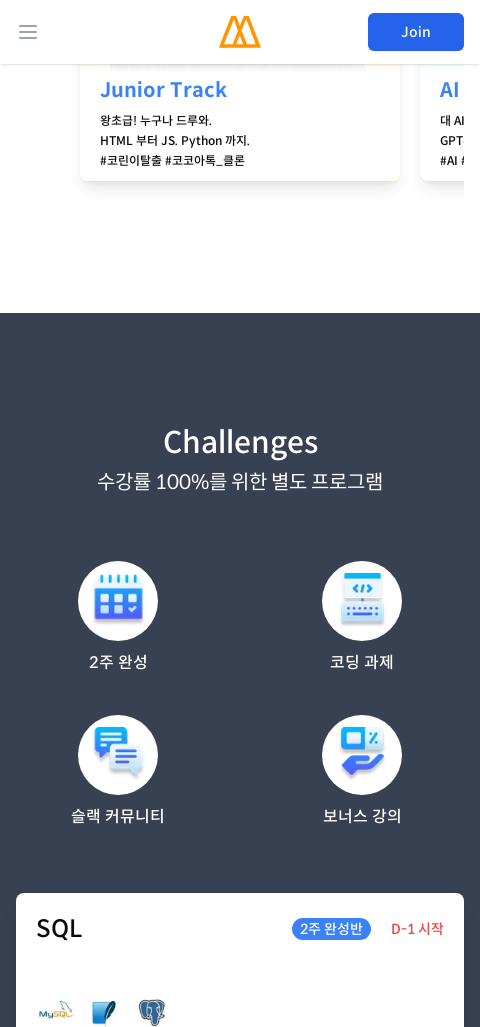

Scrolled to section 5 of 13 at 480px viewport width
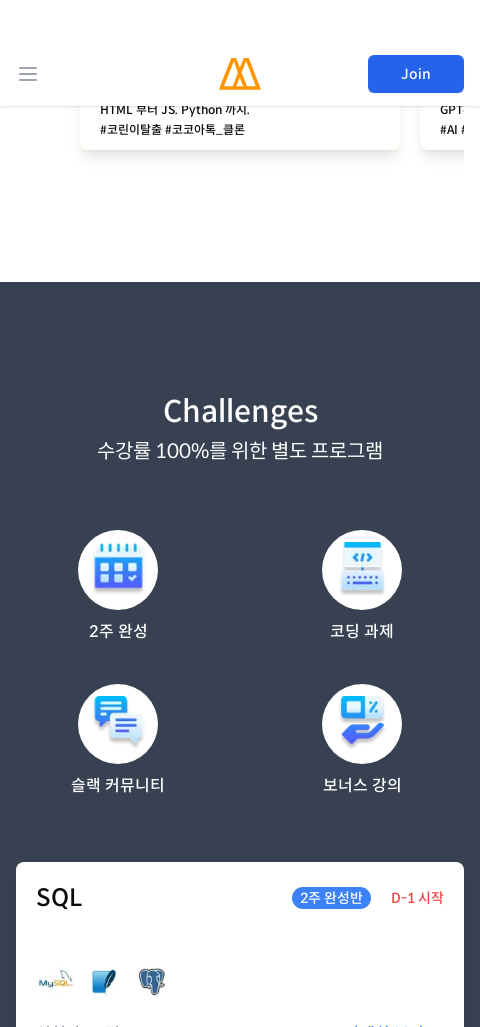

Waited 2 seconds for content to render after scrolling
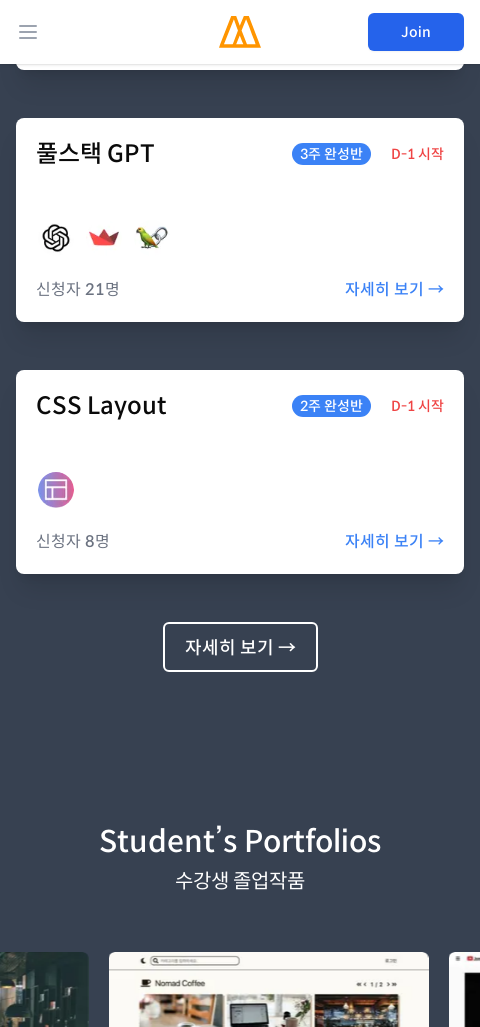

Scrolled to section 6 of 13 at 480px viewport width
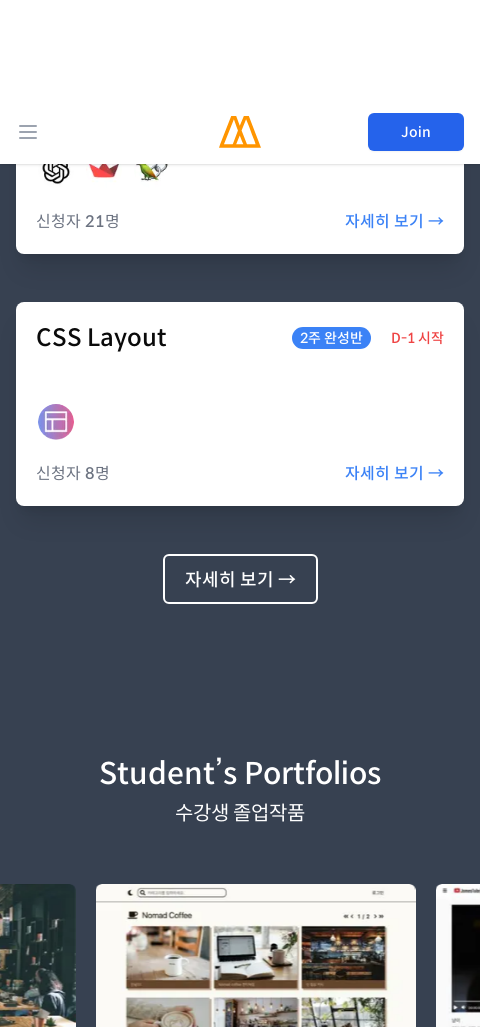

Waited 2 seconds for content to render after scrolling
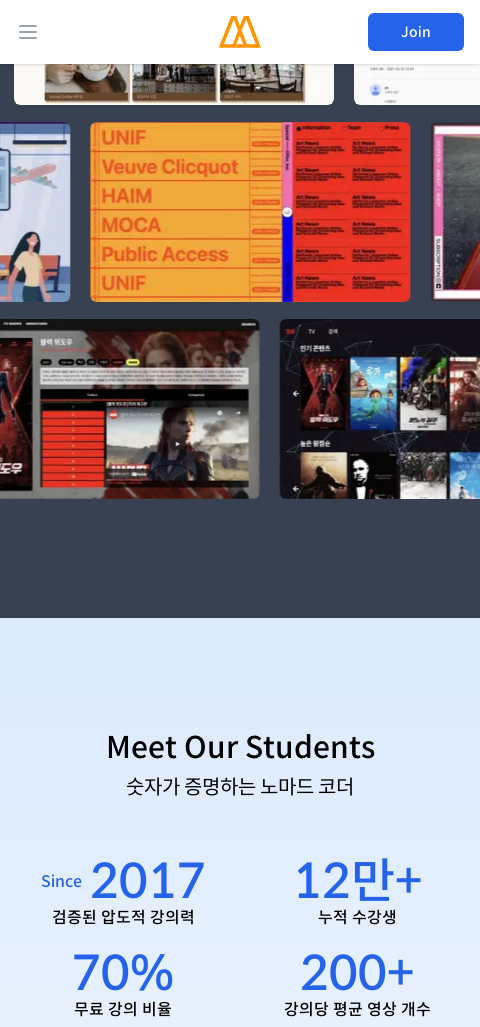

Scrolled to section 7 of 13 at 480px viewport width
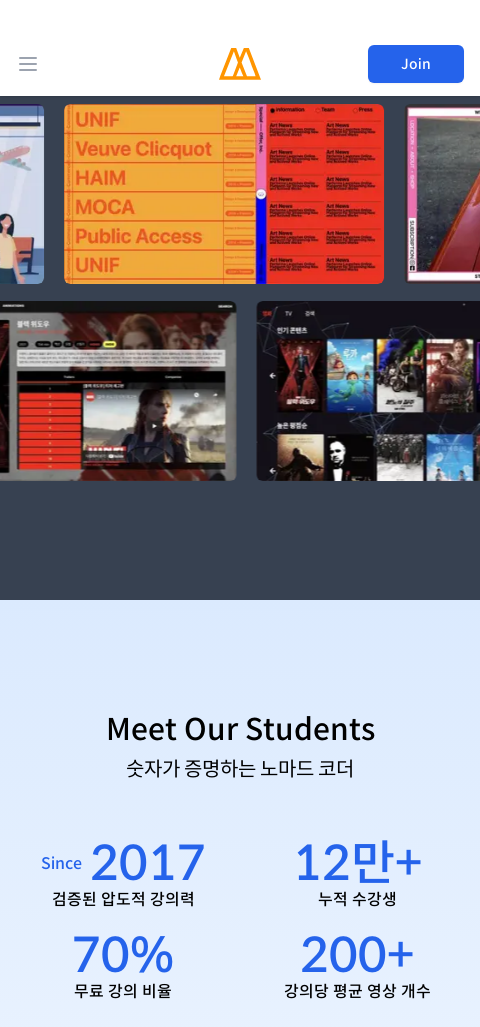

Waited 2 seconds for content to render after scrolling
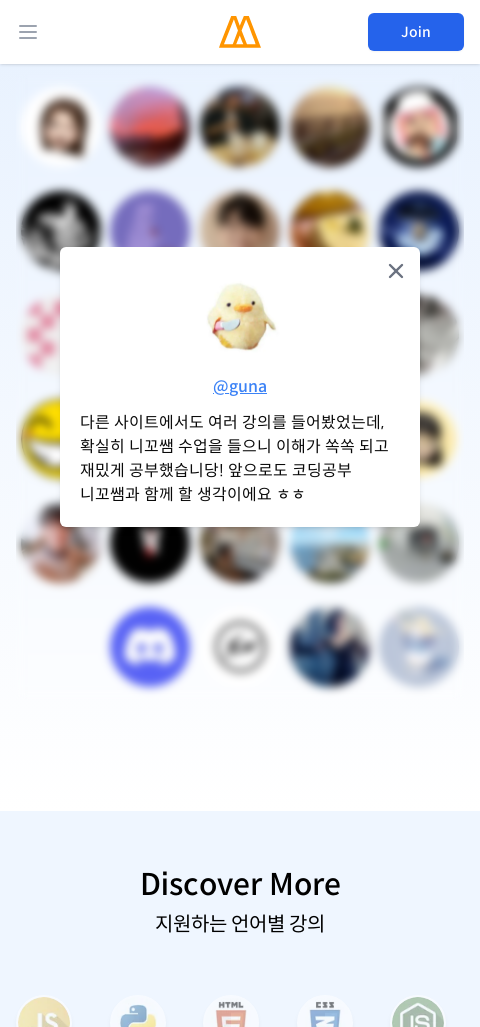

Scrolled to section 8 of 13 at 480px viewport width
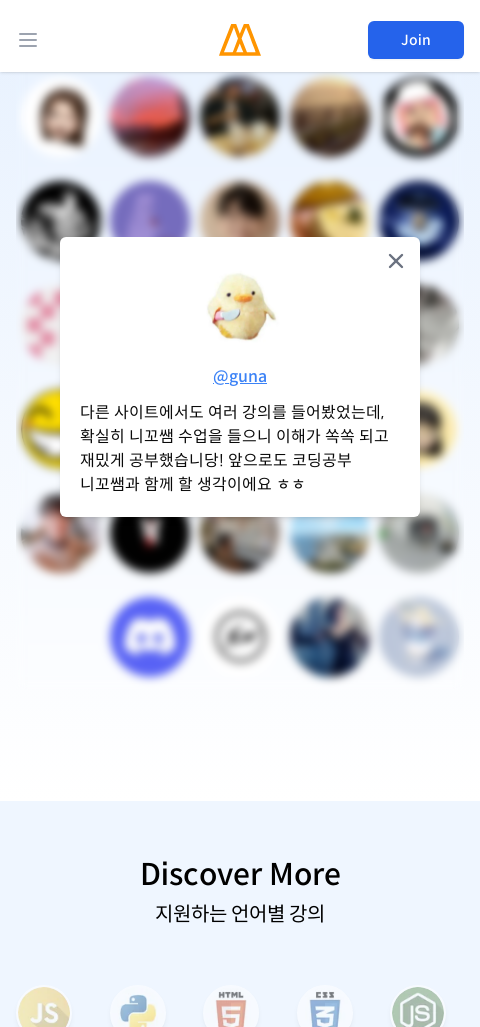

Waited 2 seconds for content to render after scrolling
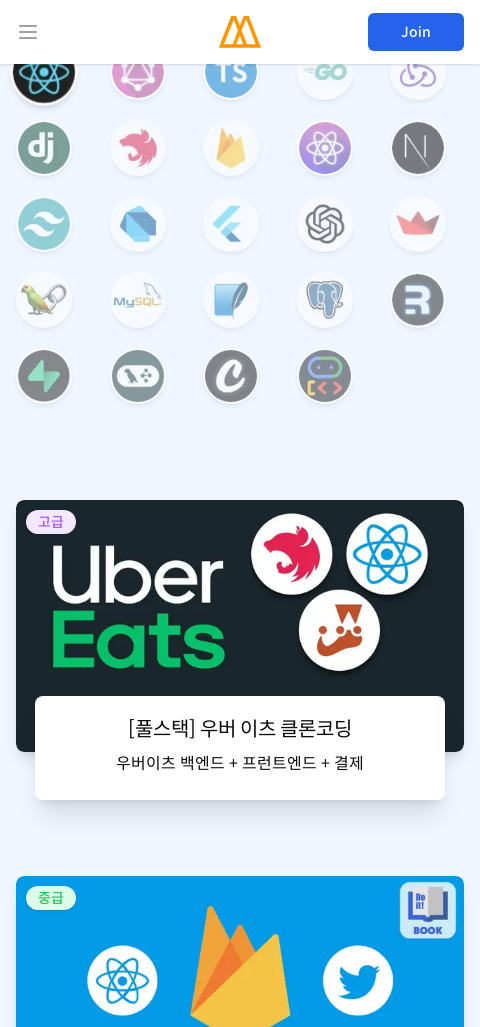

Scrolled to section 9 of 13 at 480px viewport width
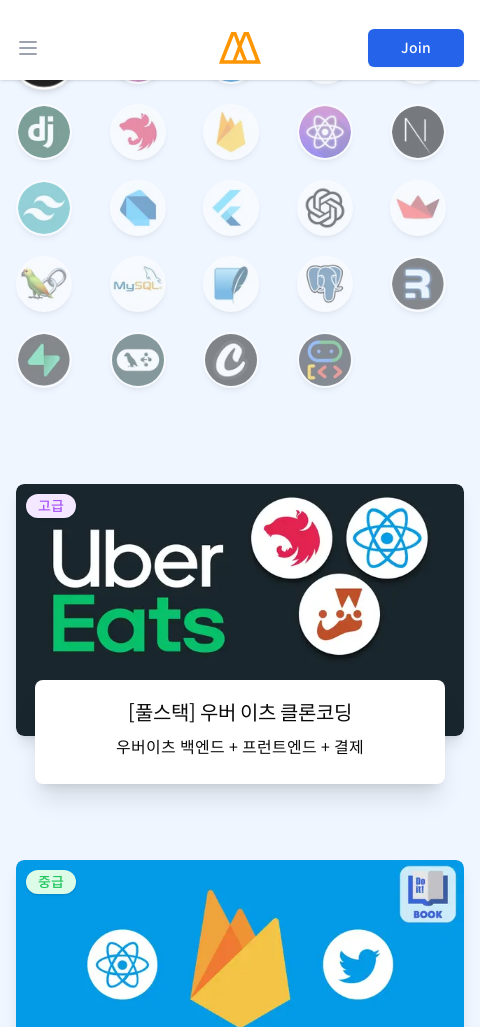

Waited 2 seconds for content to render after scrolling
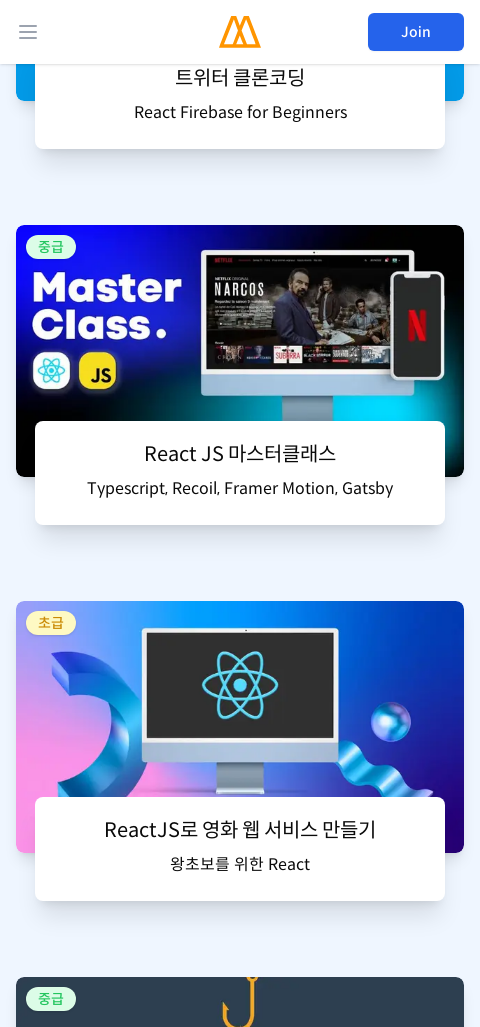

Scrolled to section 10 of 13 at 480px viewport width
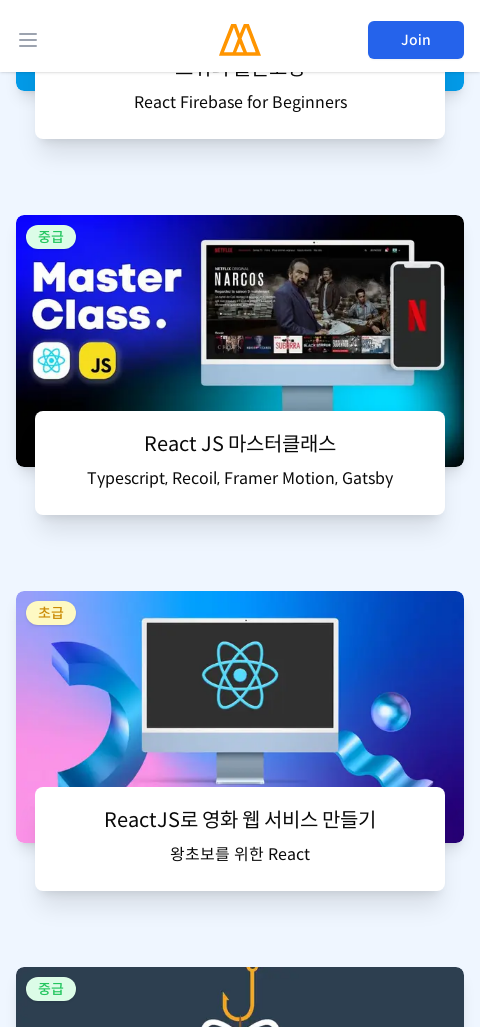

Waited 2 seconds for content to render after scrolling
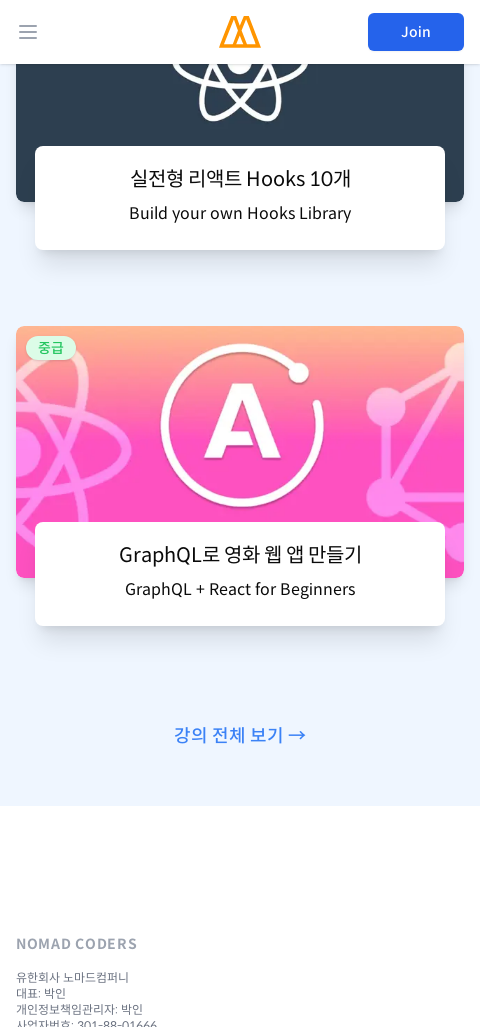

Scrolled to section 11 of 13 at 480px viewport width
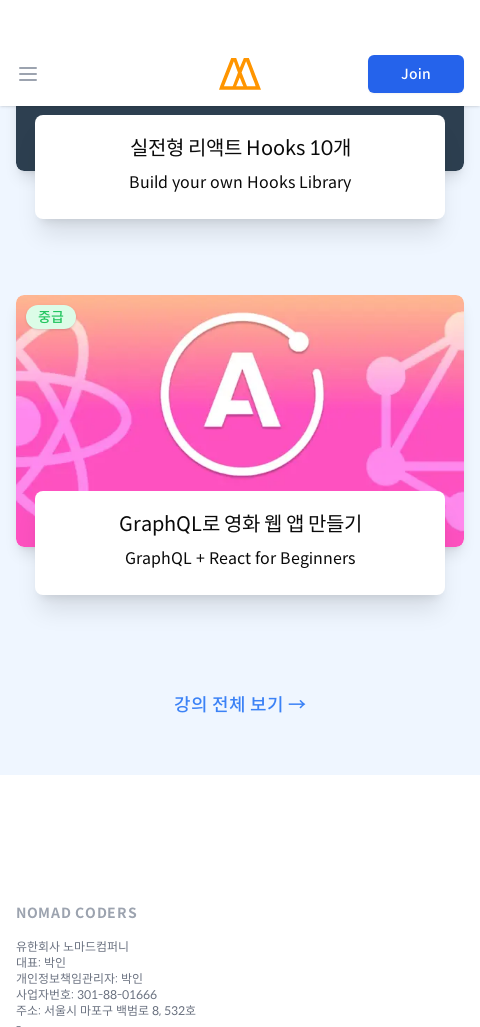

Waited 2 seconds for content to render after scrolling
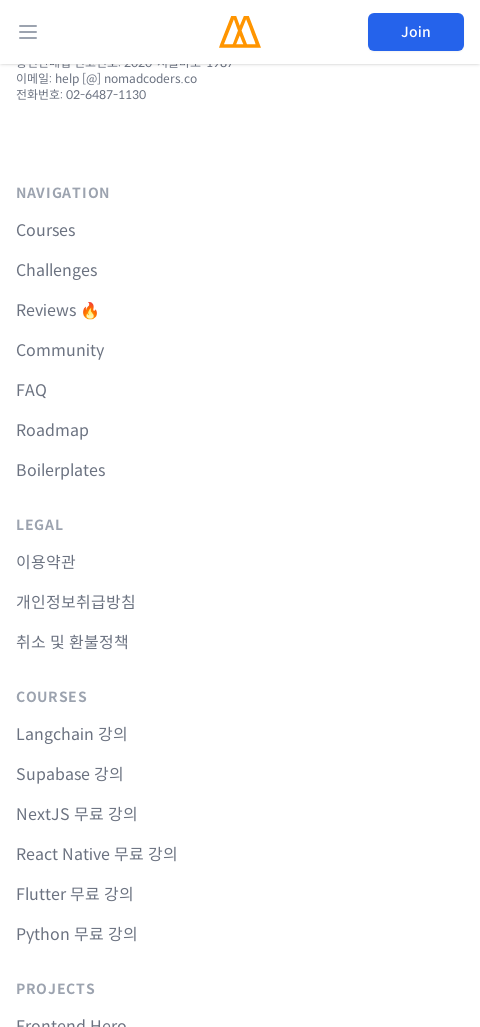

Scrolled to section 12 of 13 at 480px viewport width
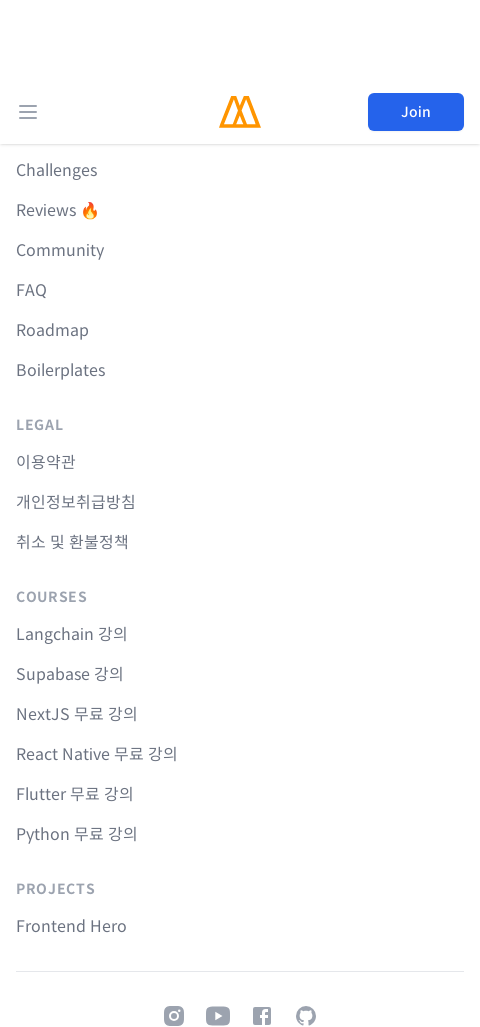

Waited 2 seconds for content to render after scrolling
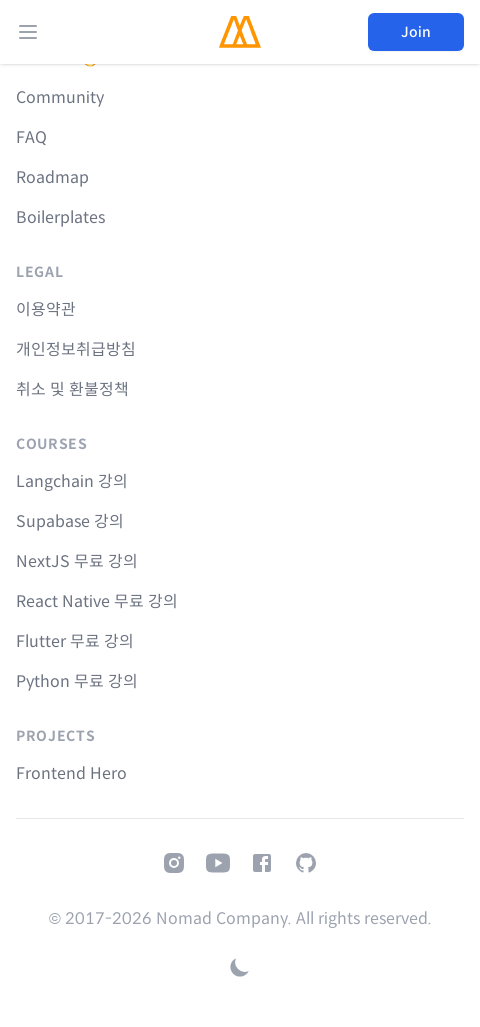

Scrolled to section 13 of 13 at 480px viewport width
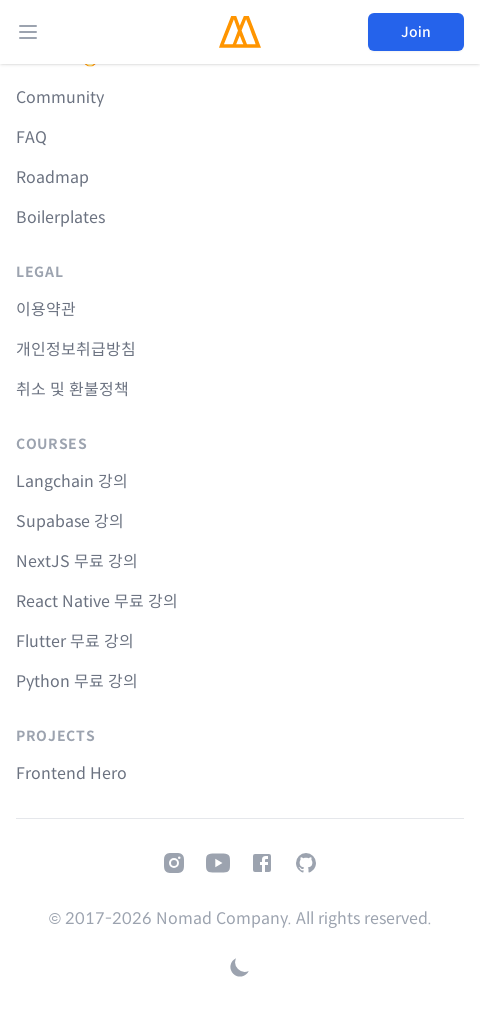

Waited 2 seconds for content to render after scrolling
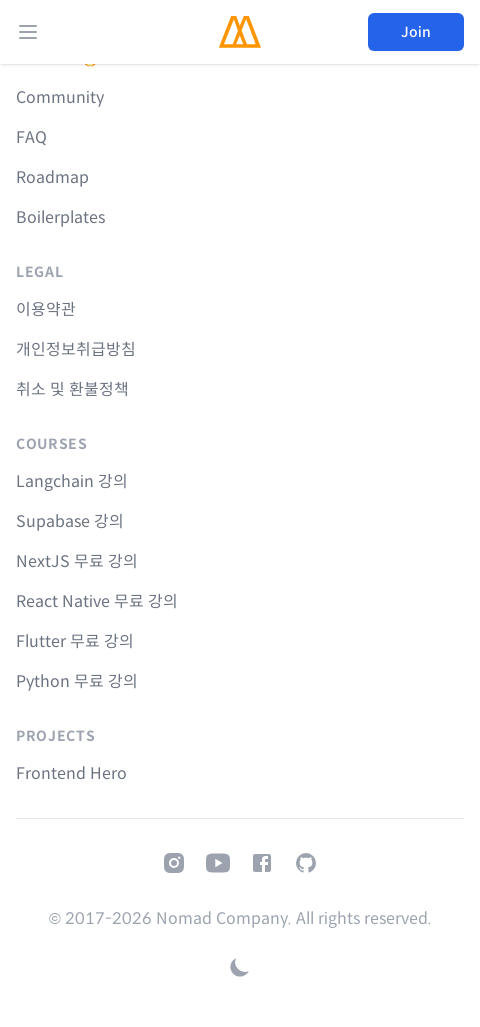

Set viewport width to 960px and height to 1027px
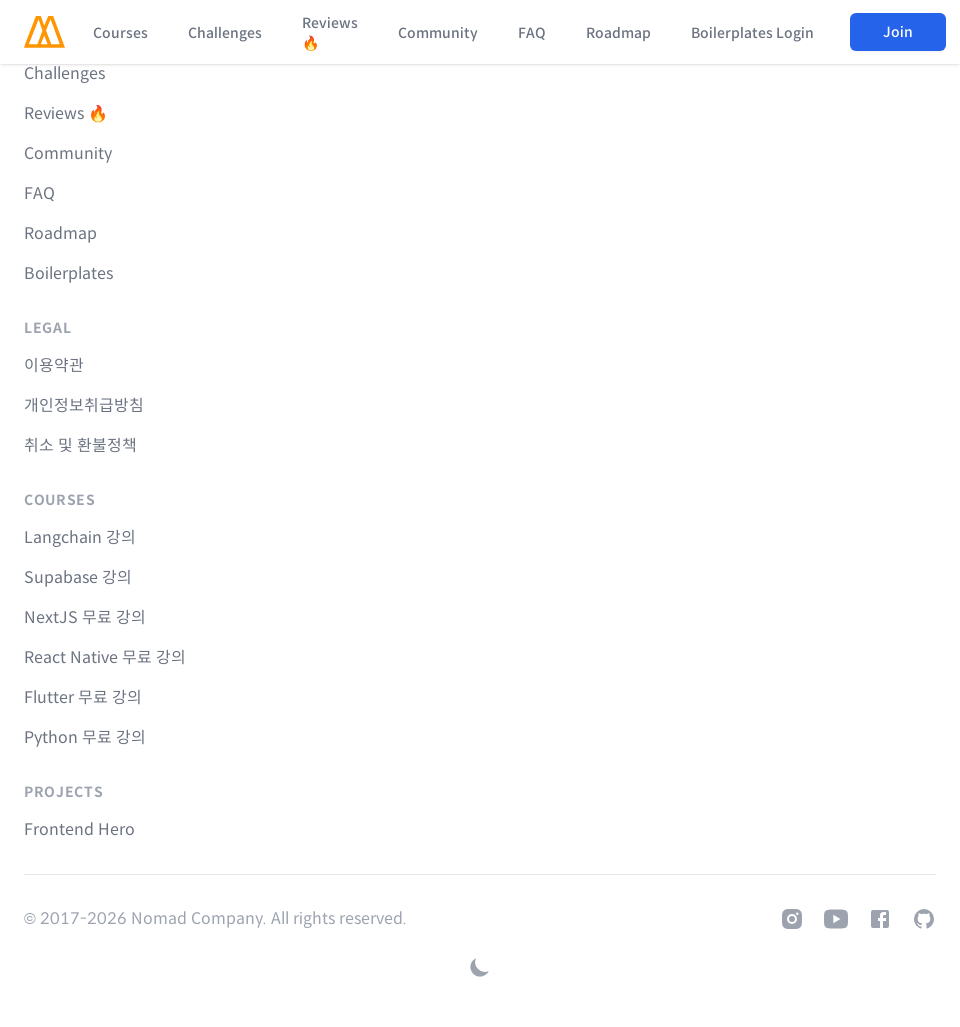

Waited 3 seconds for page to render at 960px width
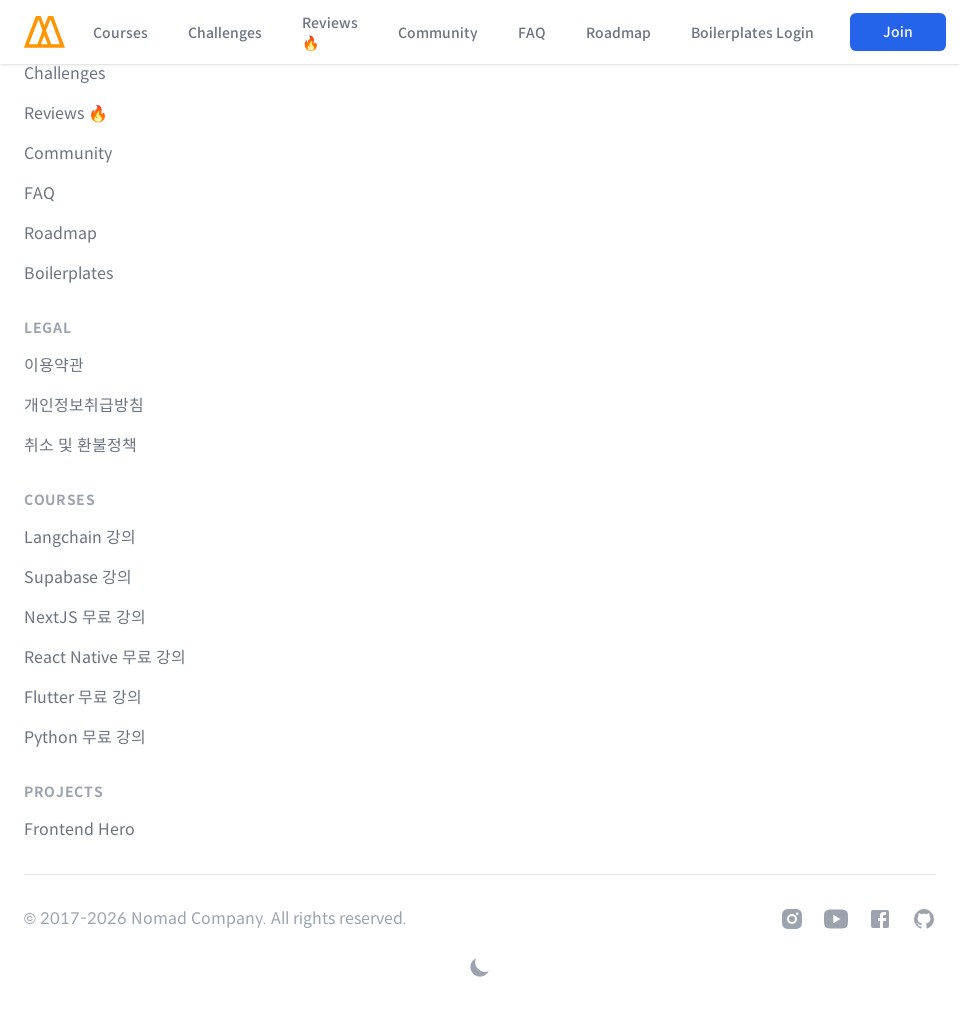

Evaluated page scroll height: 10643px at 960px viewport width
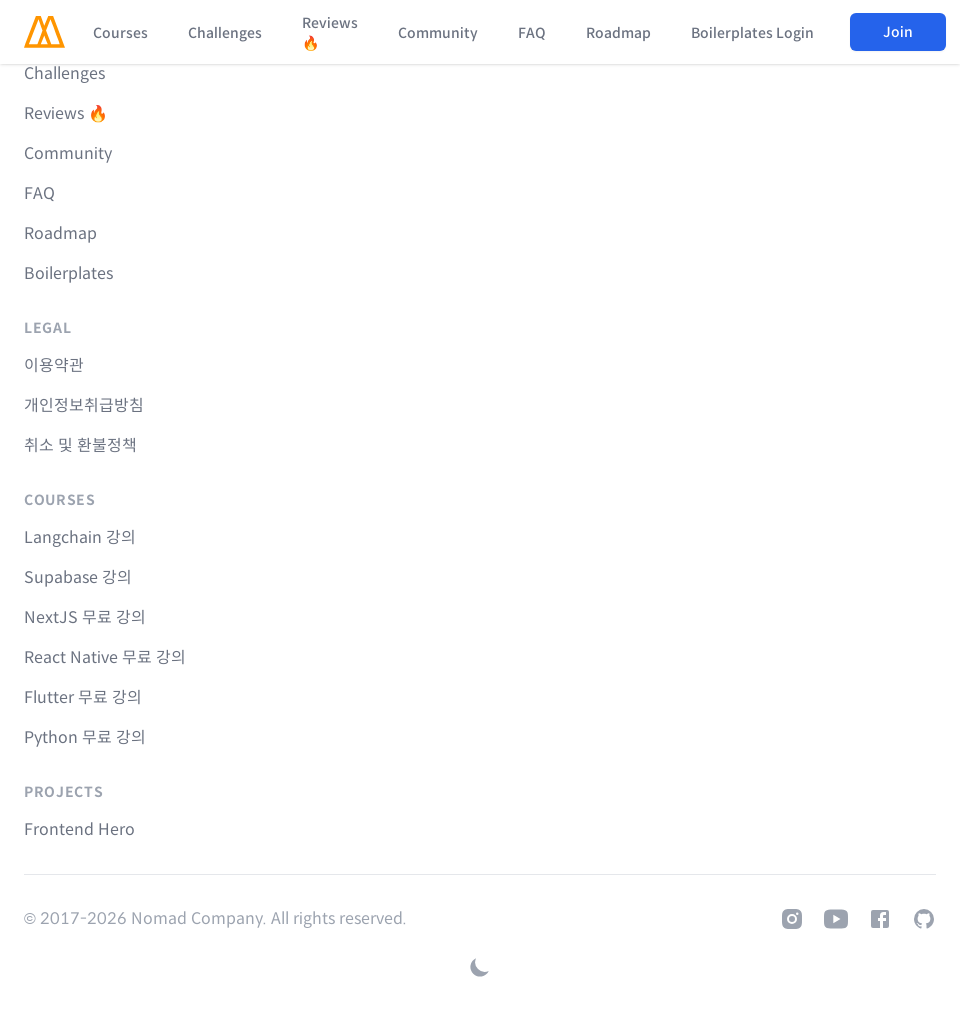

Scrolled to section 1 of 11 at 960px viewport width
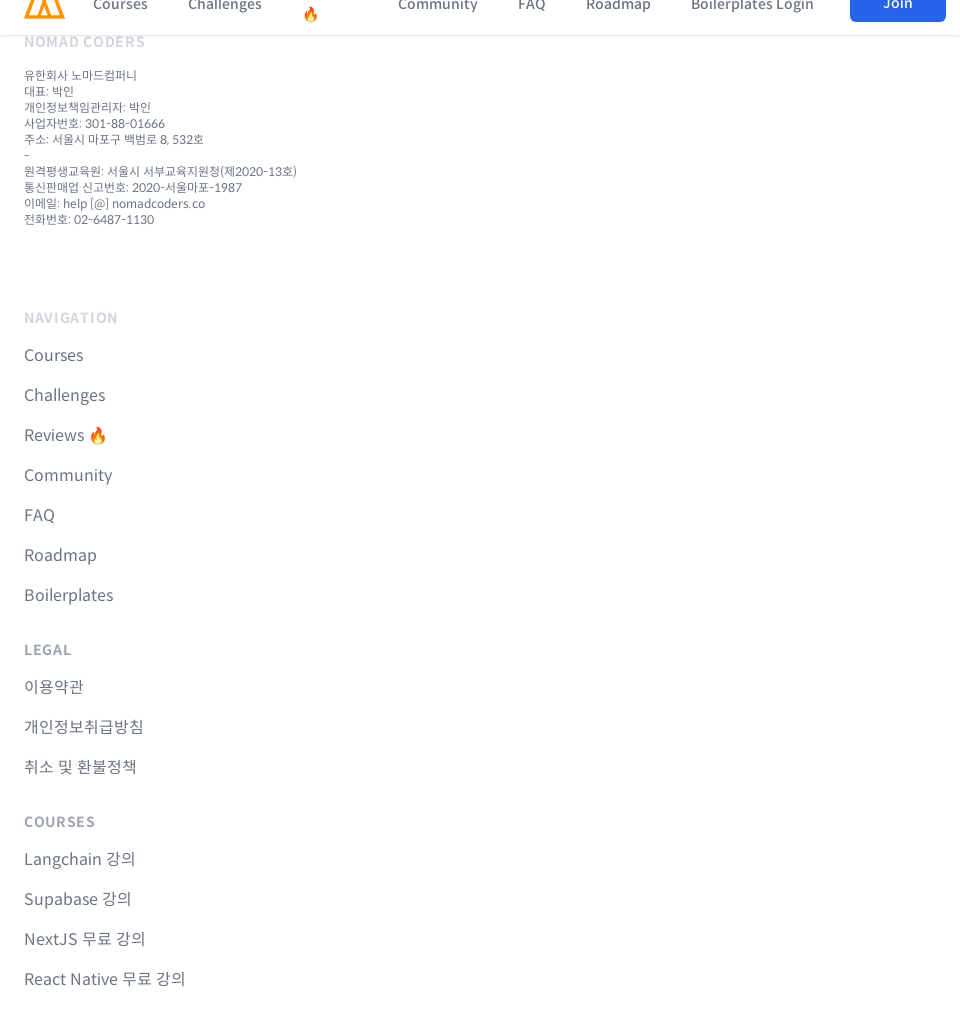

Waited 2 seconds for content to render after scrolling
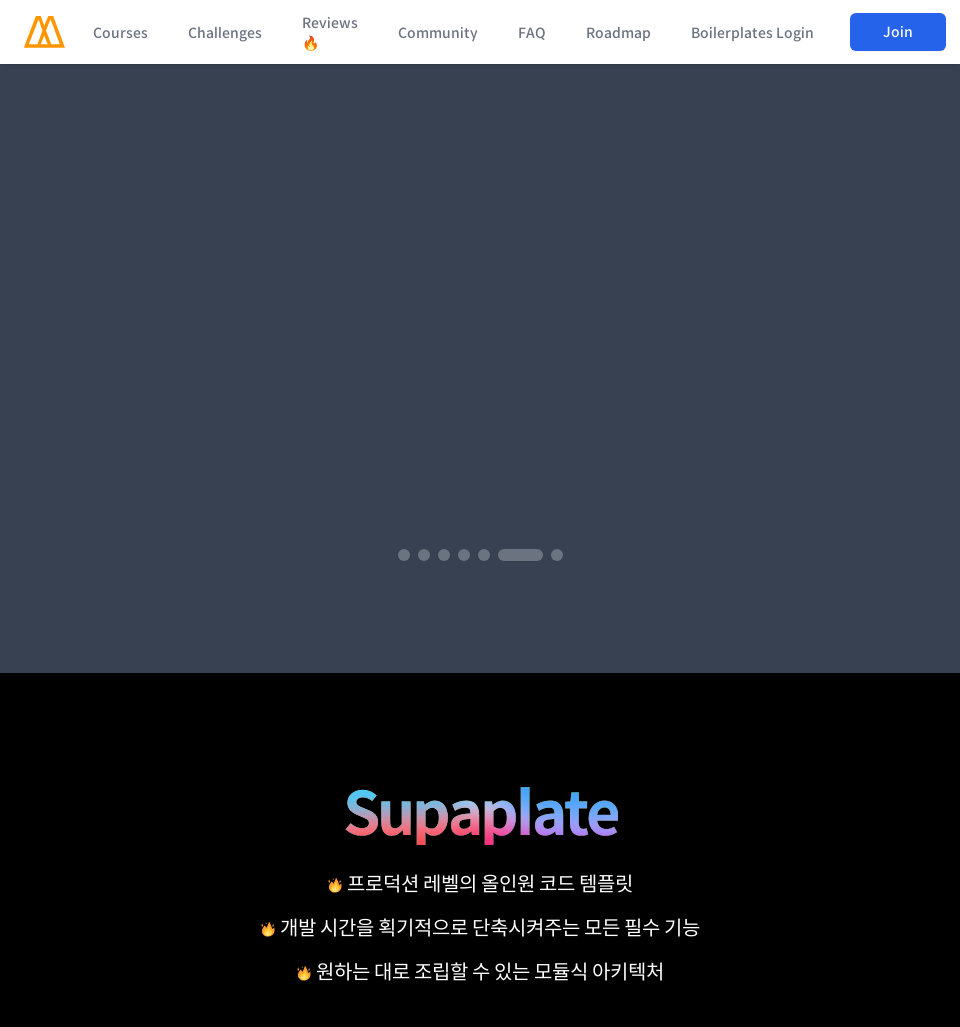

Scrolled to section 2 of 11 at 960px viewport width
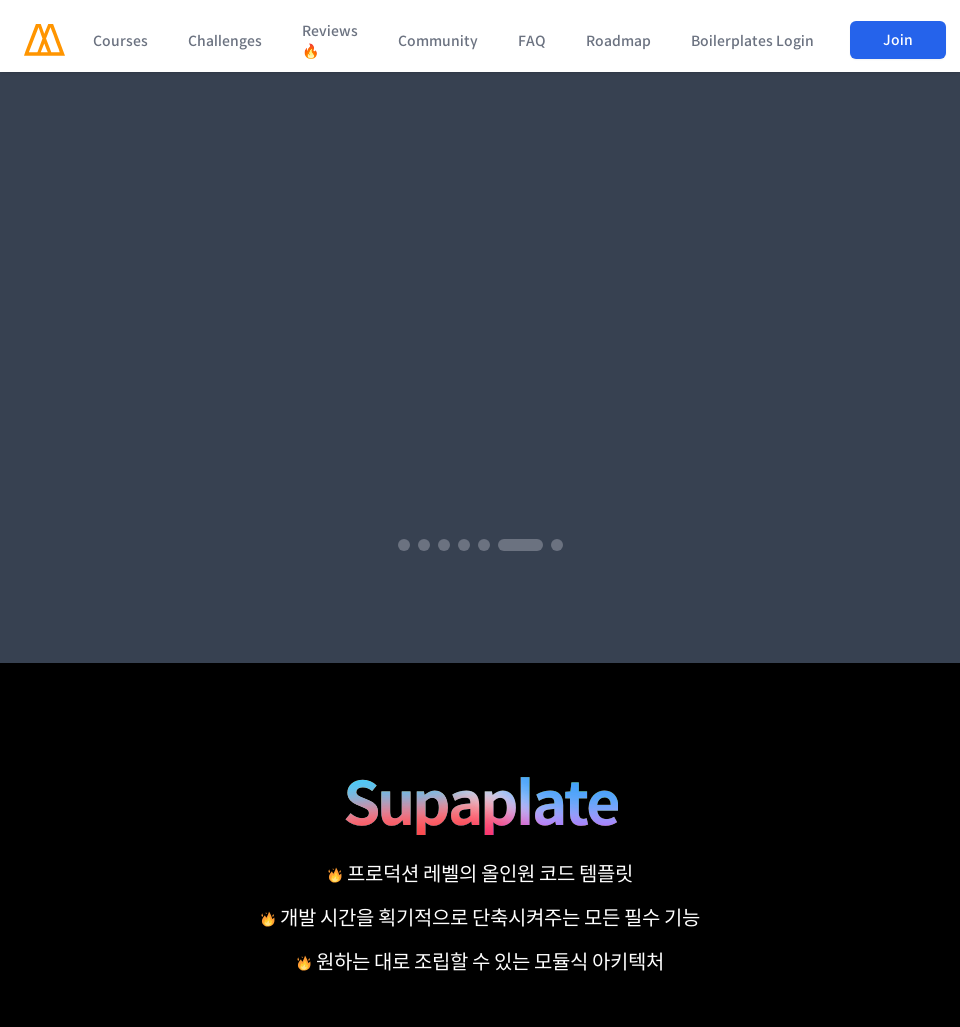

Waited 2 seconds for content to render after scrolling
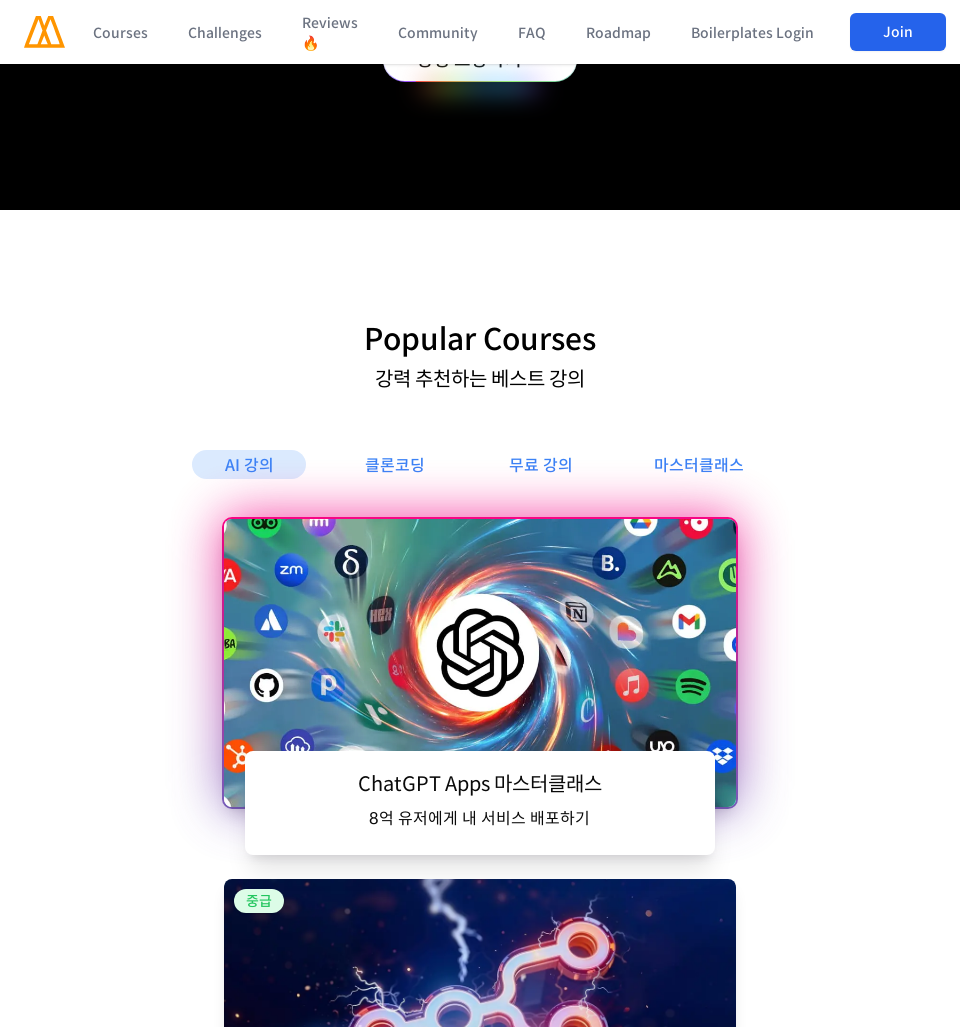

Scrolled to section 3 of 11 at 960px viewport width
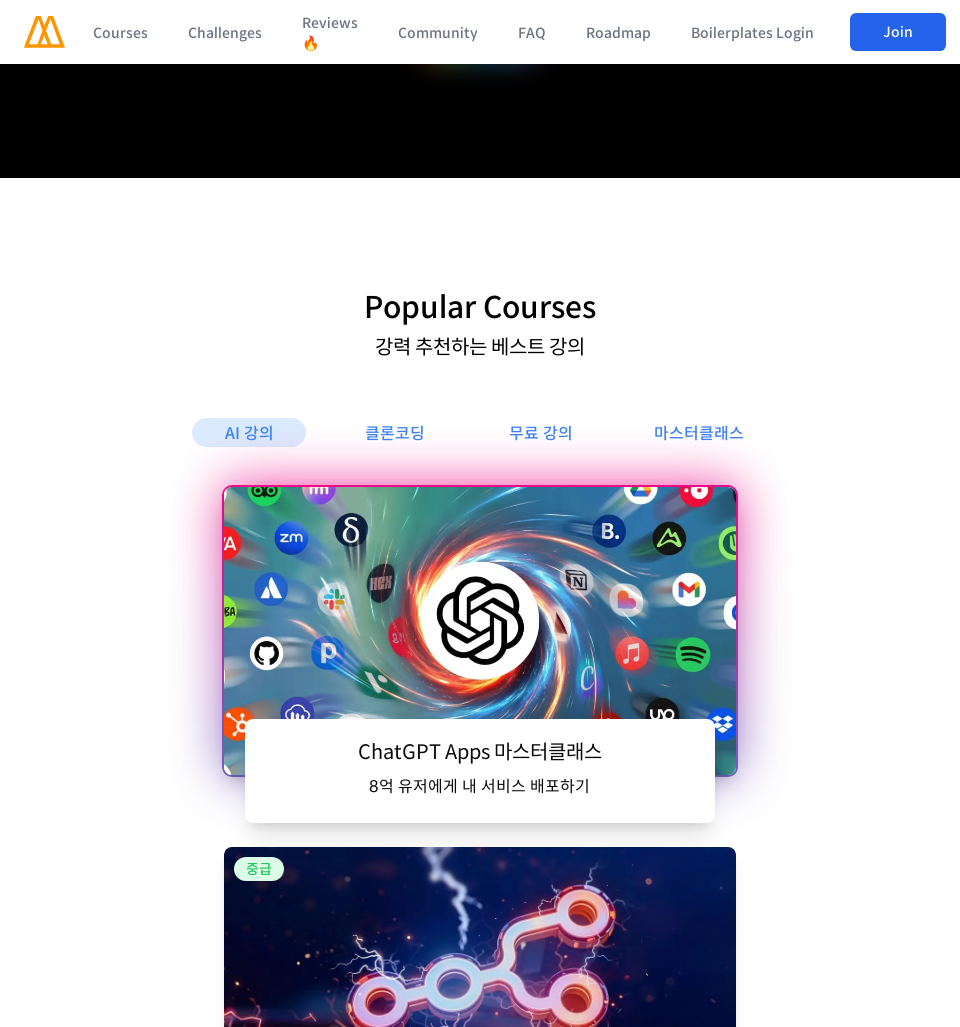

Waited 2 seconds for content to render after scrolling
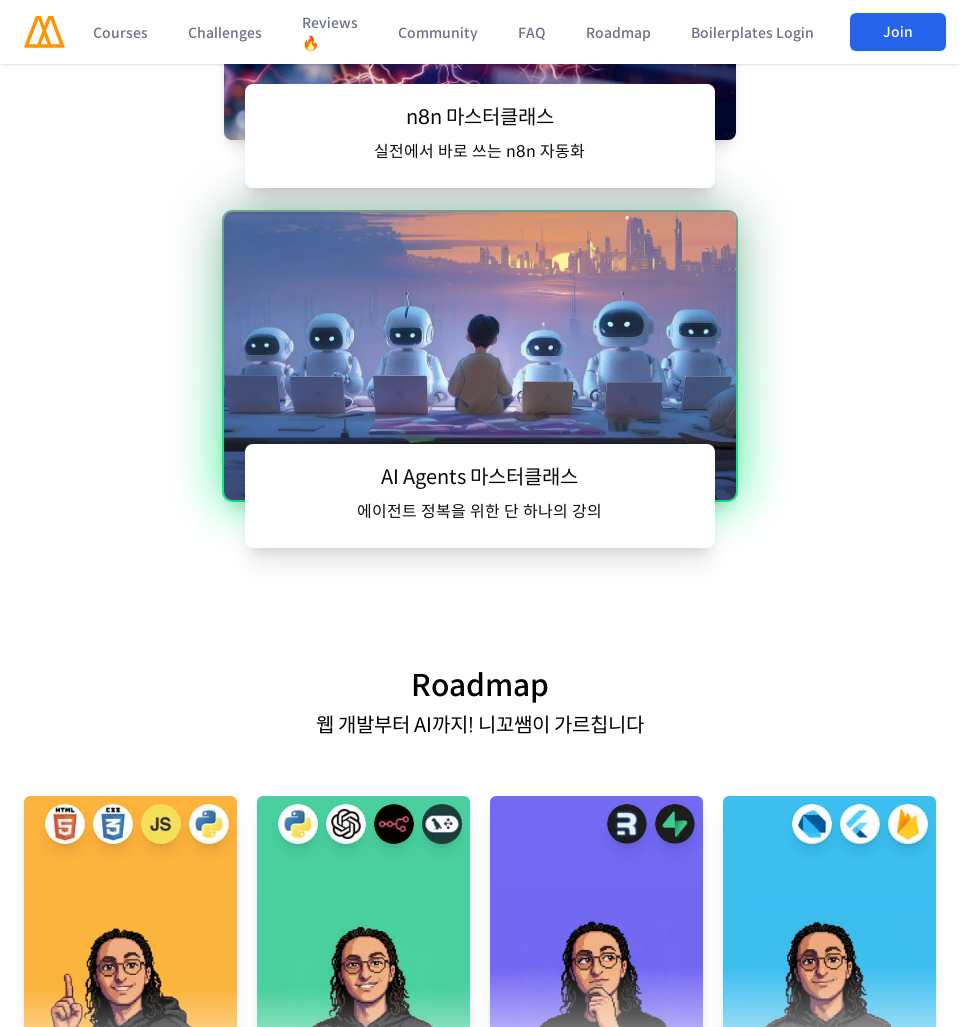

Scrolled to section 4 of 11 at 960px viewport width
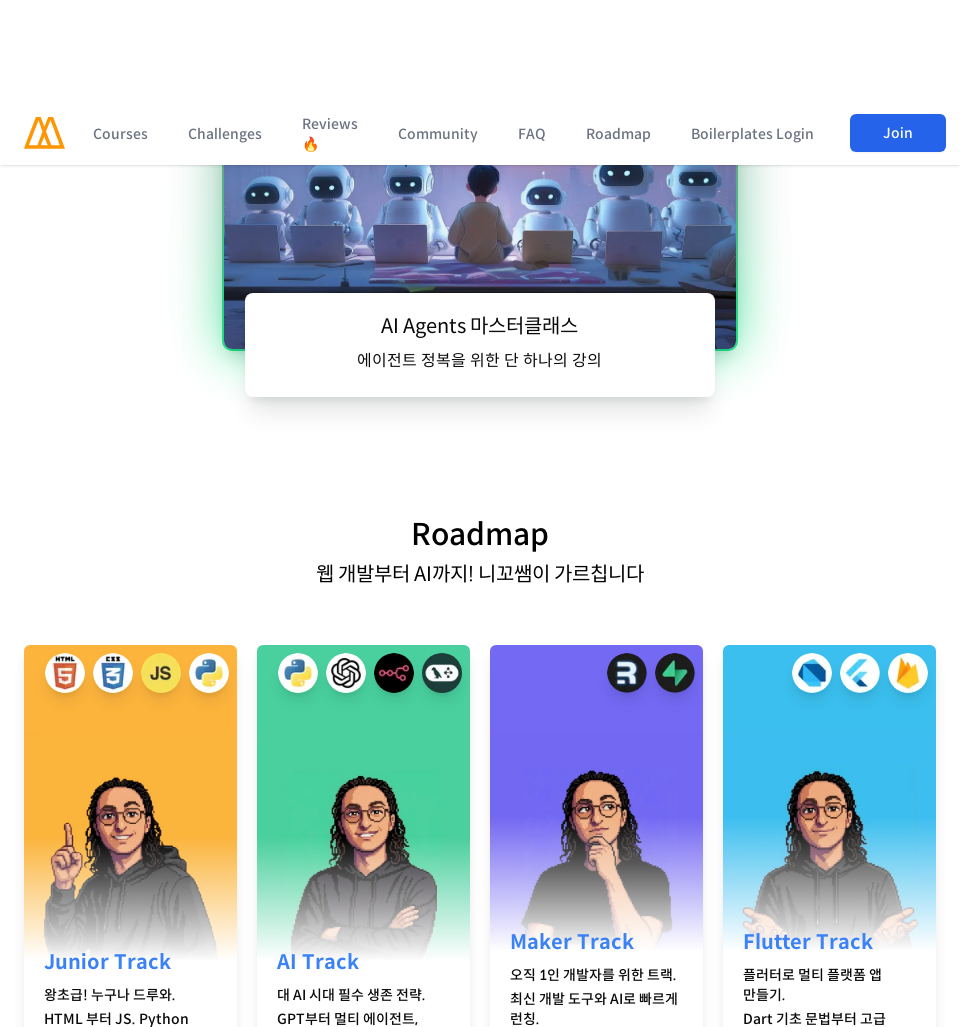

Waited 2 seconds for content to render after scrolling
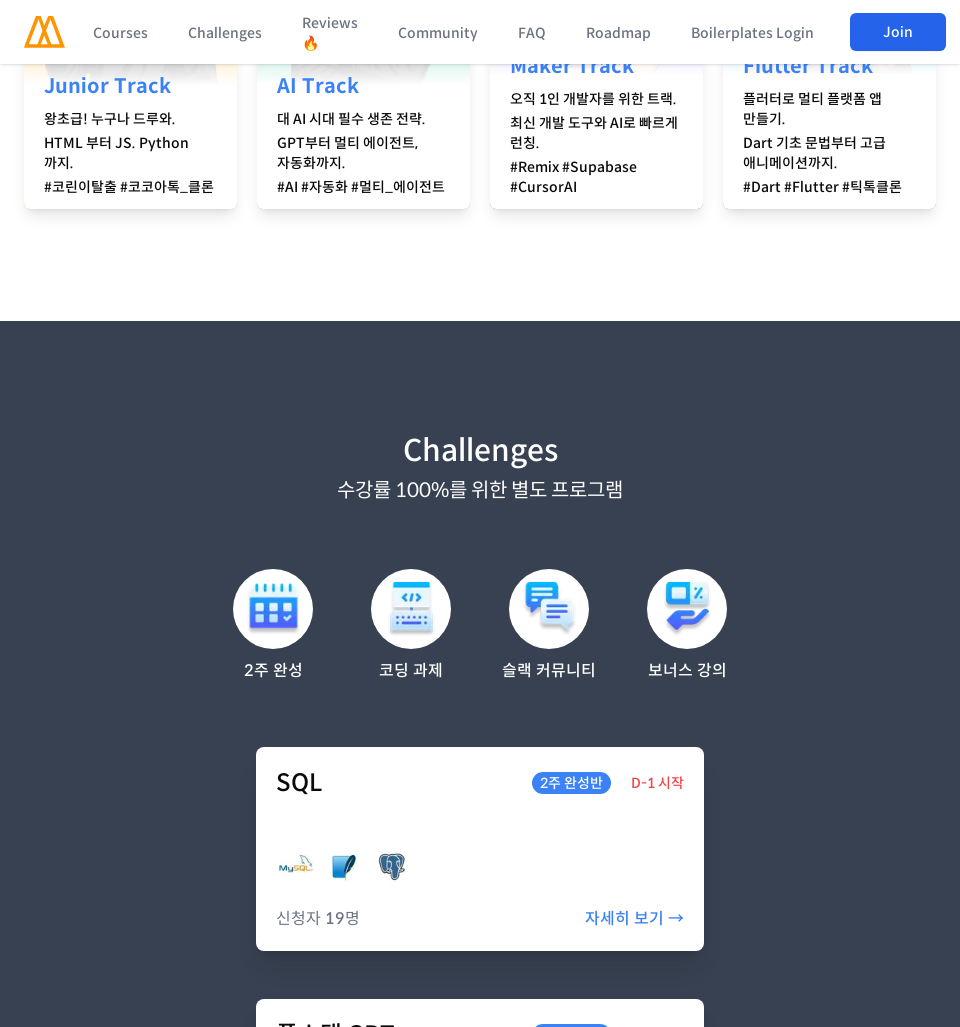

Scrolled to section 5 of 11 at 960px viewport width
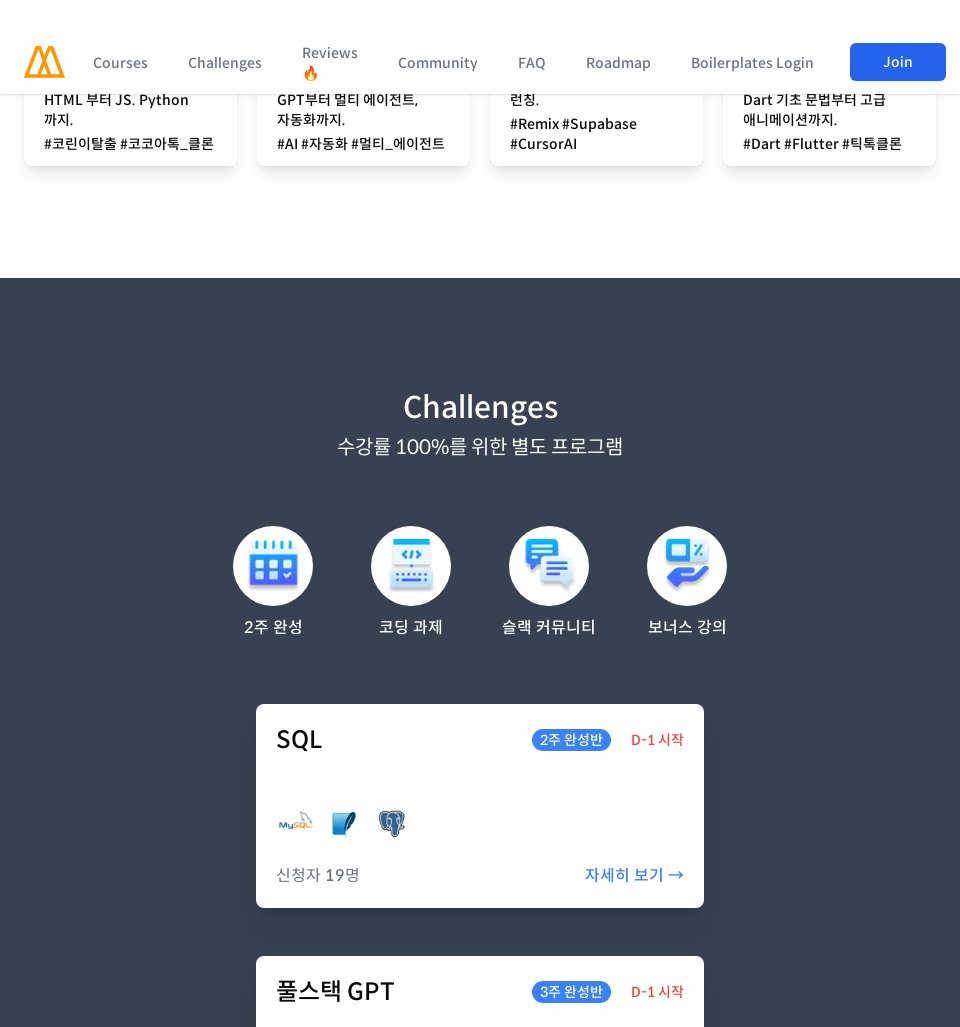

Waited 2 seconds for content to render after scrolling
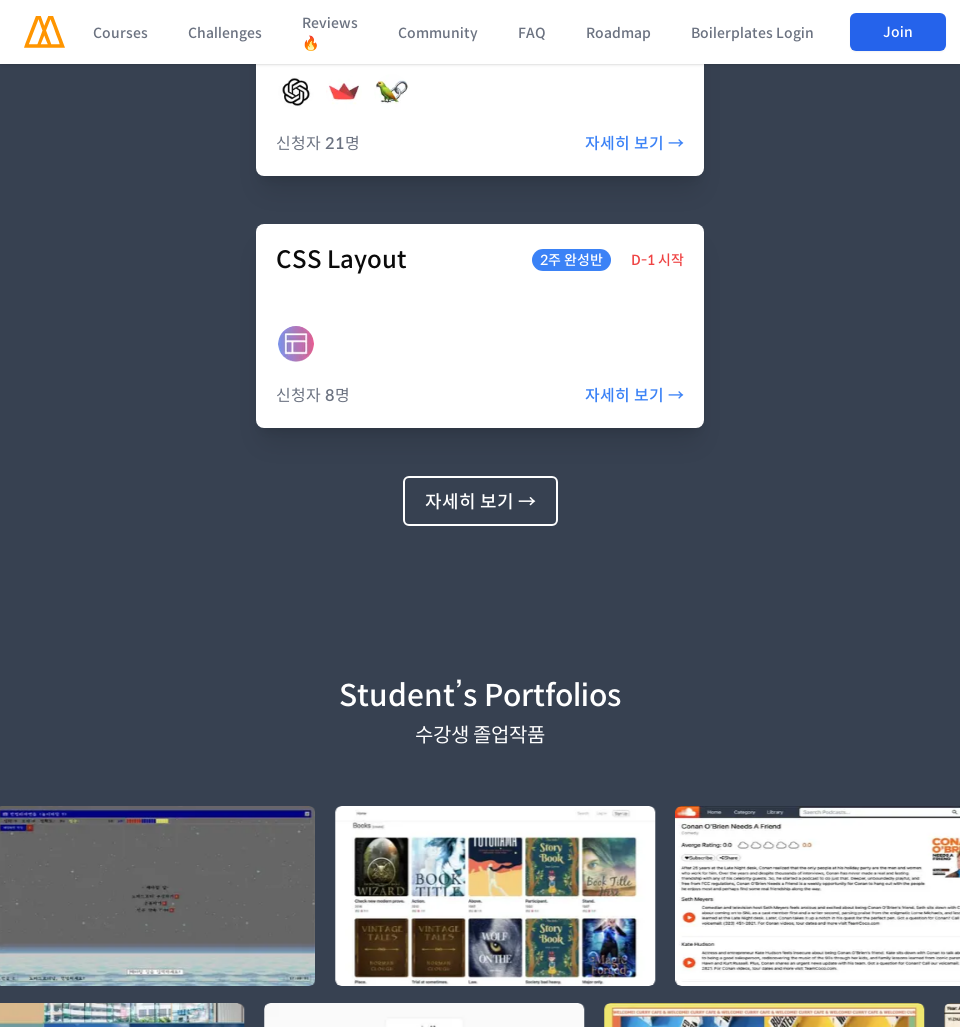

Scrolled to section 6 of 11 at 960px viewport width
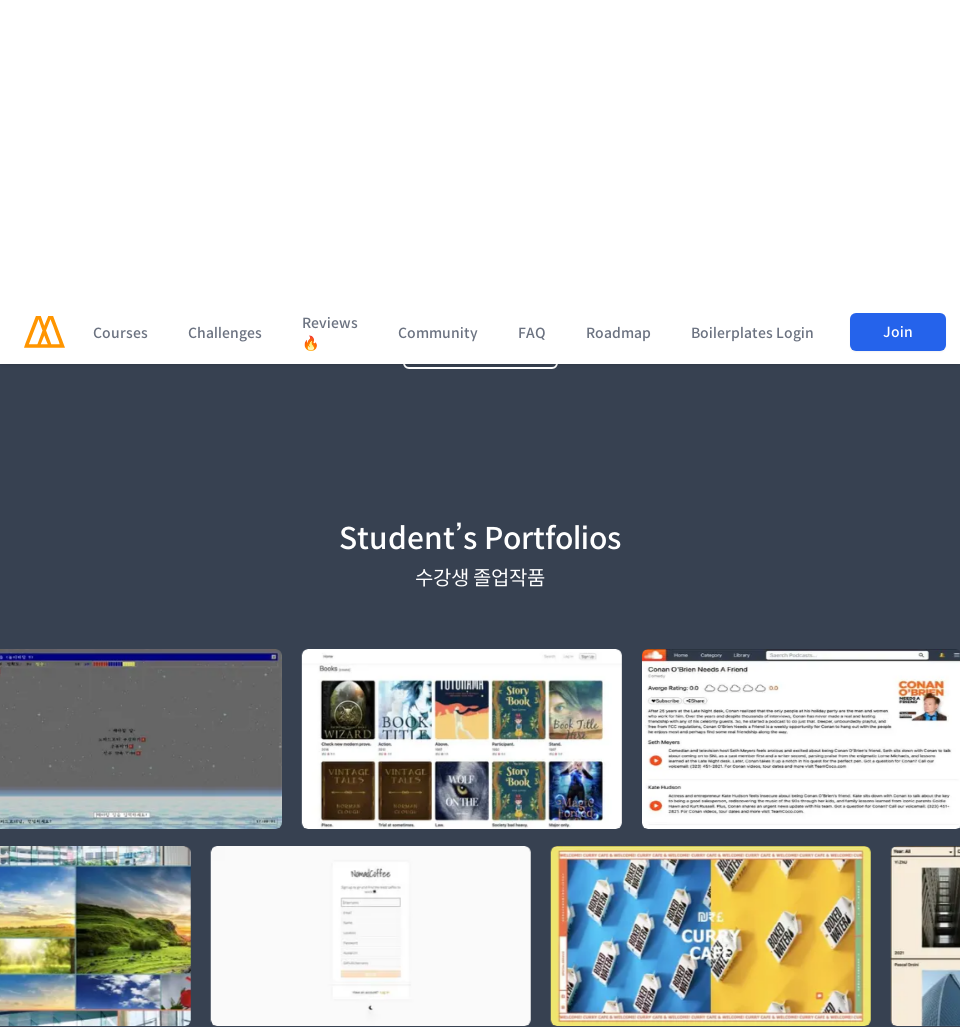

Waited 2 seconds for content to render after scrolling
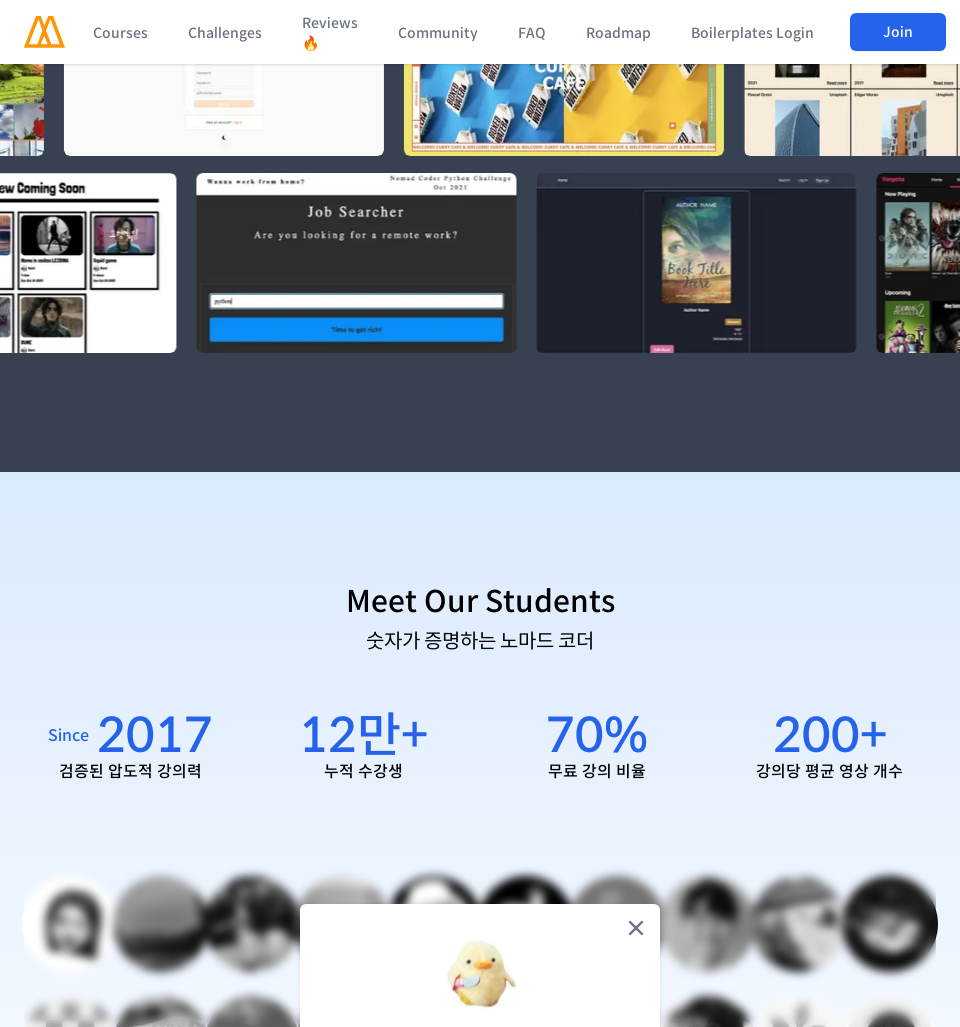

Scrolled to section 7 of 11 at 960px viewport width
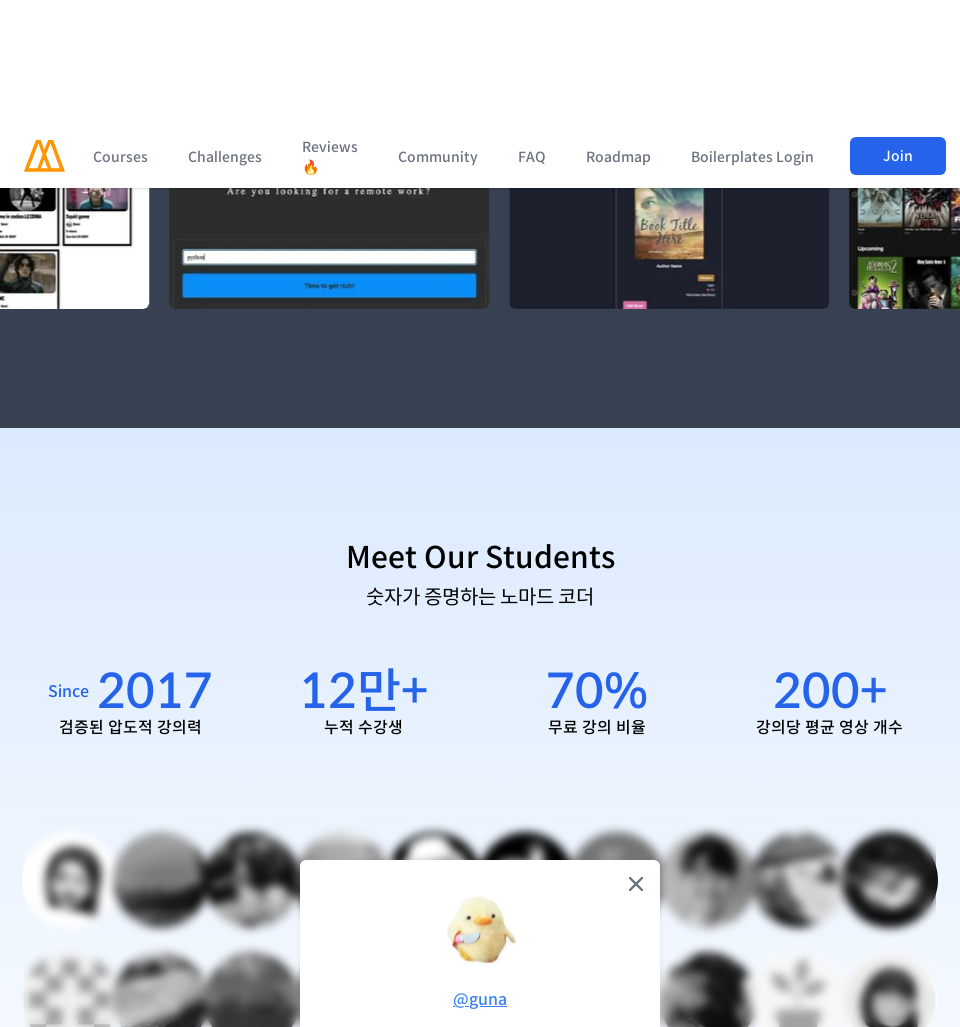

Waited 2 seconds for content to render after scrolling
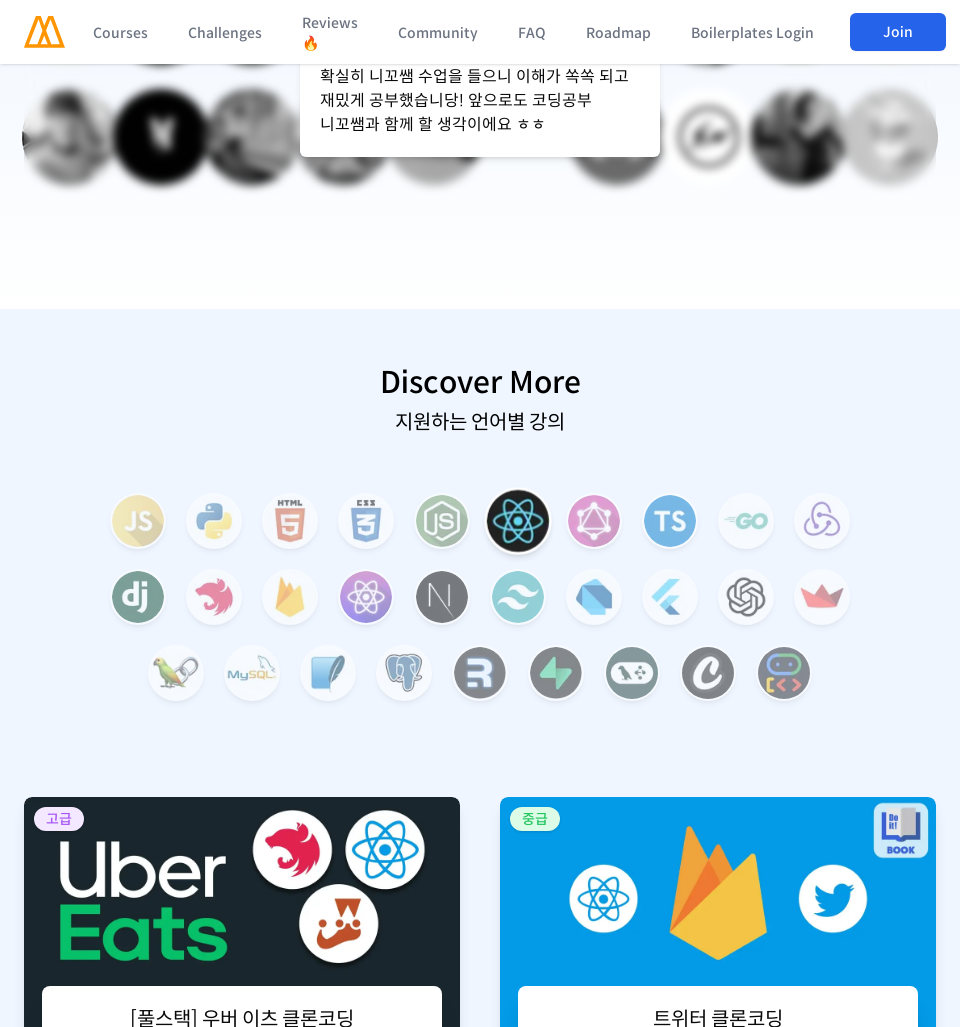

Scrolled to section 8 of 11 at 960px viewport width
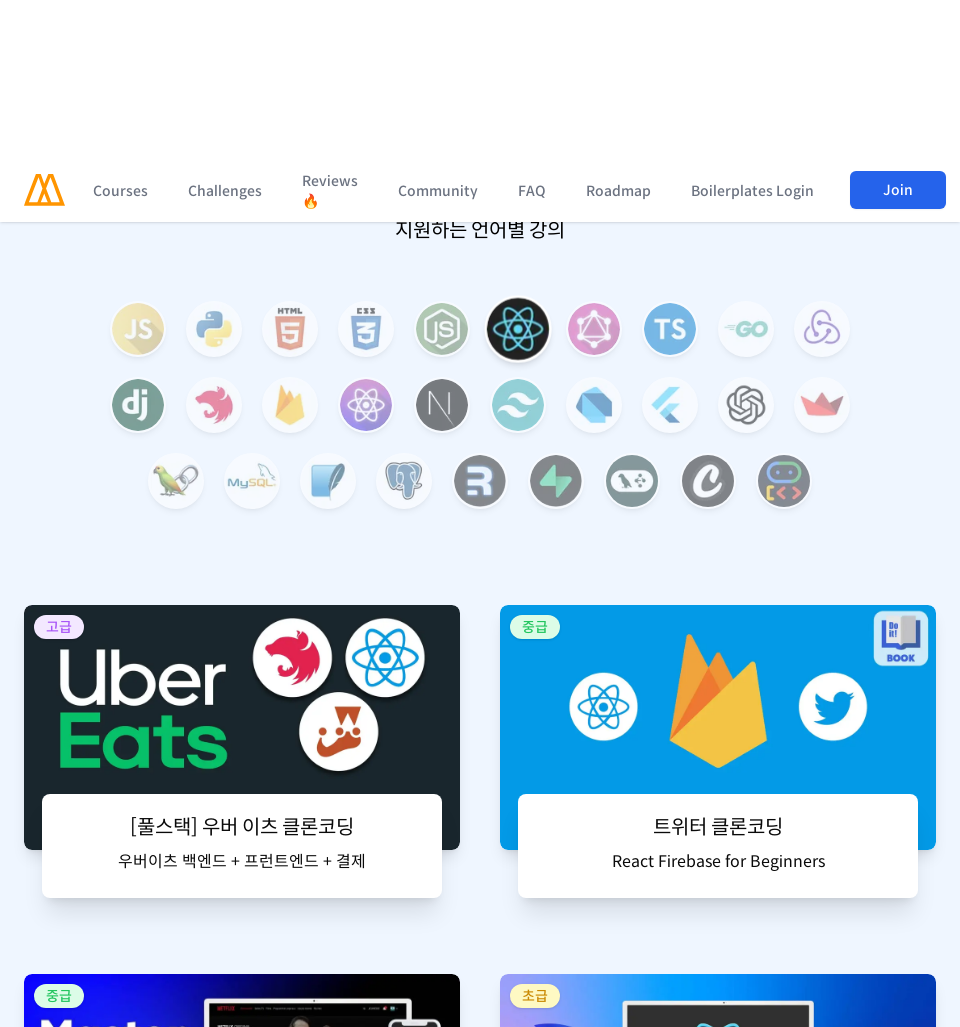

Waited 2 seconds for content to render after scrolling
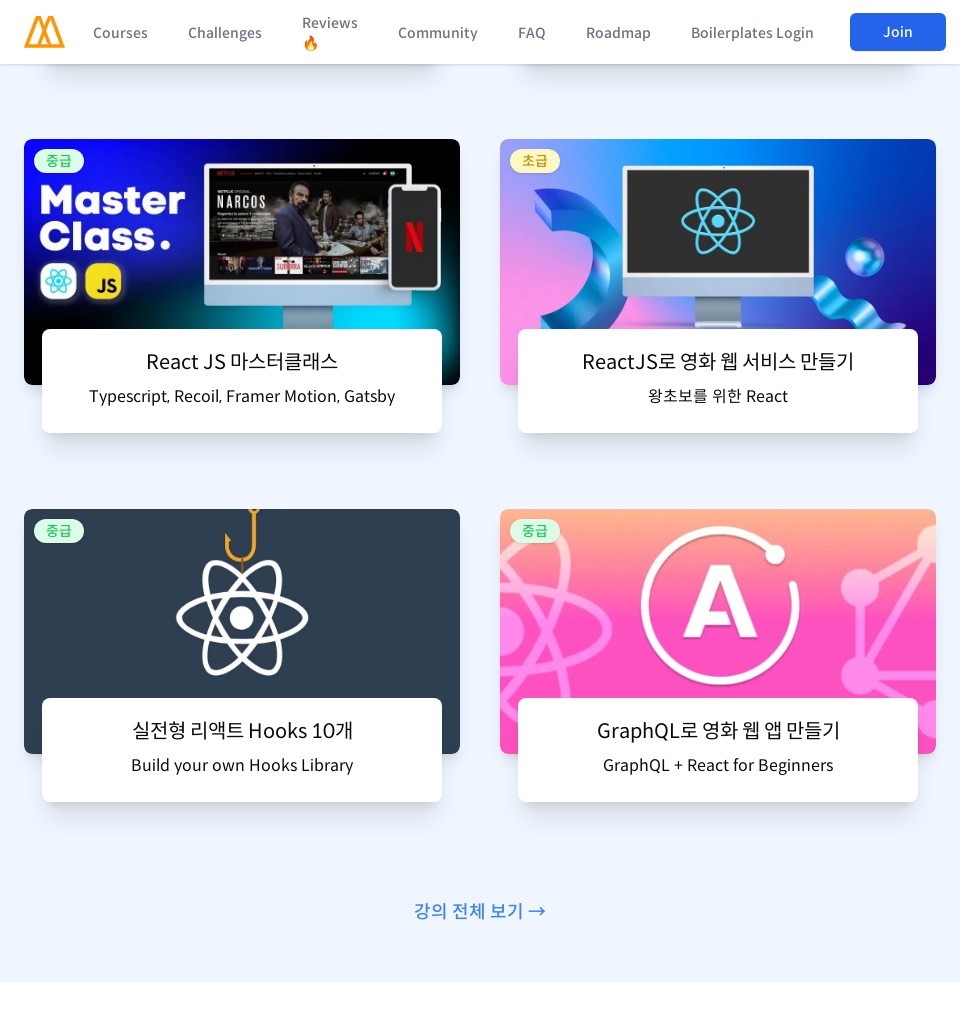

Scrolled to section 9 of 11 at 960px viewport width
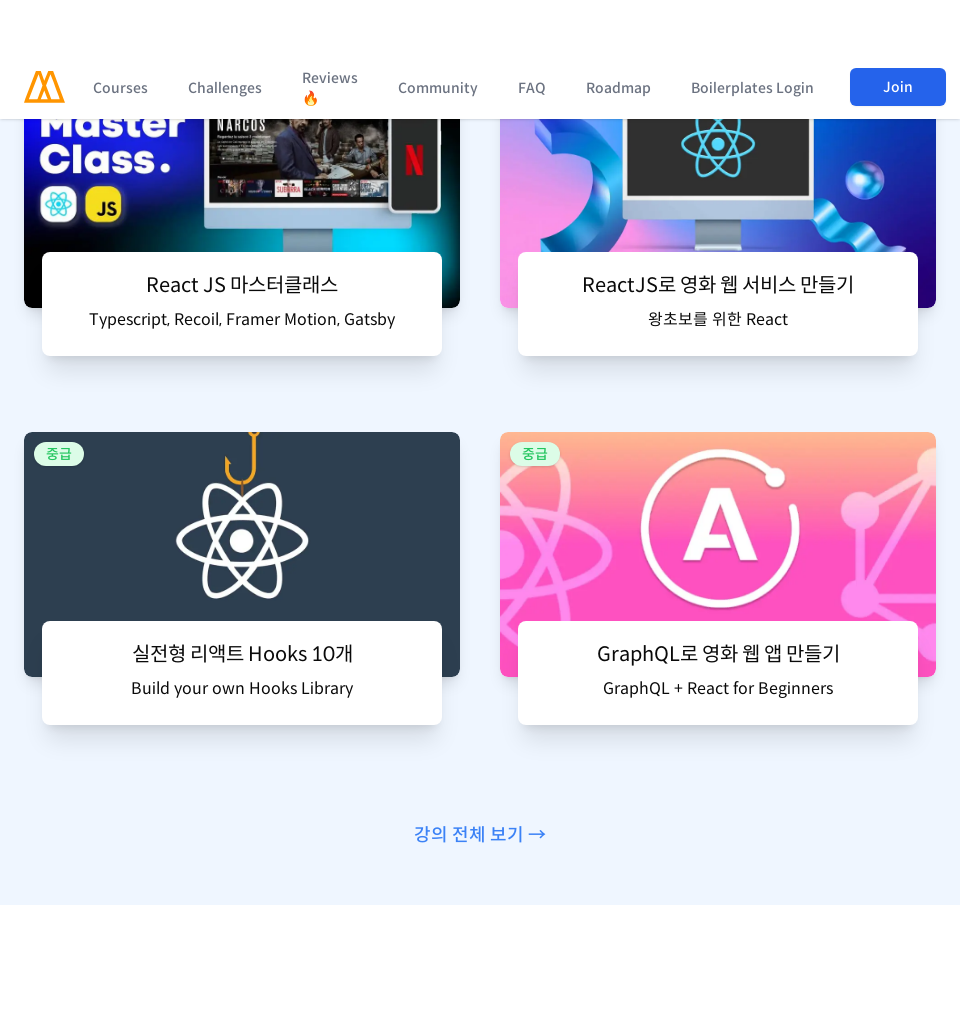

Waited 2 seconds for content to render after scrolling
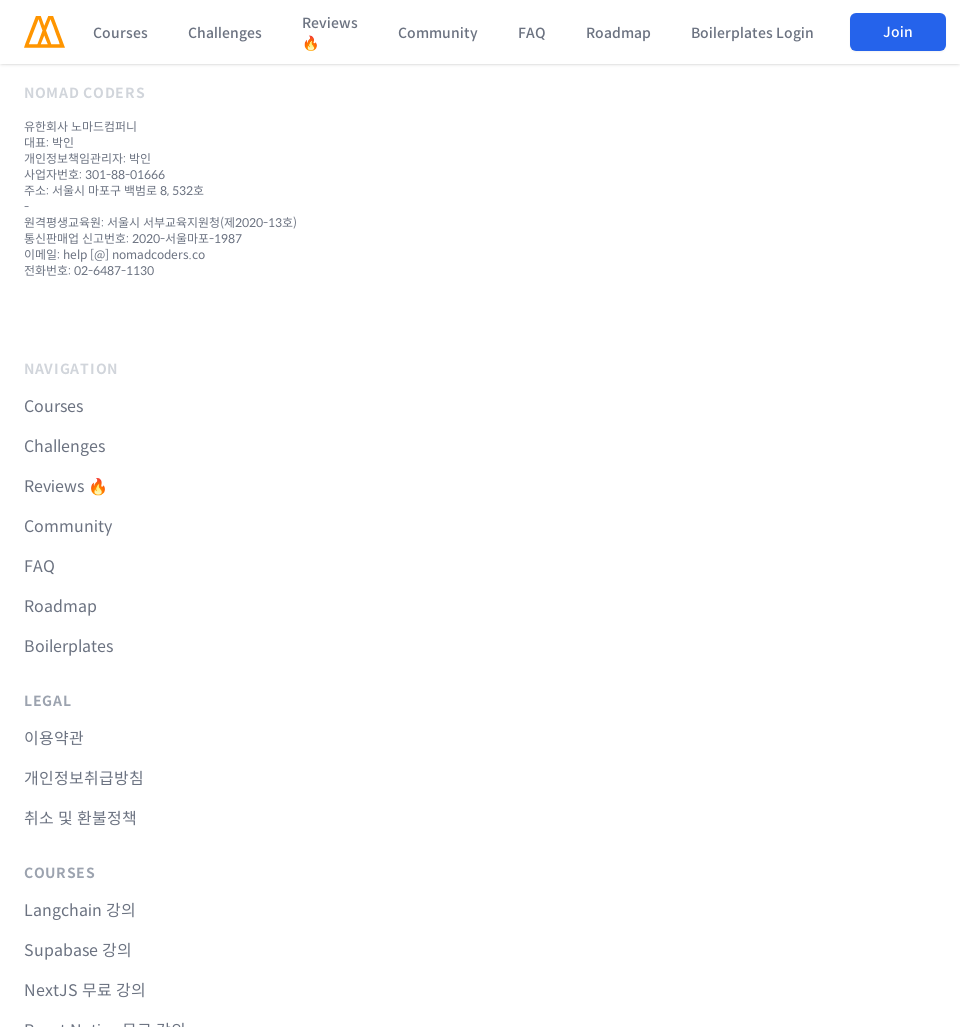

Scrolled to section 10 of 11 at 960px viewport width
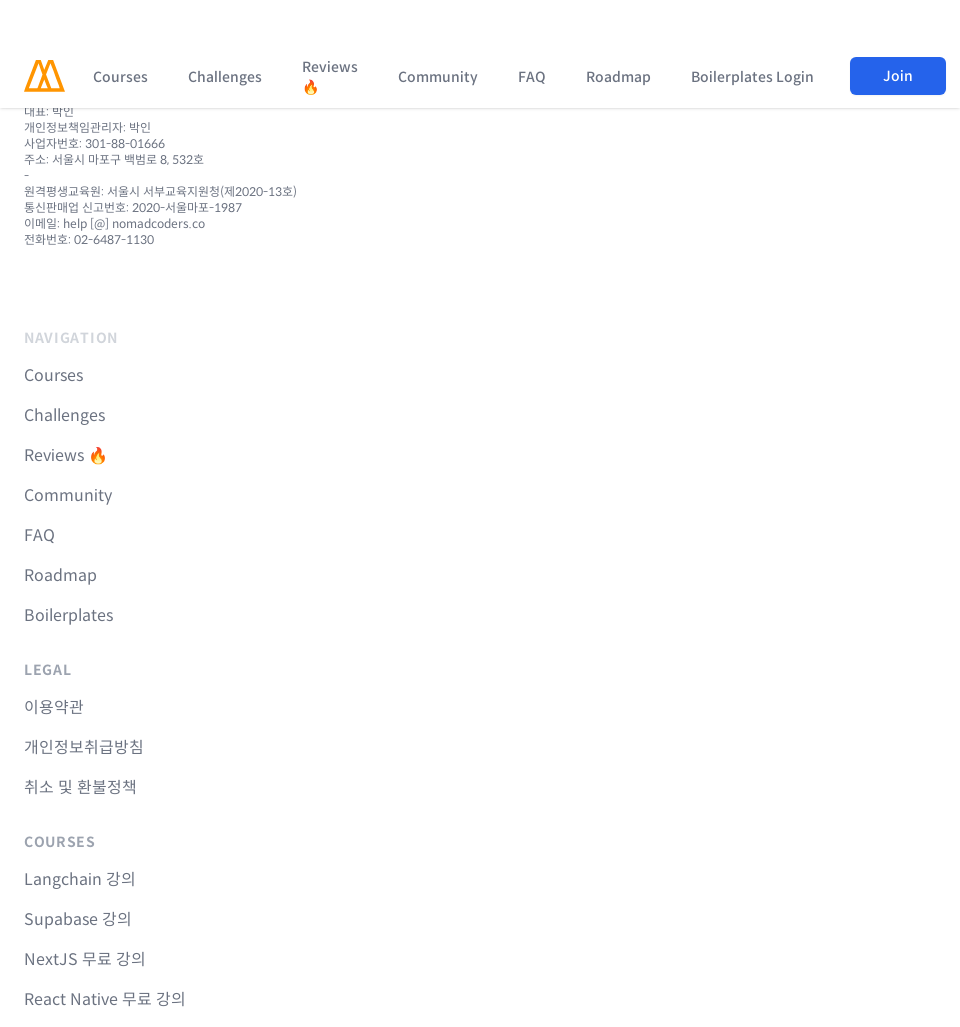

Waited 2 seconds for content to render after scrolling
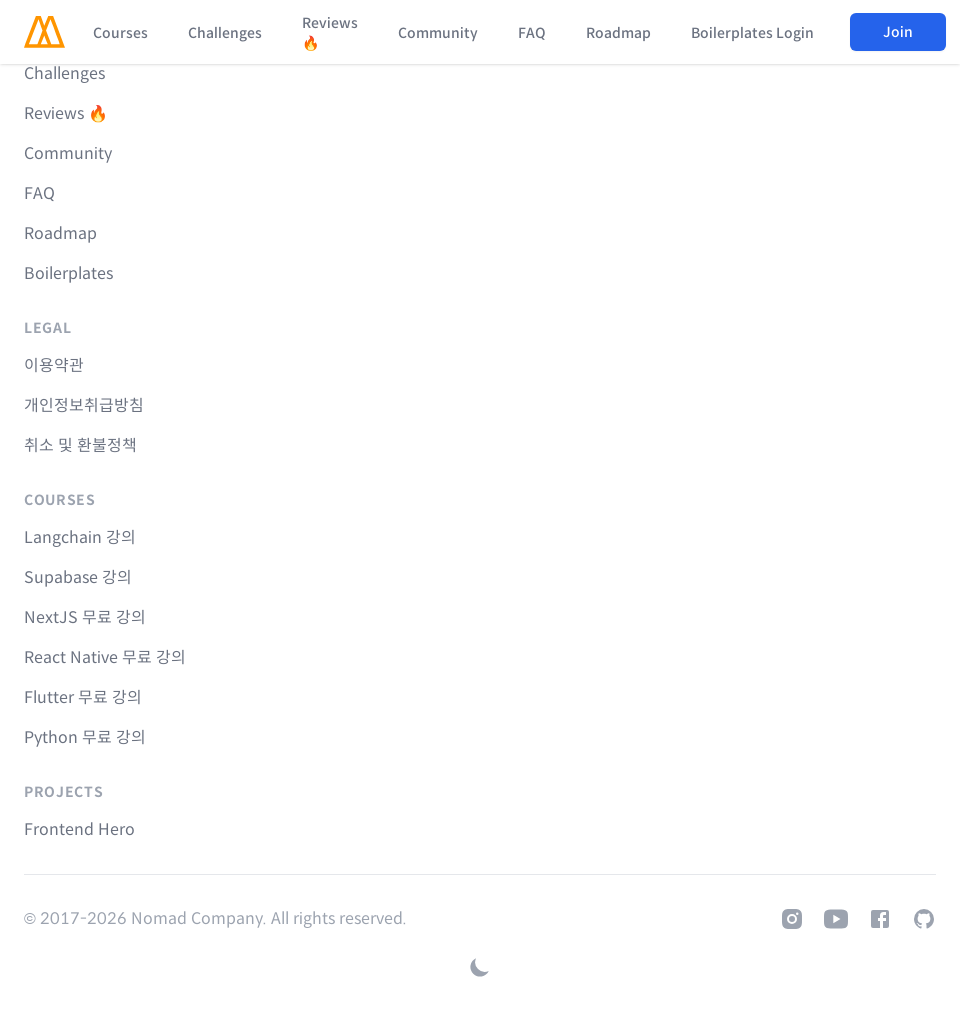

Scrolled to section 11 of 11 at 960px viewport width
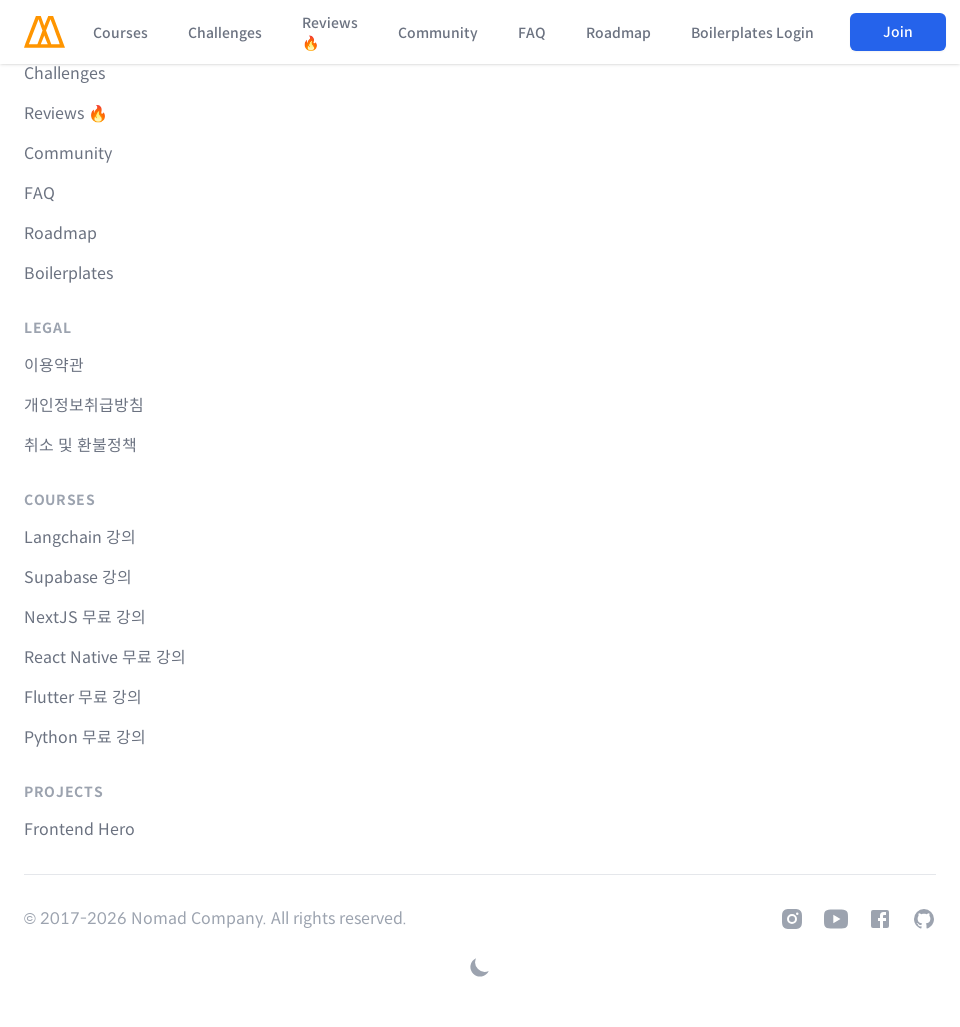

Waited 2 seconds for content to render after scrolling
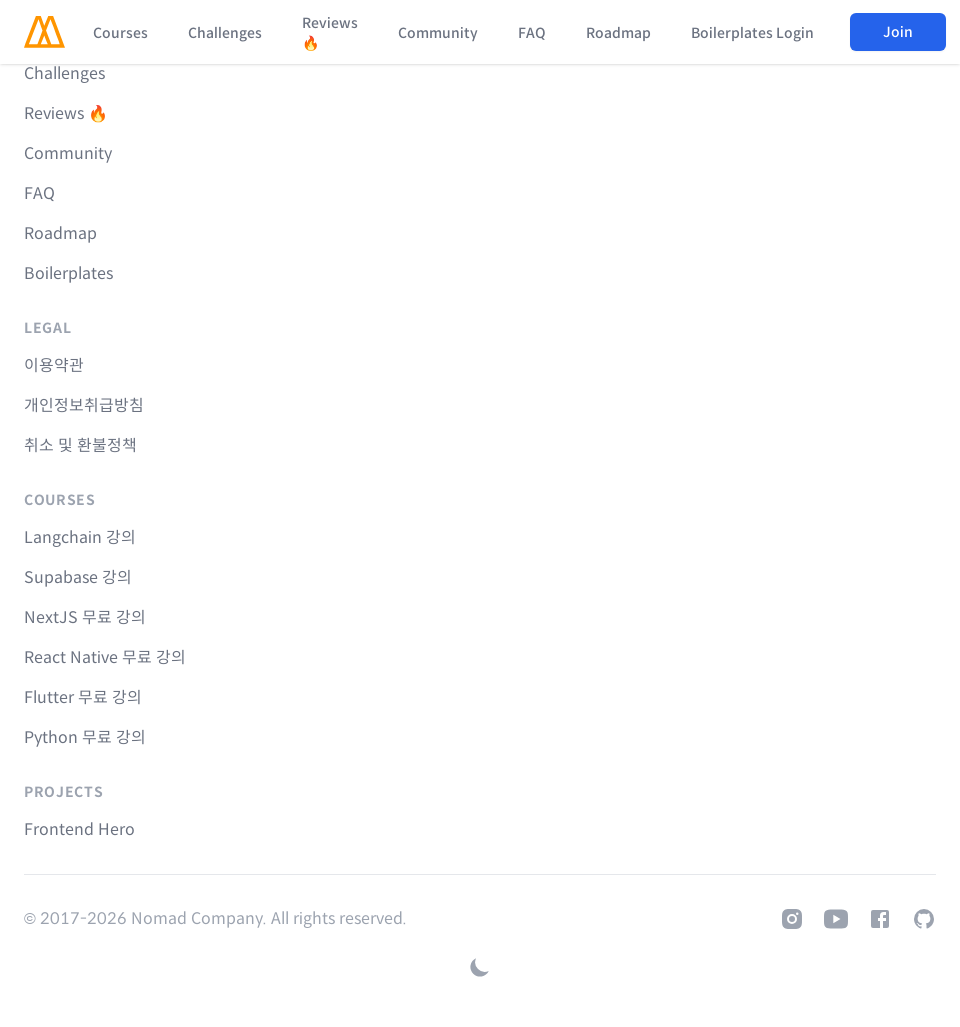

Set viewport width to 1366px and height to 1027px
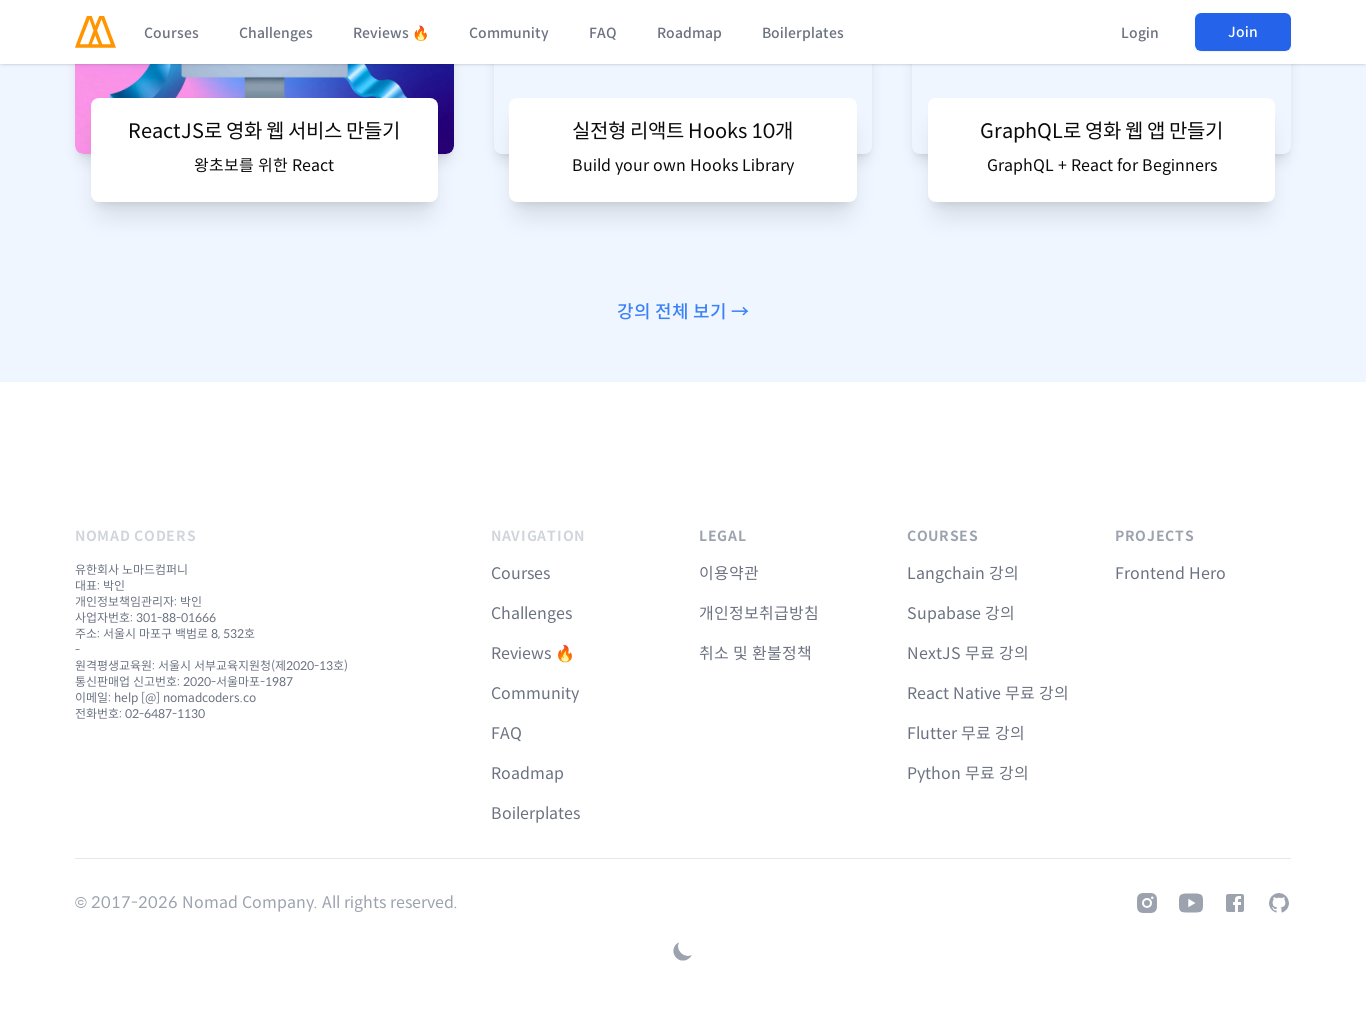

Waited 3 seconds for page to render at 1366px width
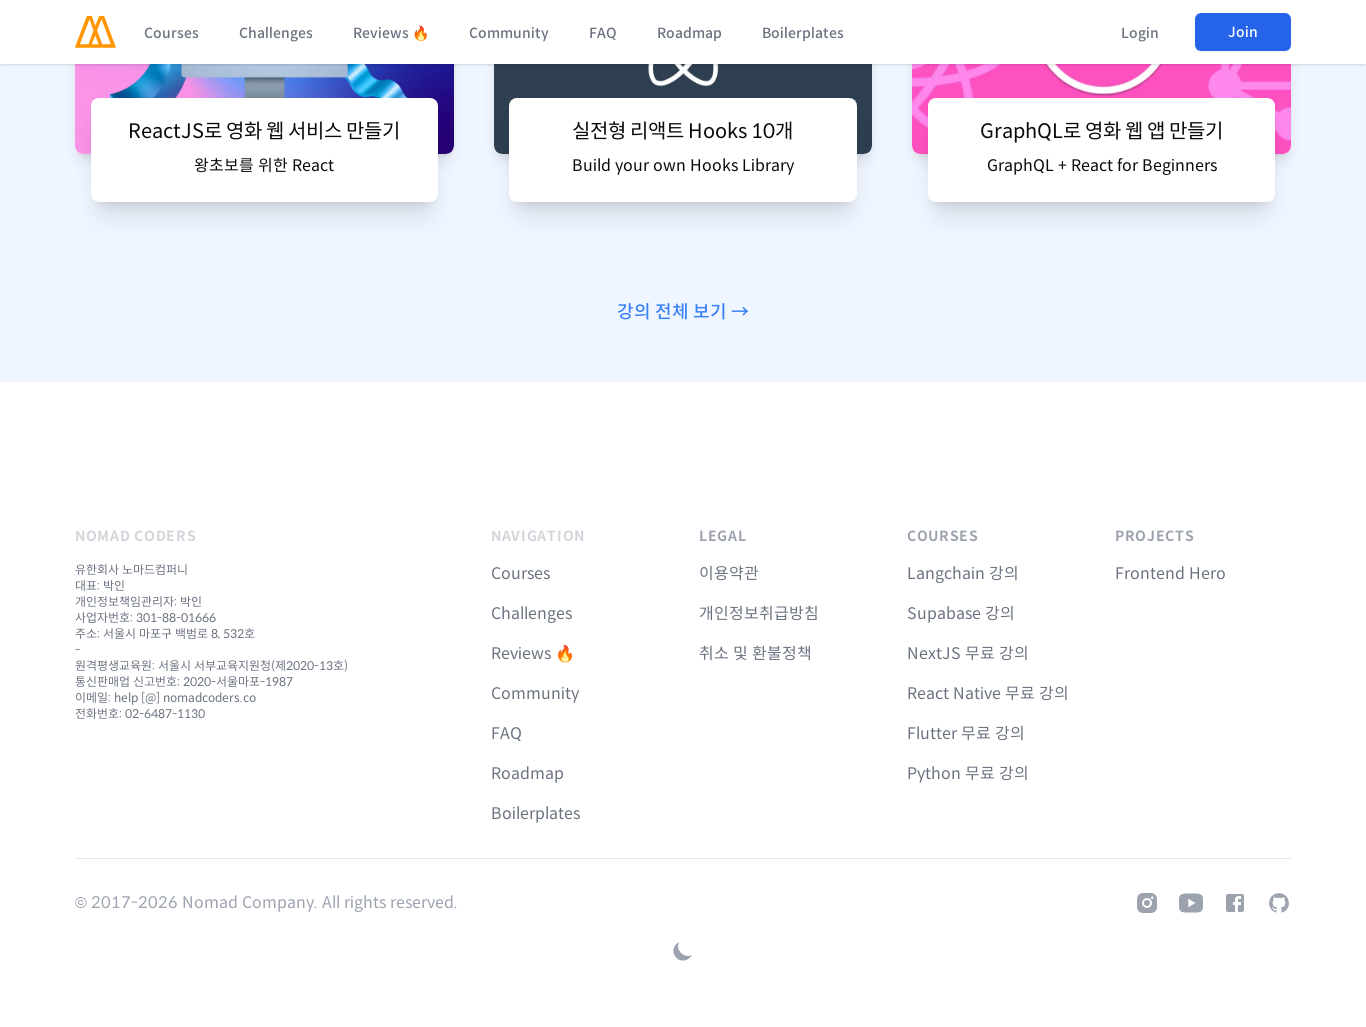

Evaluated page scroll height: 7957px at 1366px viewport width
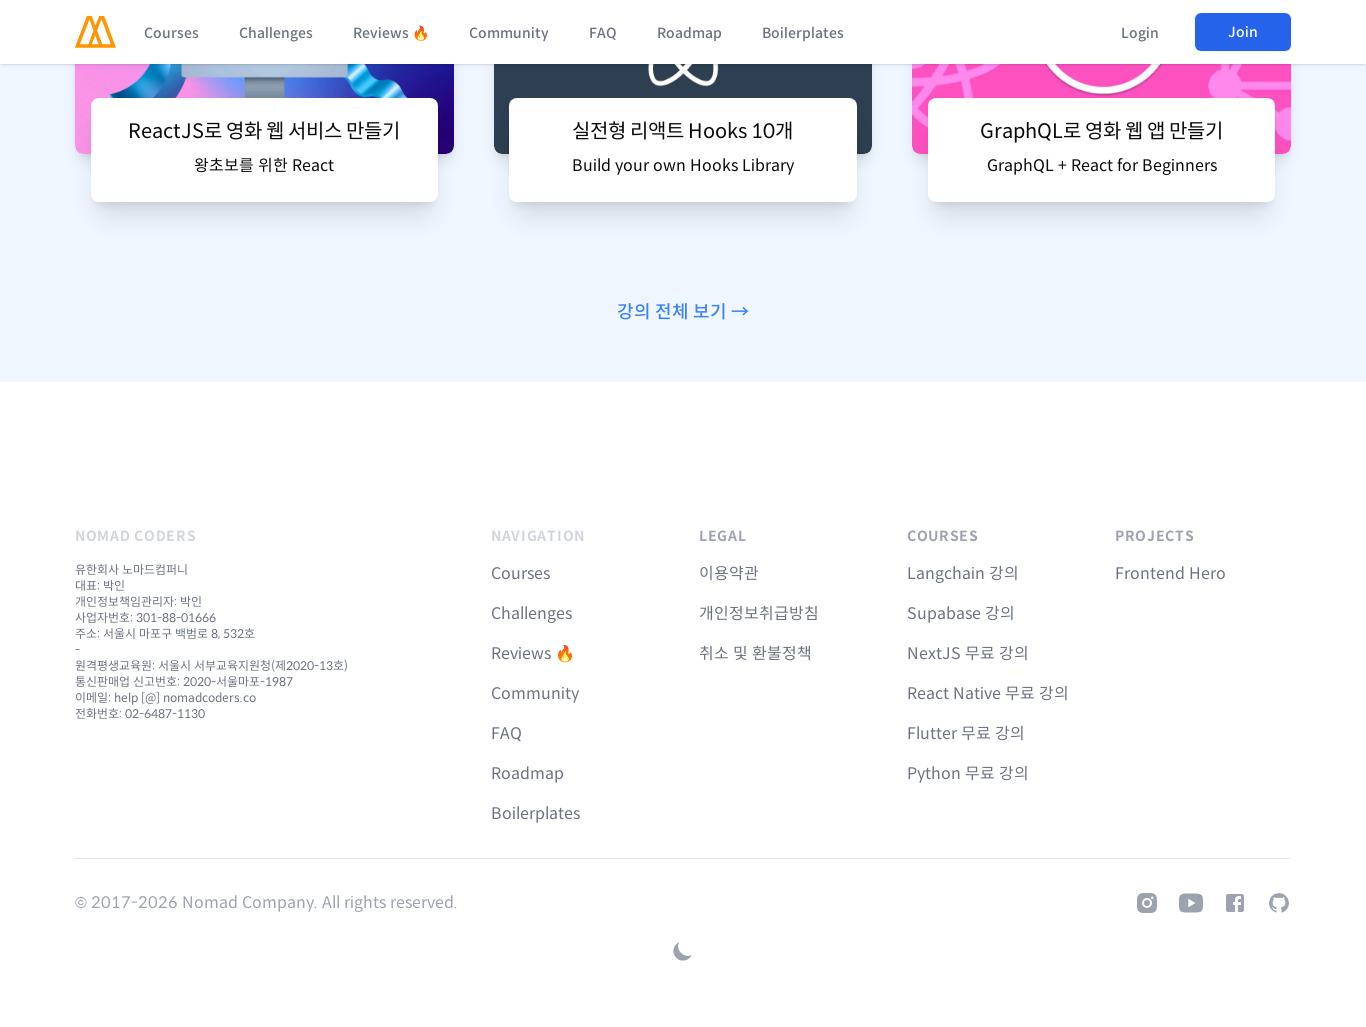

Scrolled to section 1 of 8 at 1366px viewport width
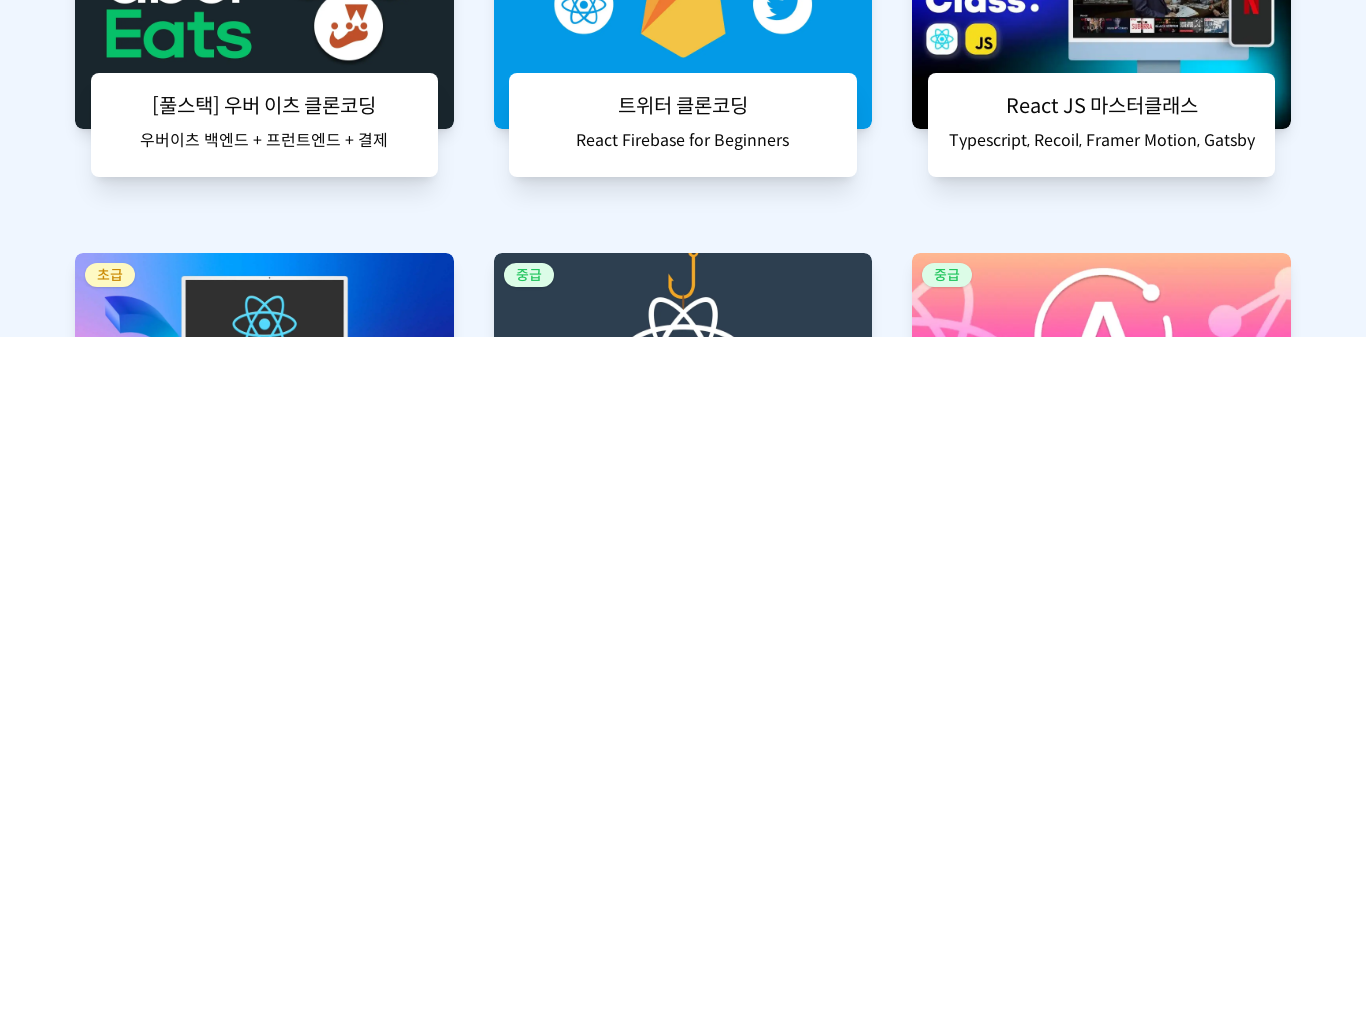

Waited 2 seconds for content to render after scrolling
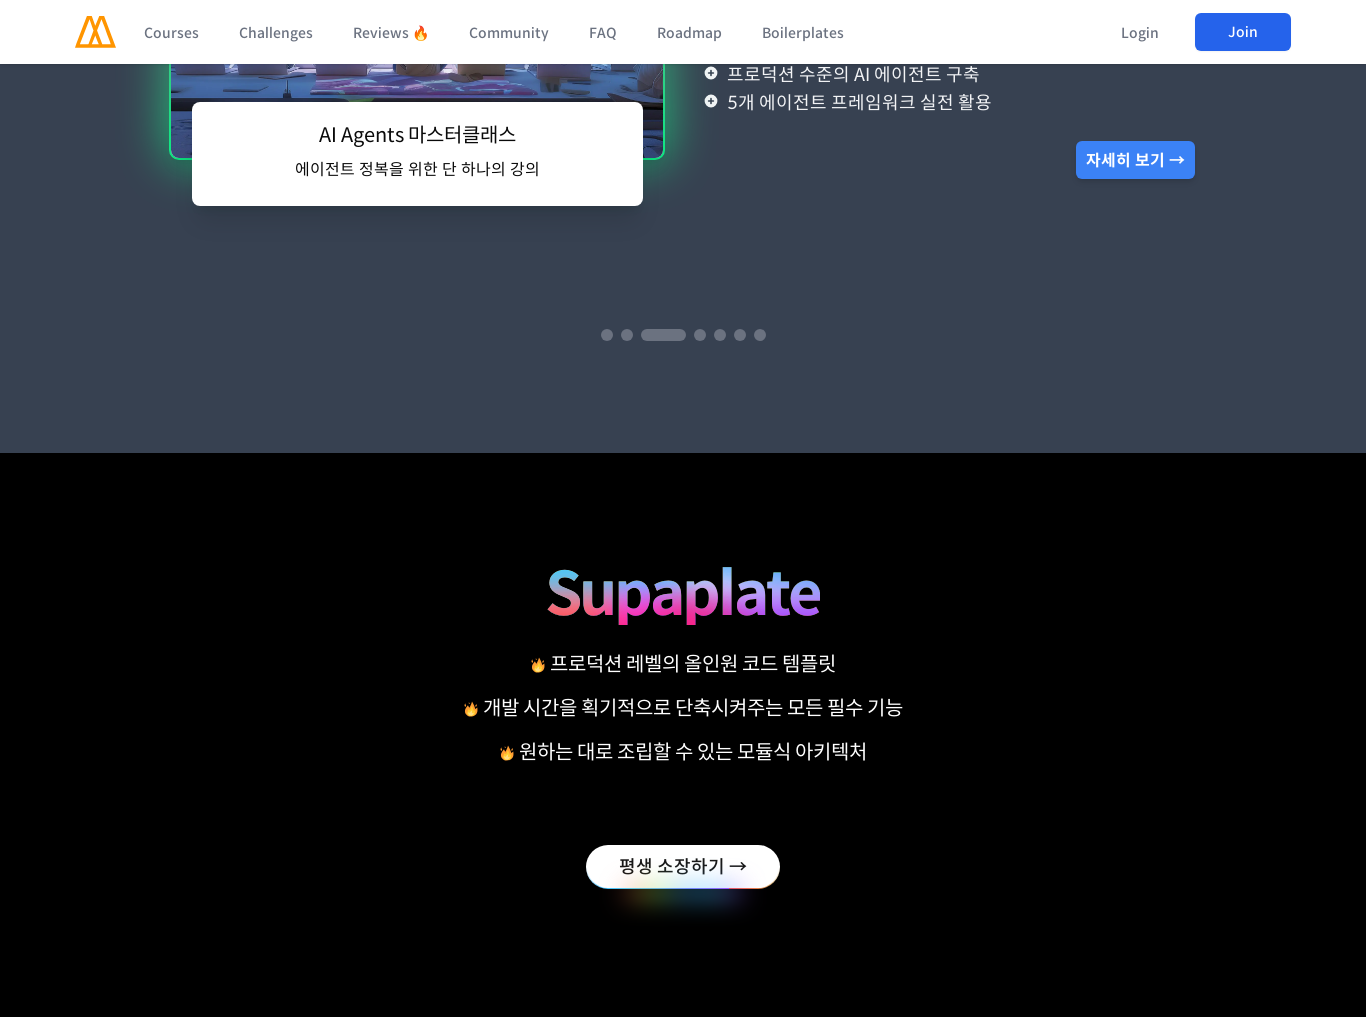

Scrolled to section 2 of 8 at 1366px viewport width
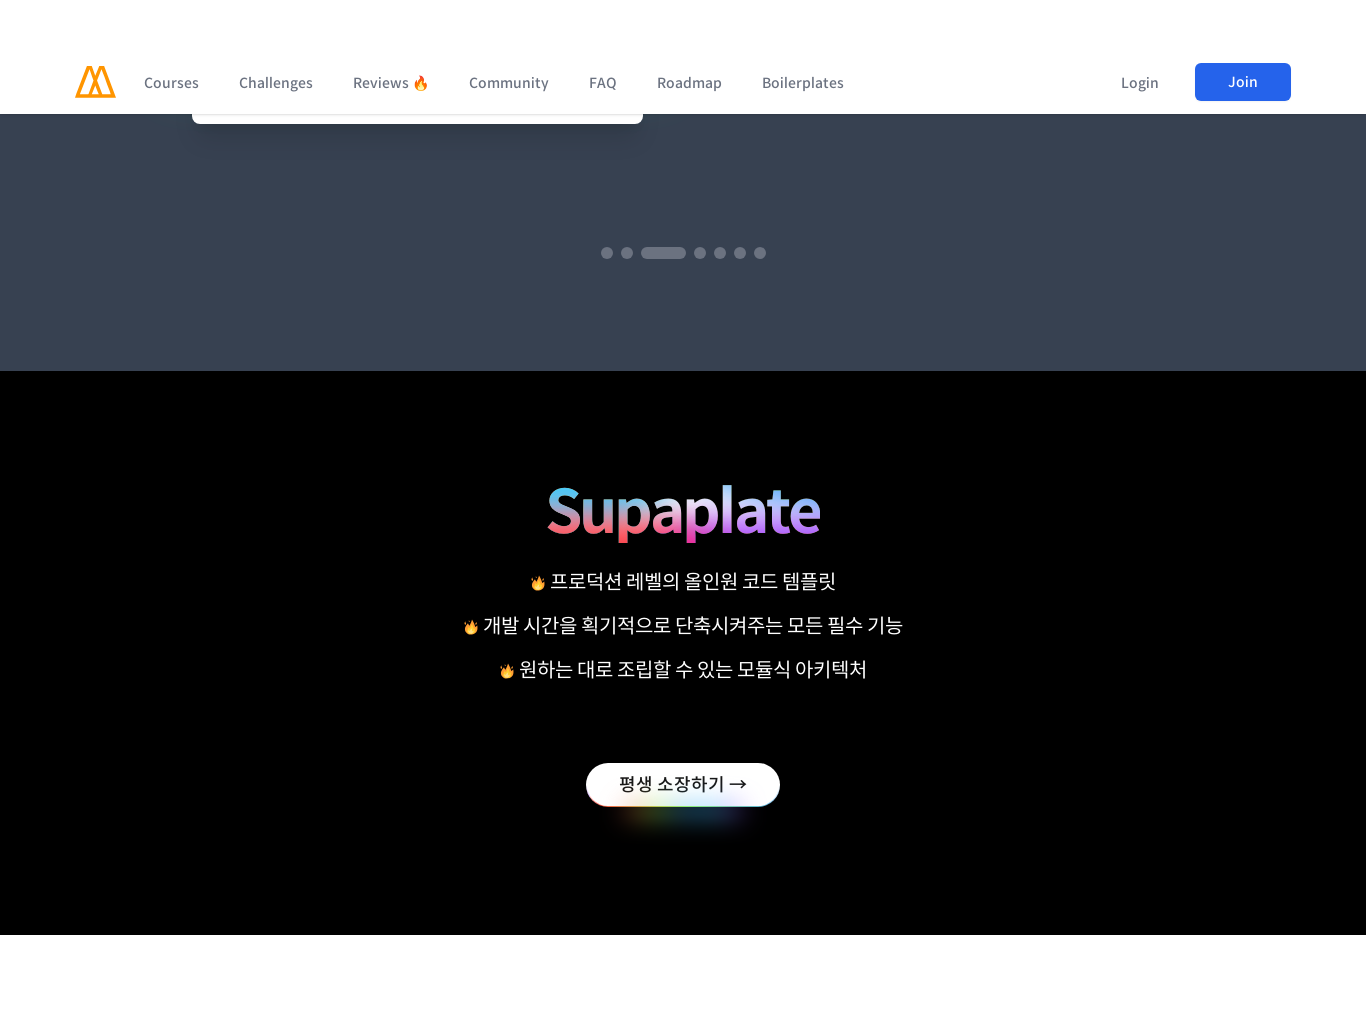

Waited 2 seconds for content to render after scrolling
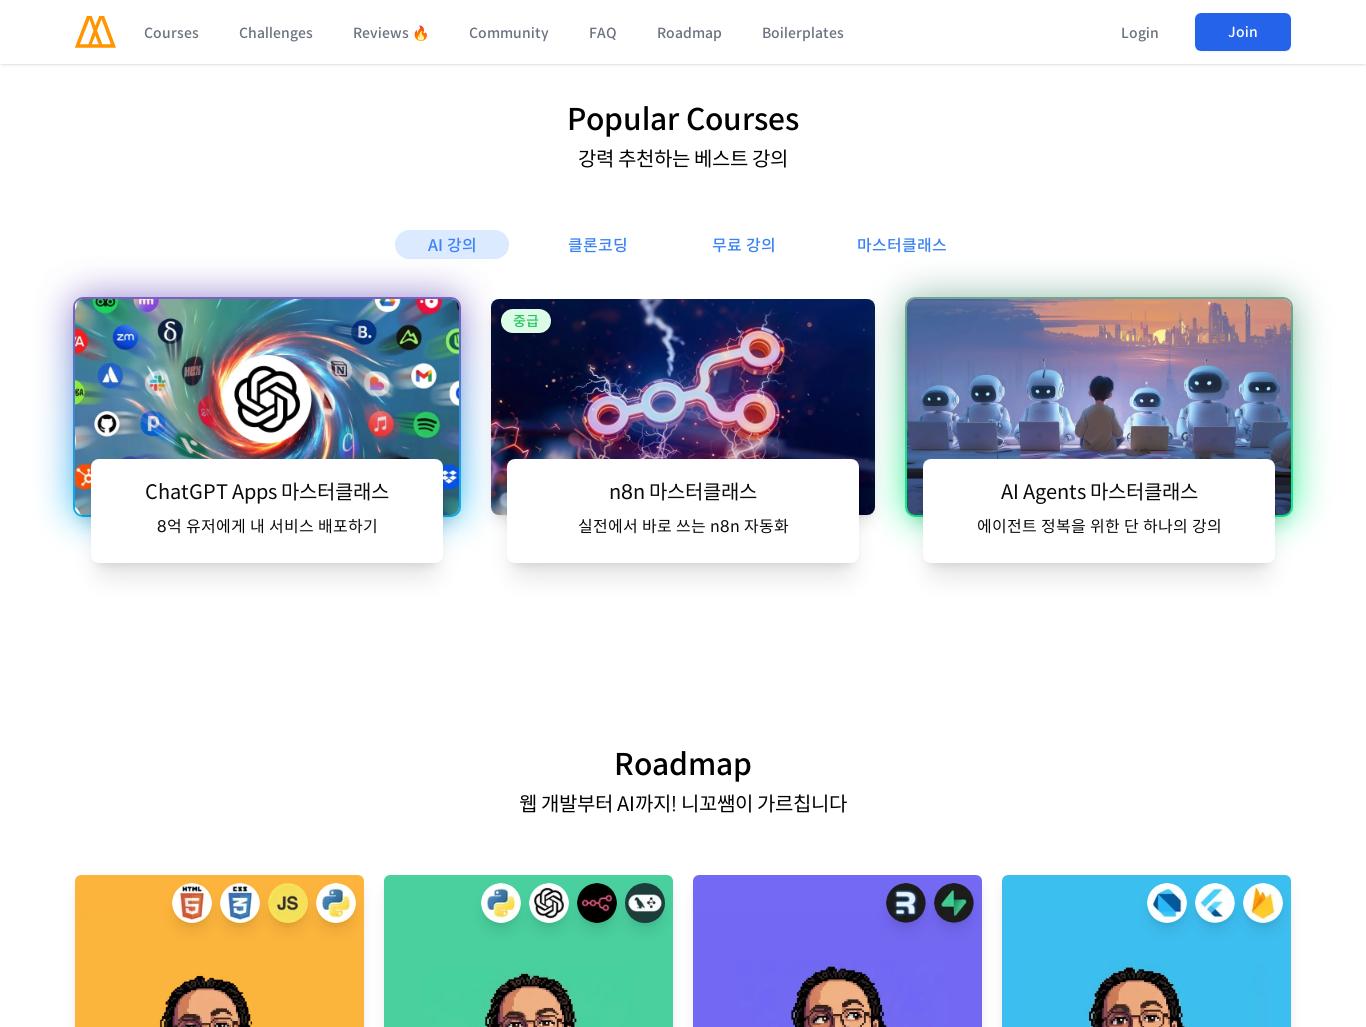

Scrolled to section 3 of 8 at 1366px viewport width
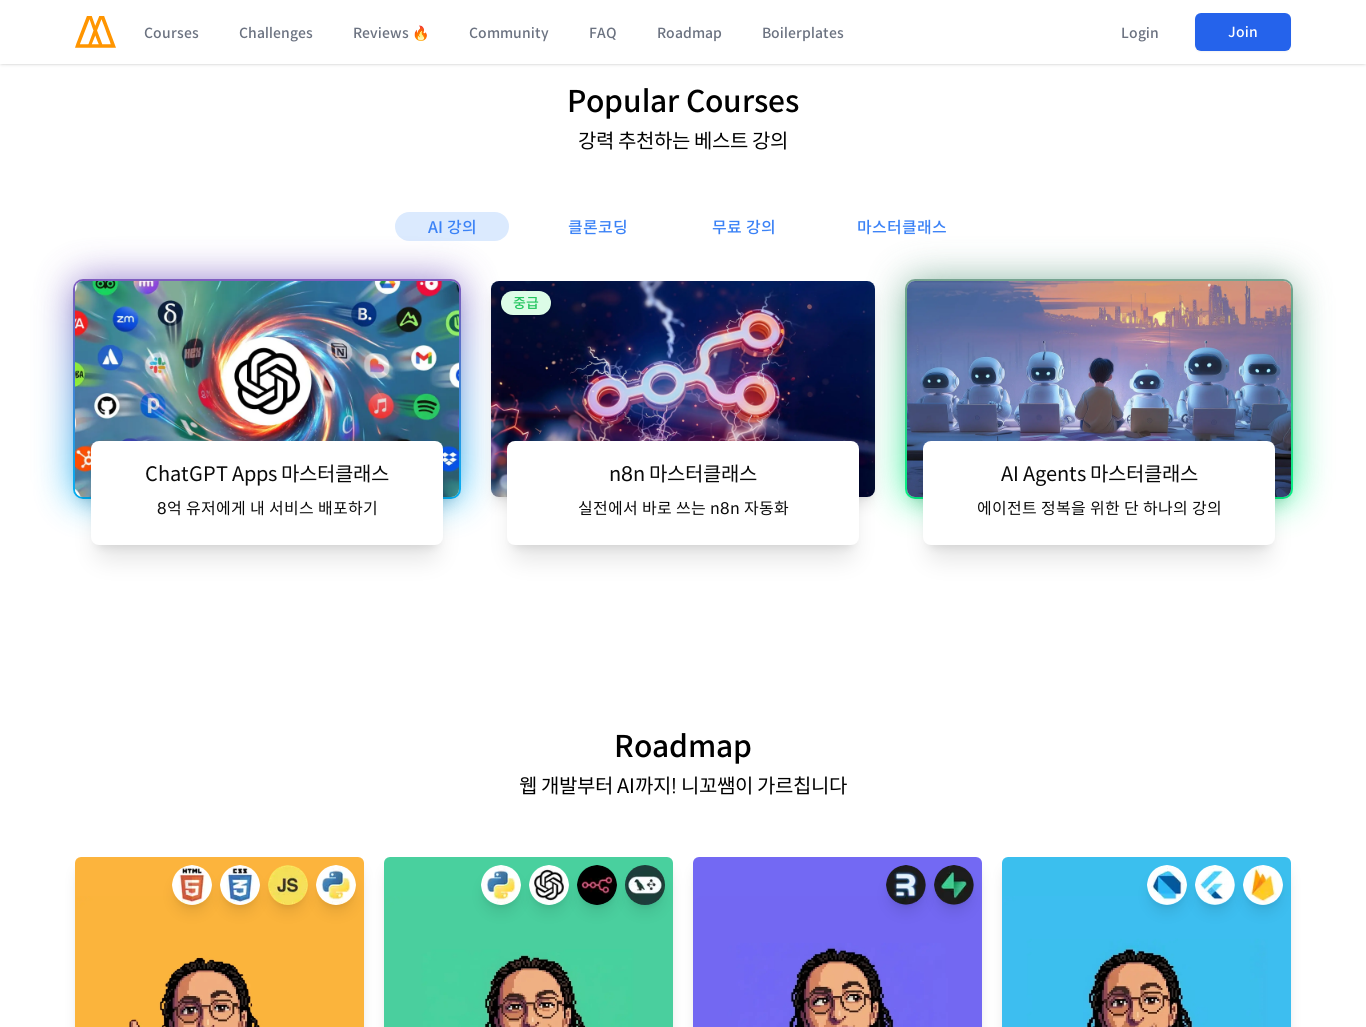

Waited 2 seconds for content to render after scrolling
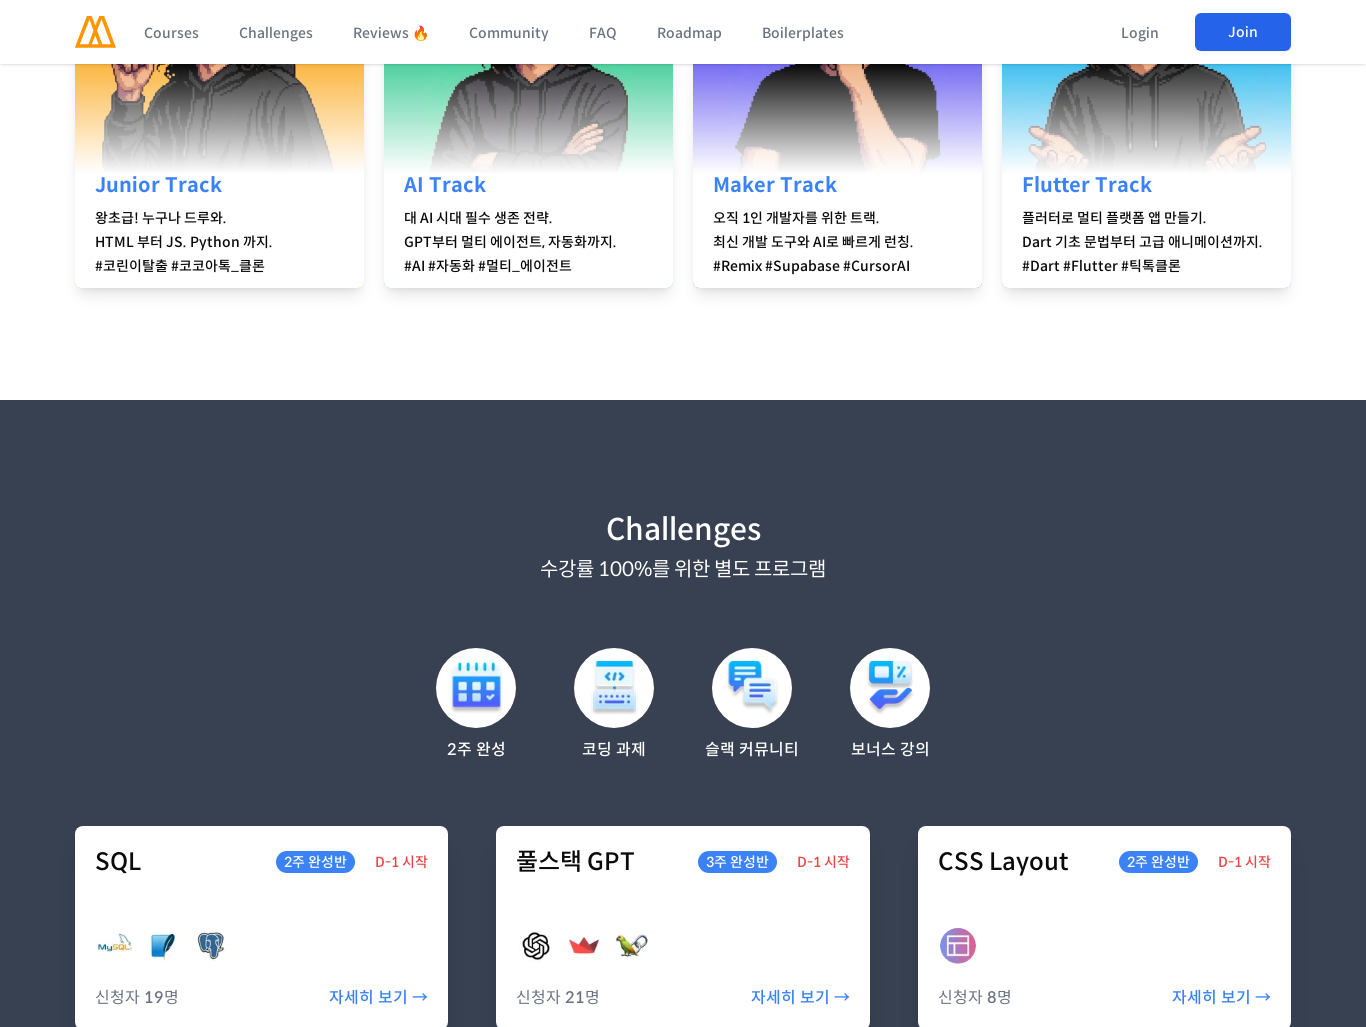

Scrolled to section 4 of 8 at 1366px viewport width
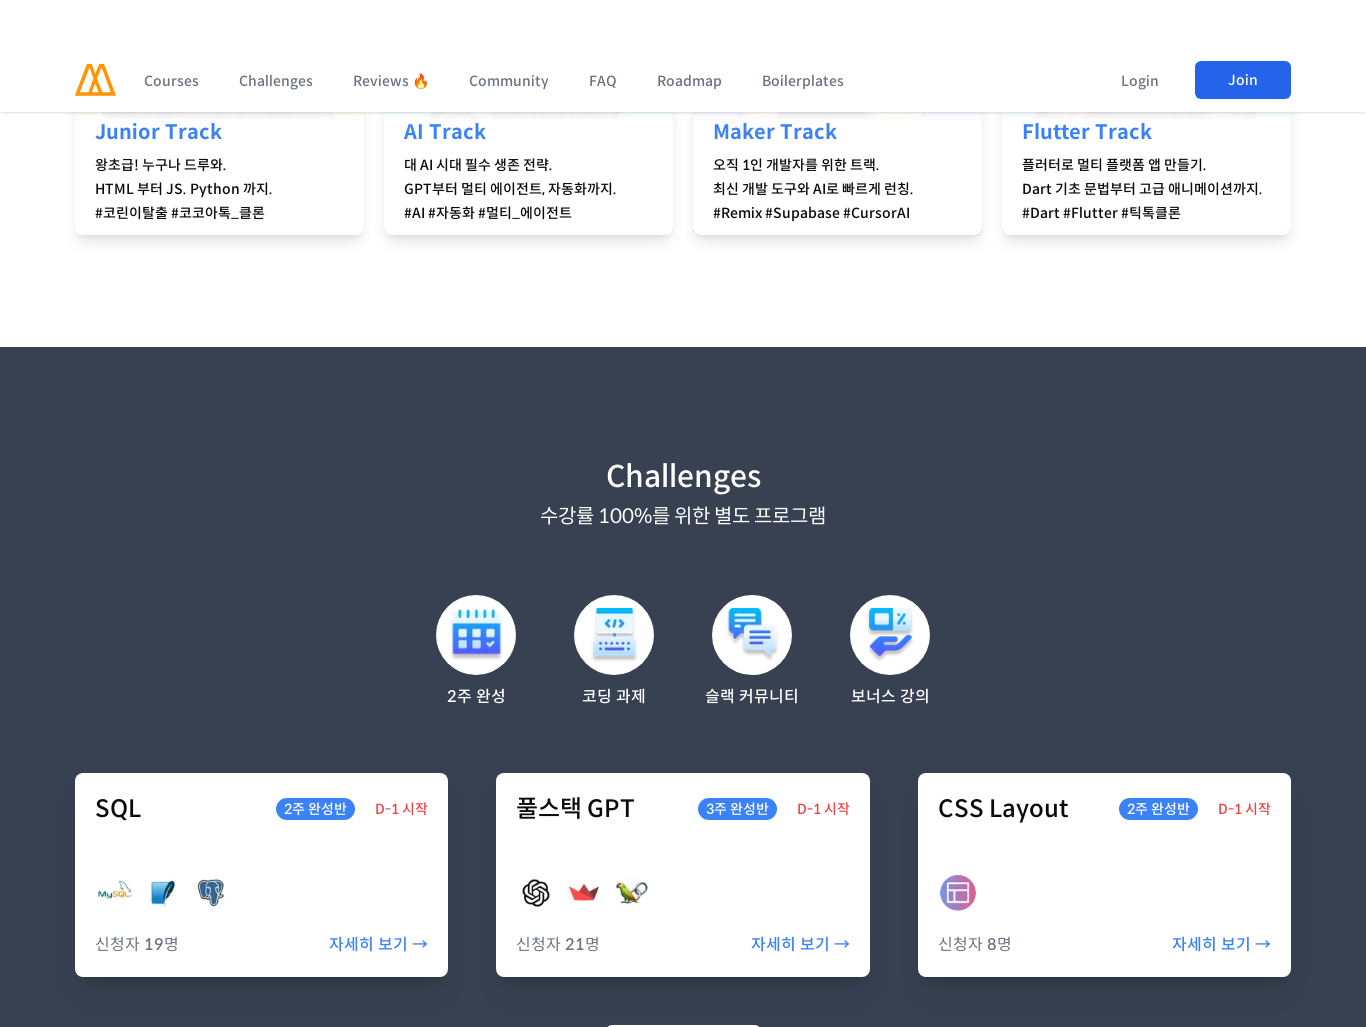

Waited 2 seconds for content to render after scrolling
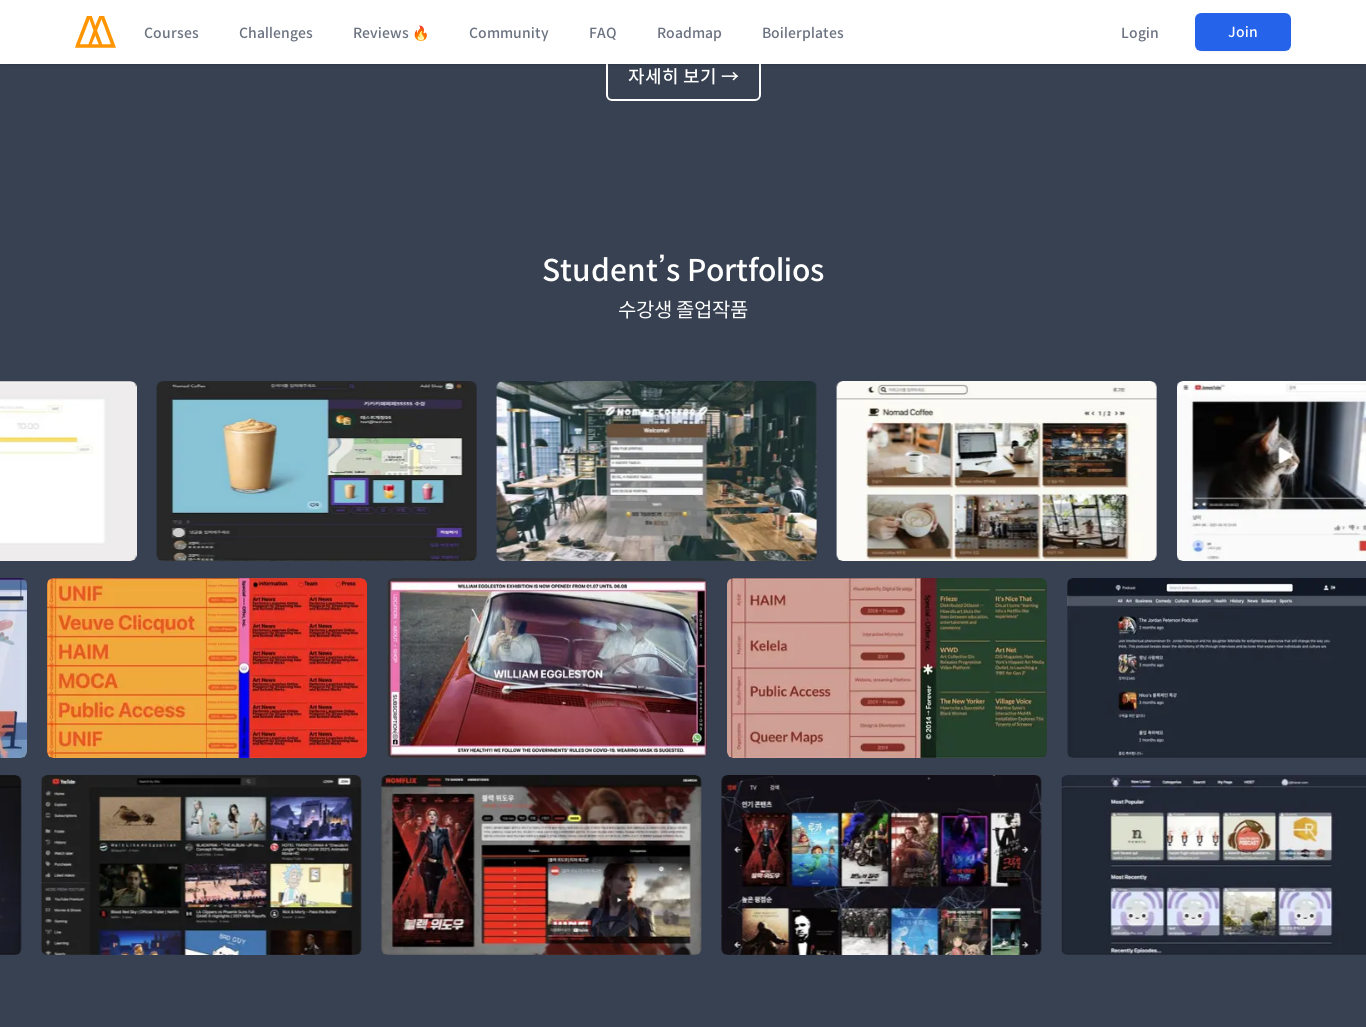

Scrolled to section 5 of 8 at 1366px viewport width
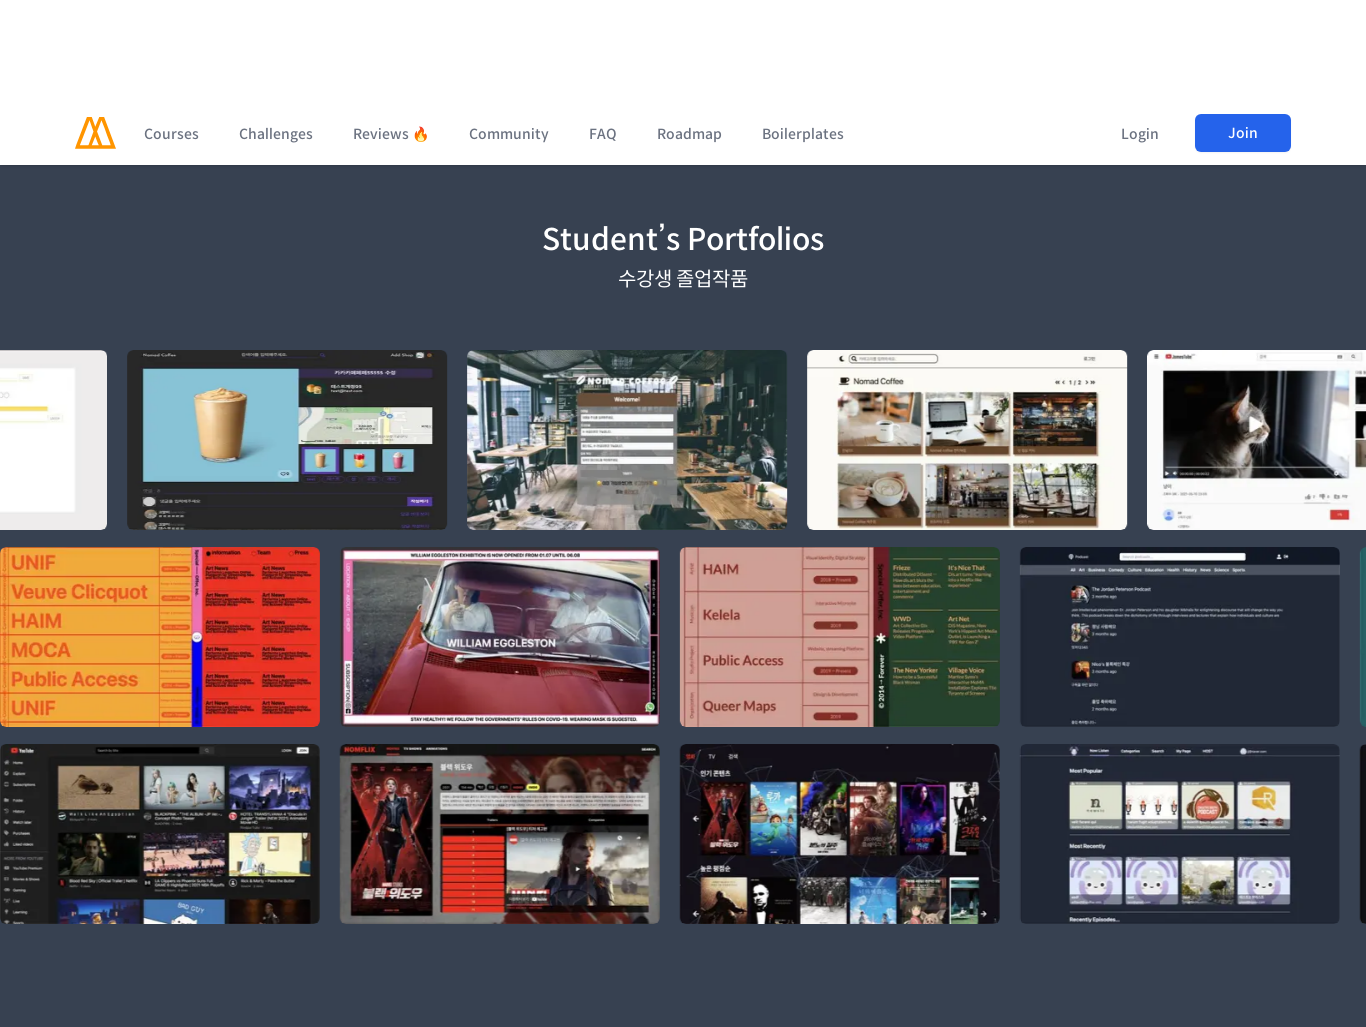

Waited 2 seconds for content to render after scrolling
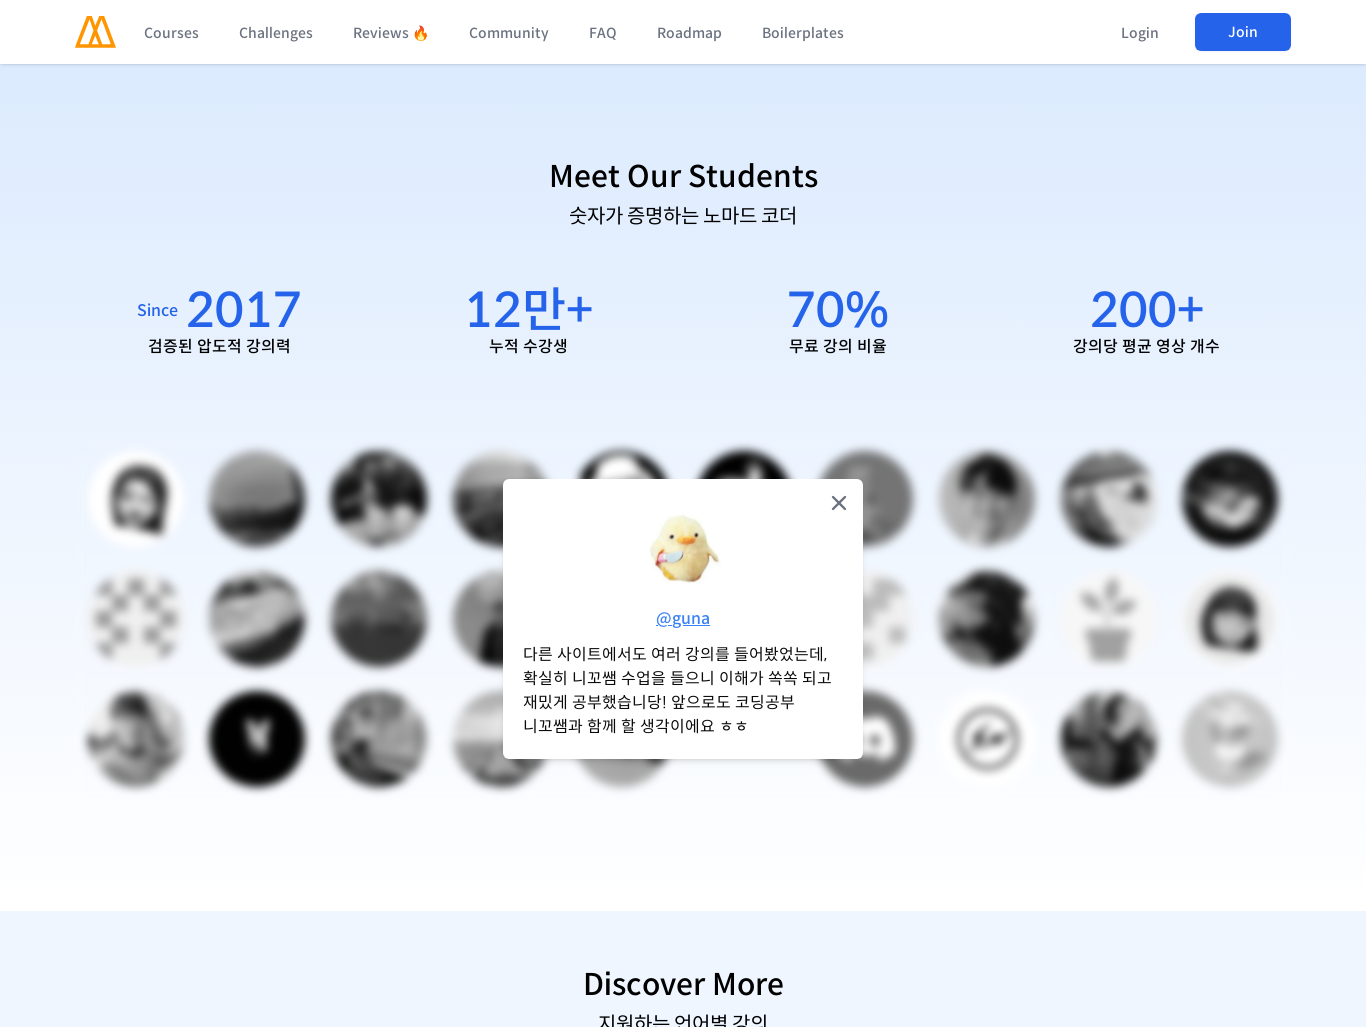

Scrolled to section 6 of 8 at 1366px viewport width
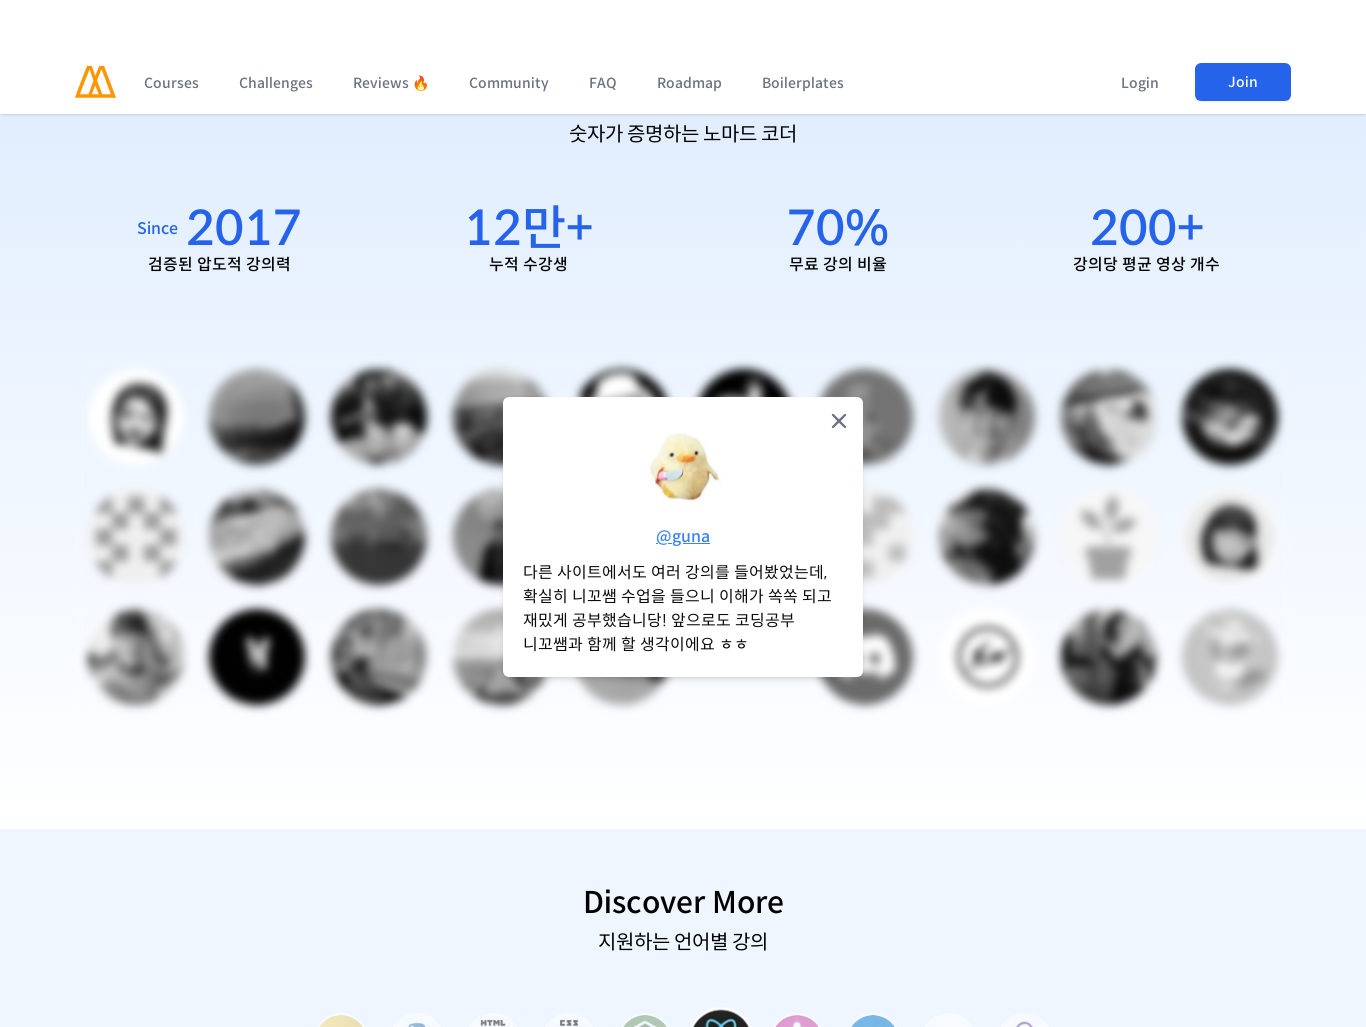

Waited 2 seconds for content to render after scrolling
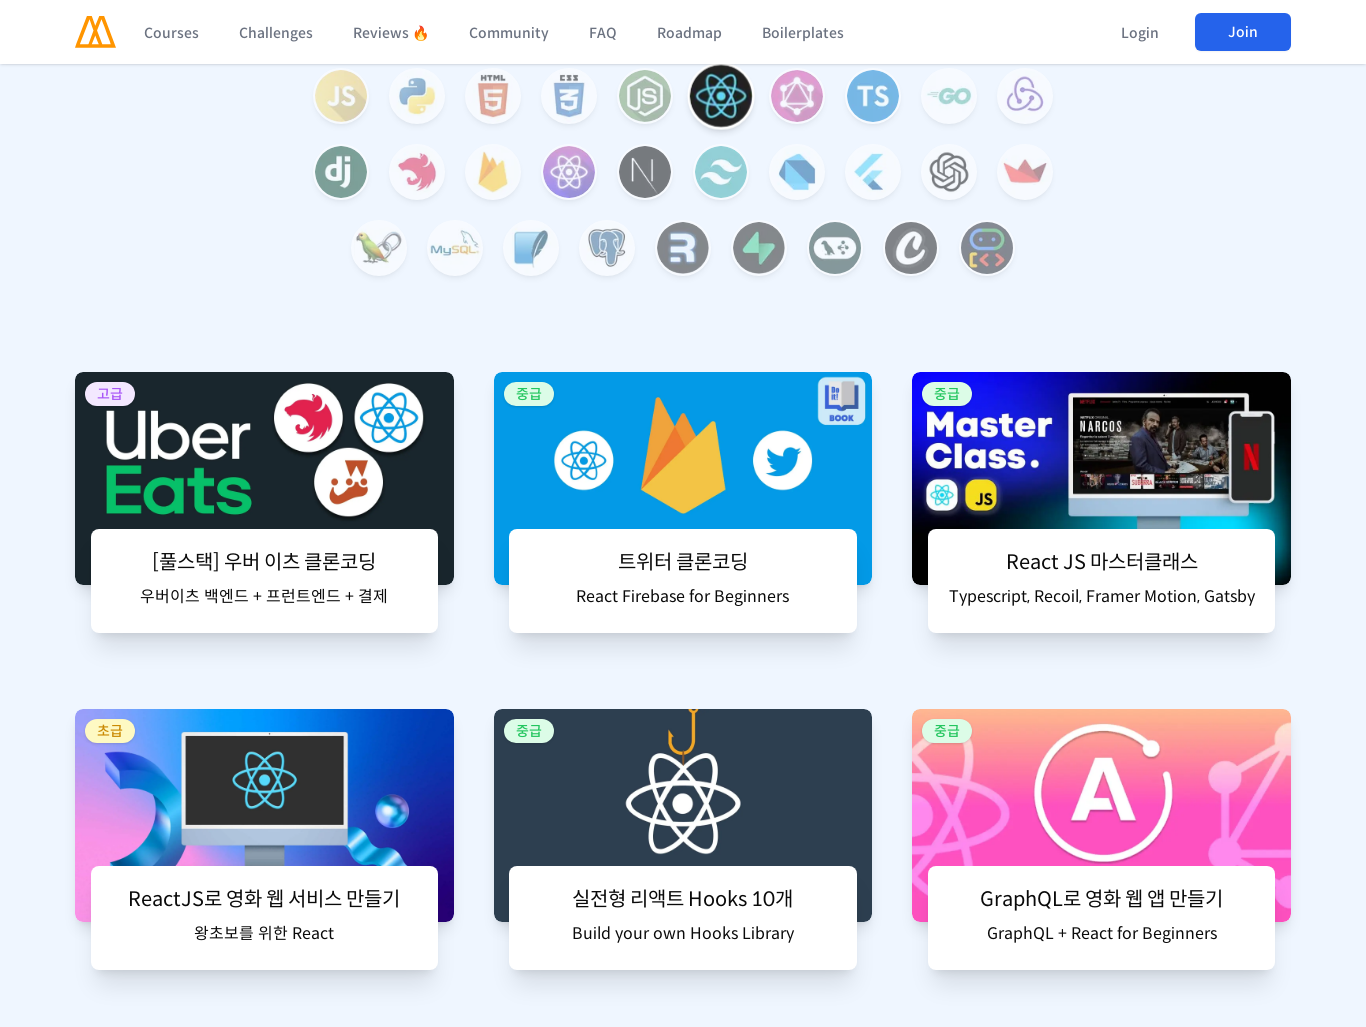

Scrolled to section 7 of 8 at 1366px viewport width
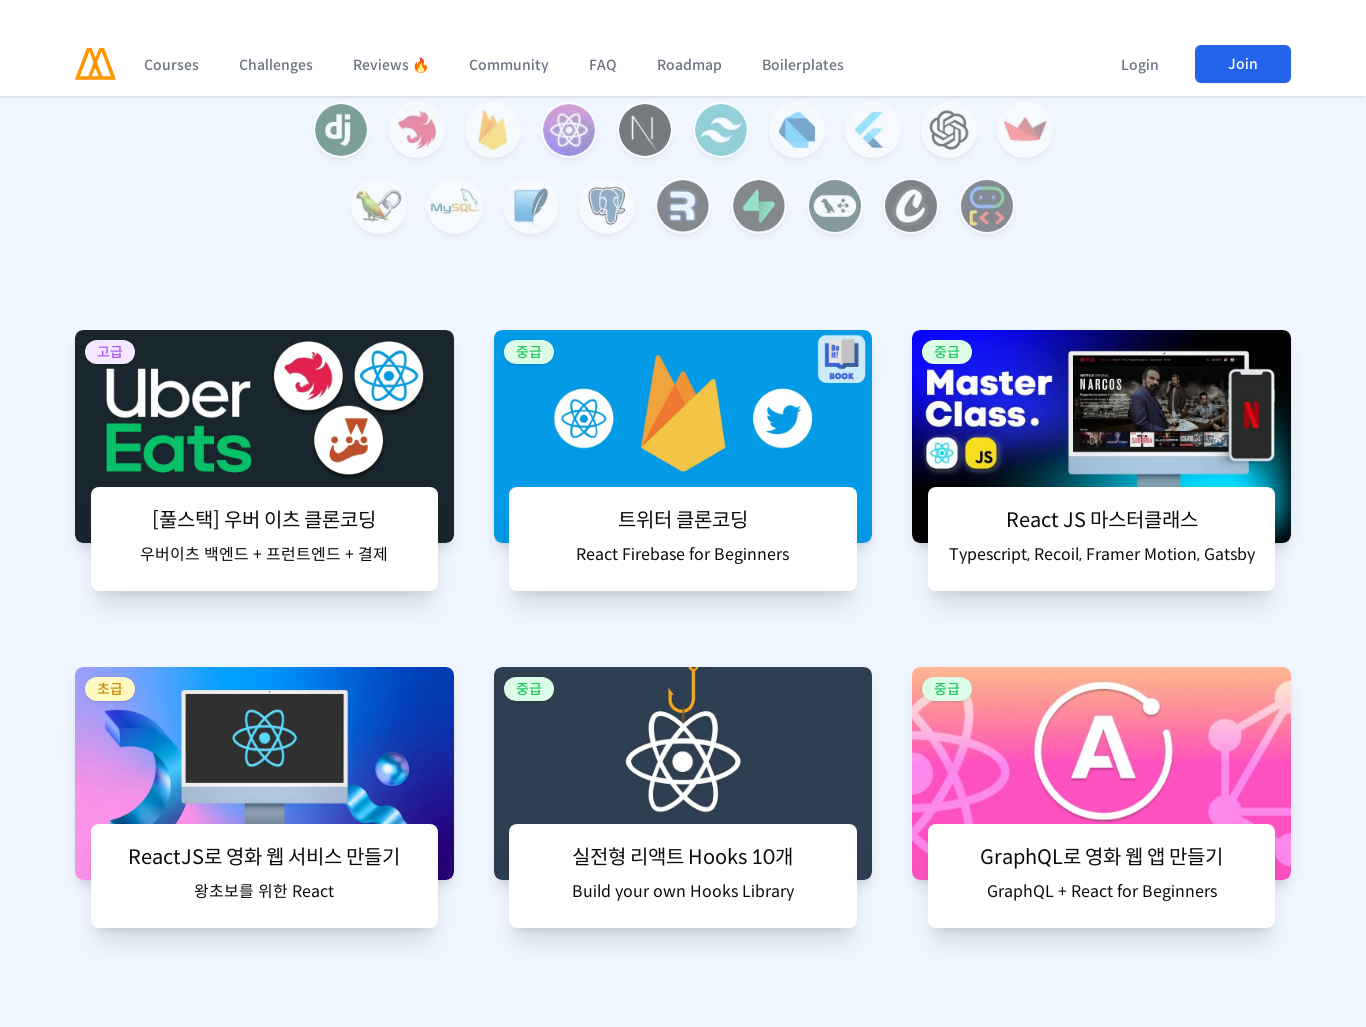

Waited 2 seconds for content to render after scrolling
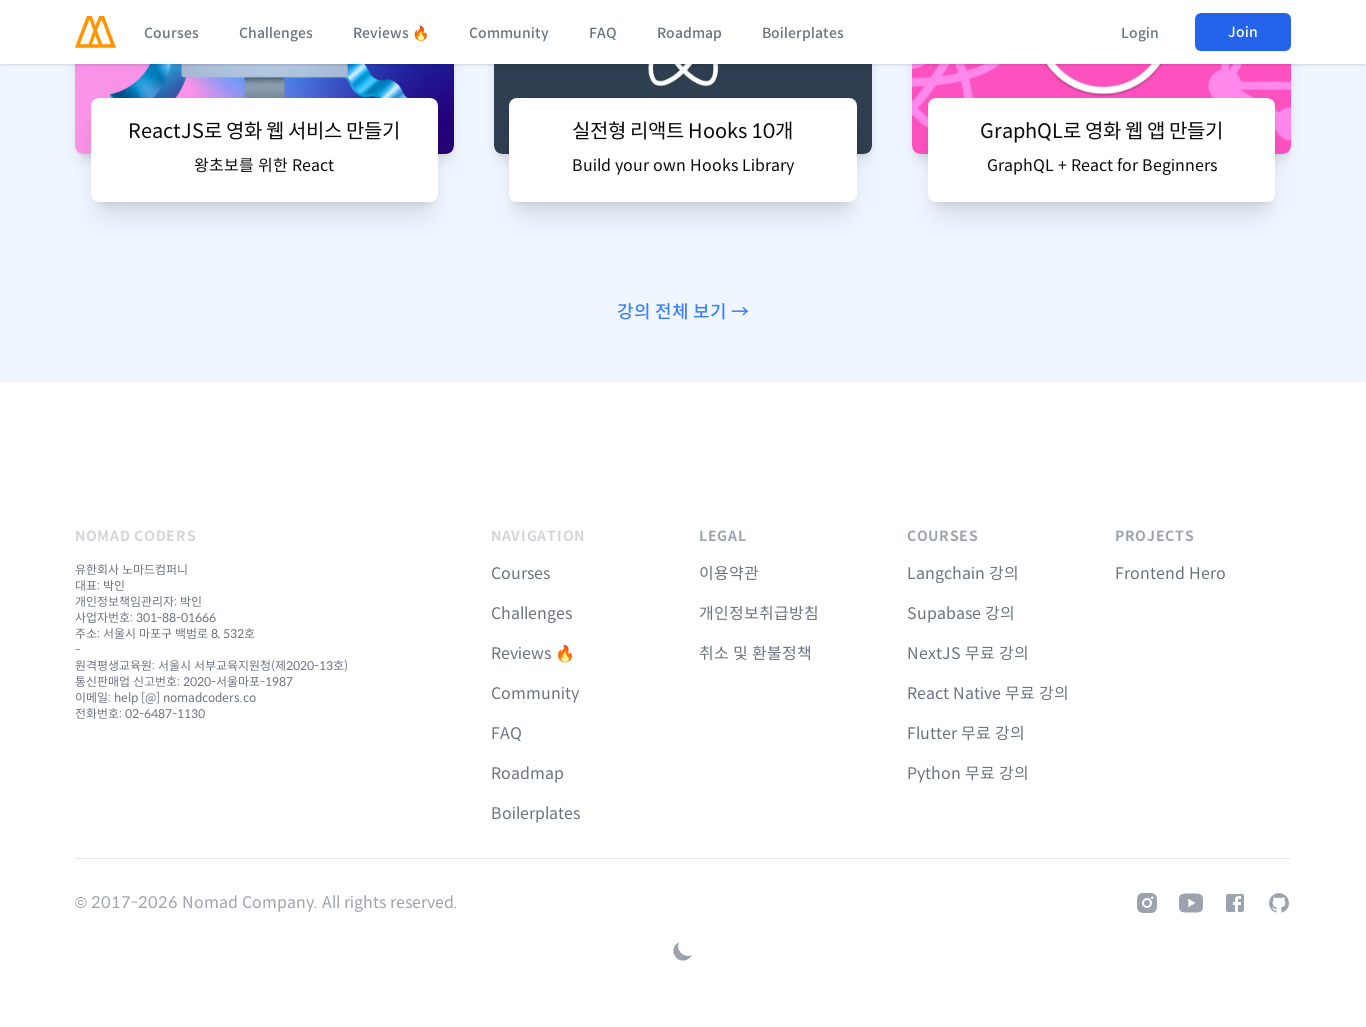

Scrolled to section 8 of 8 at 1366px viewport width
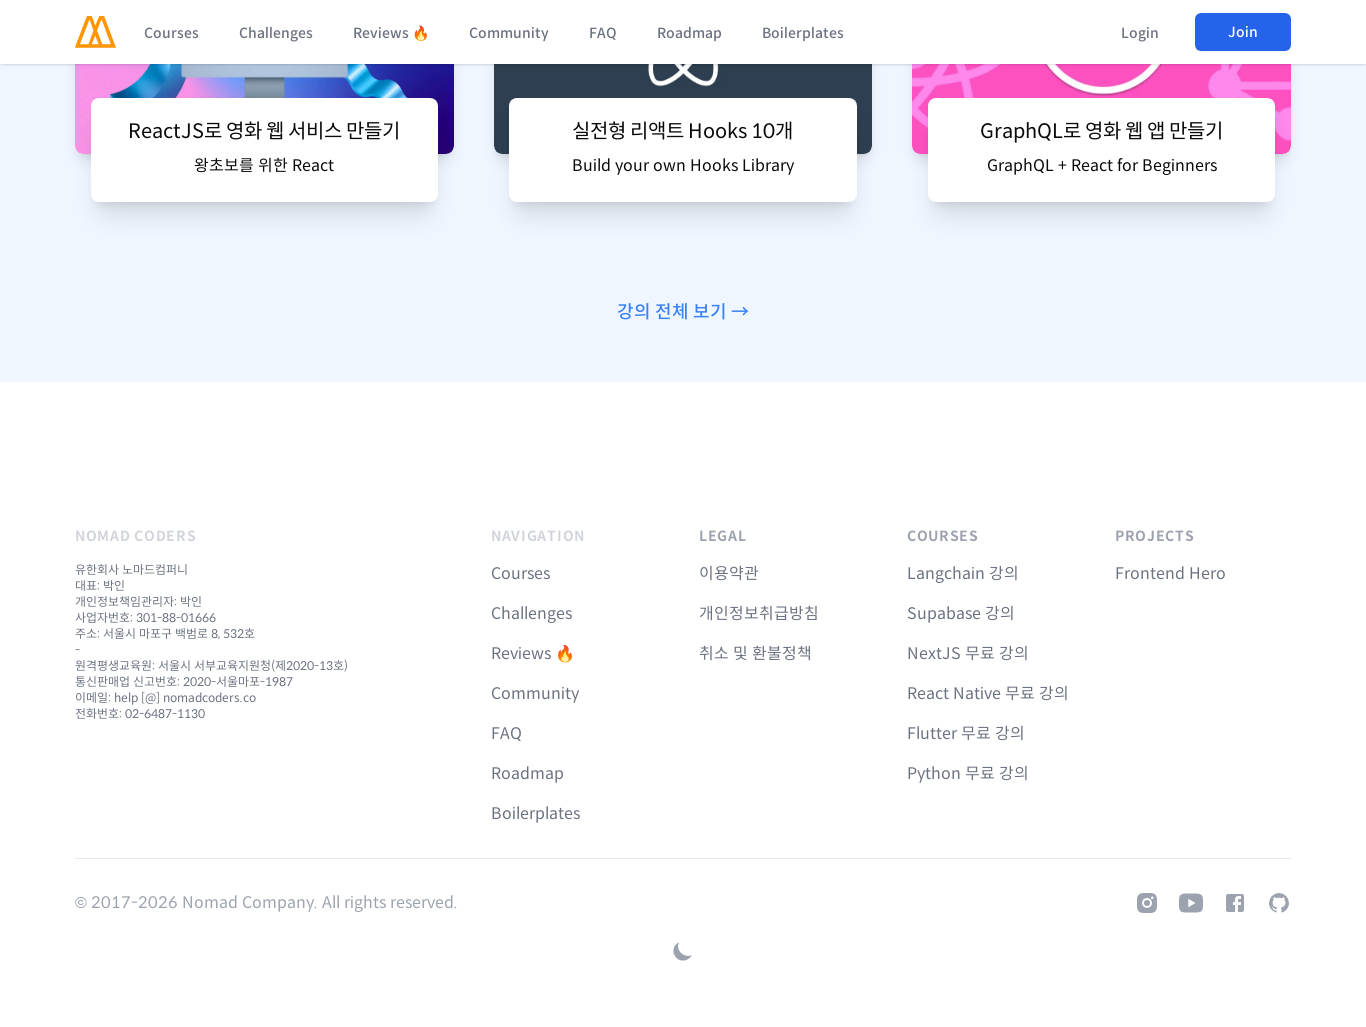

Waited 2 seconds for content to render after scrolling
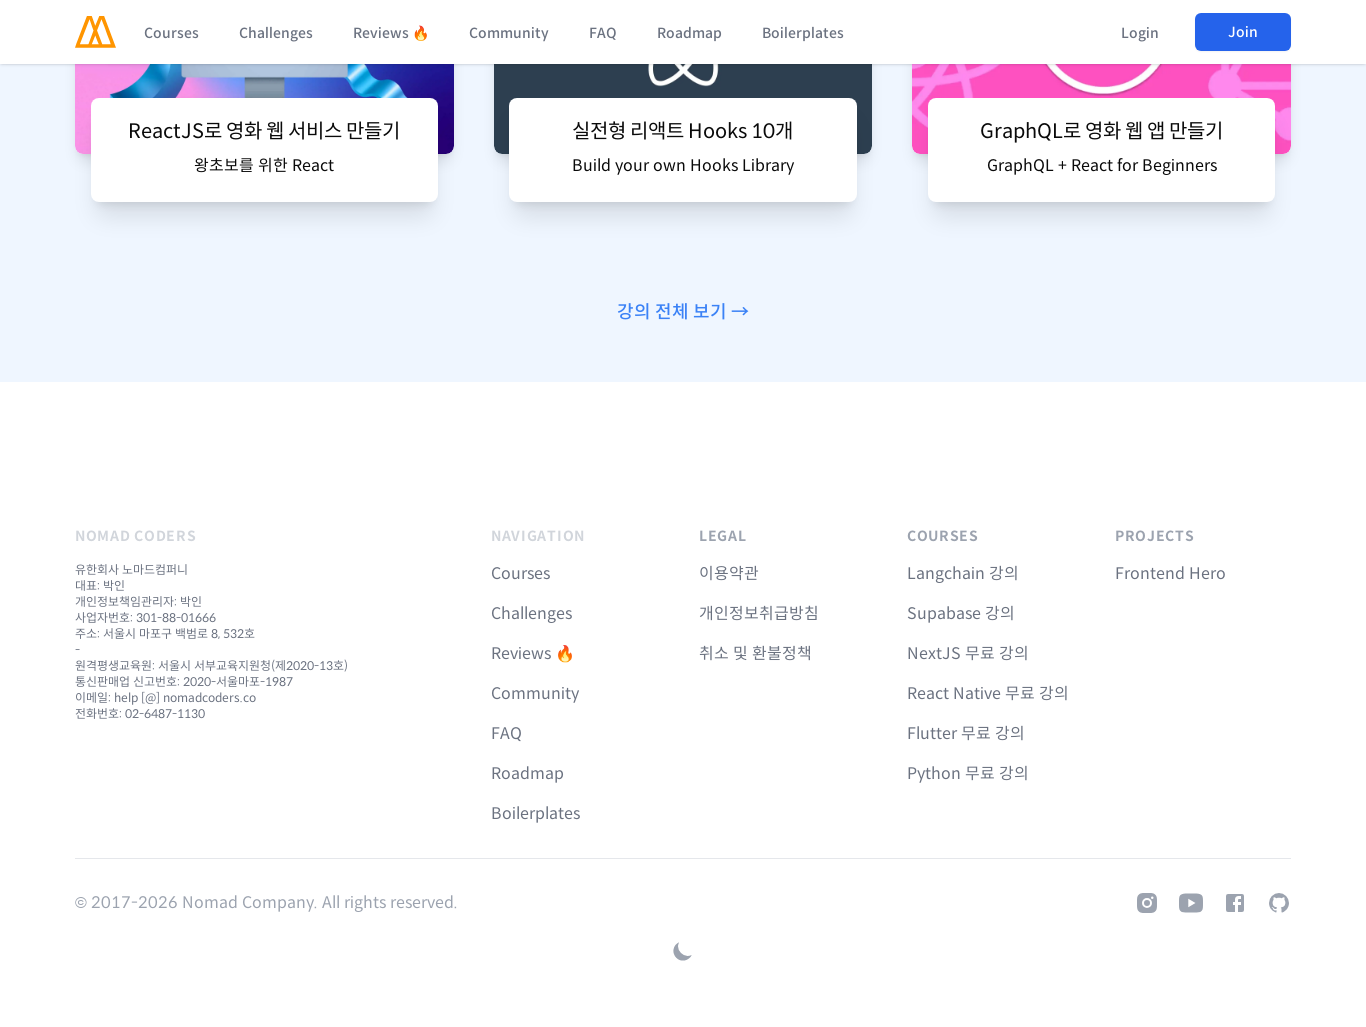

Set viewport width to 1920px and height to 1027px
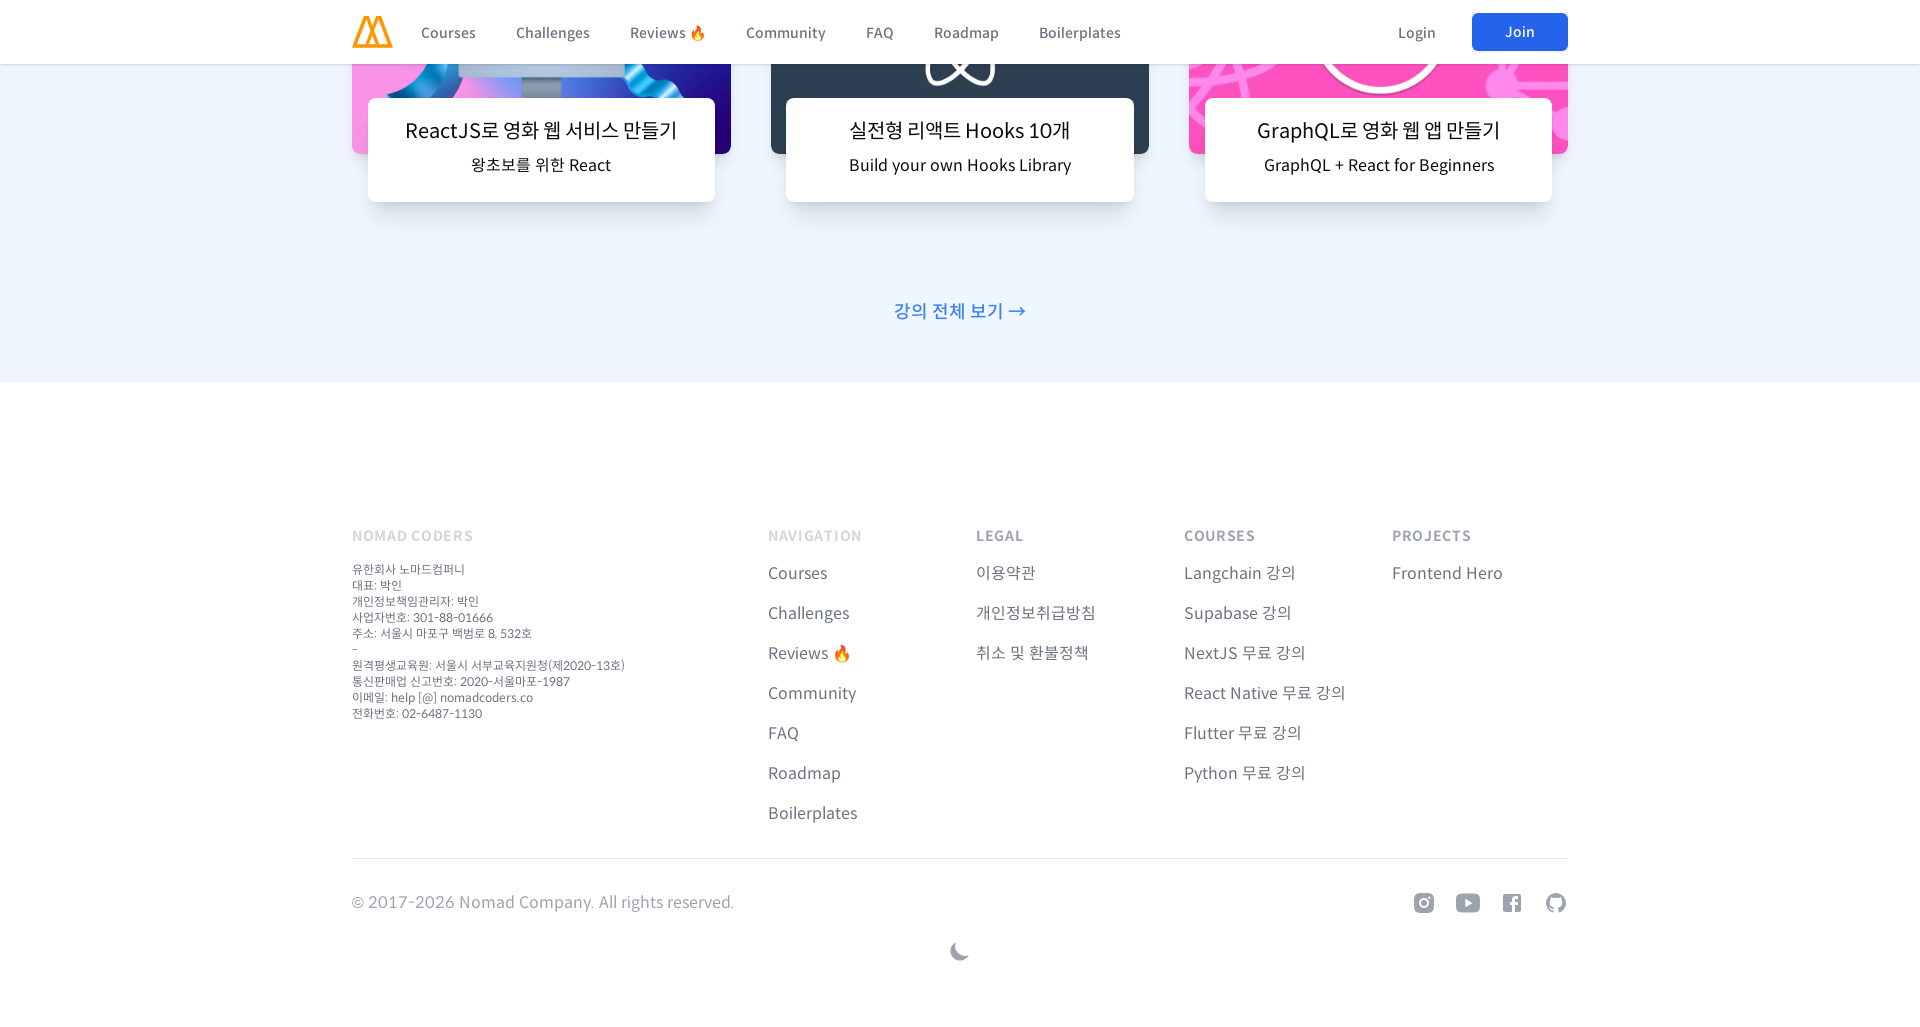

Waited 3 seconds for page to render at 1920px width
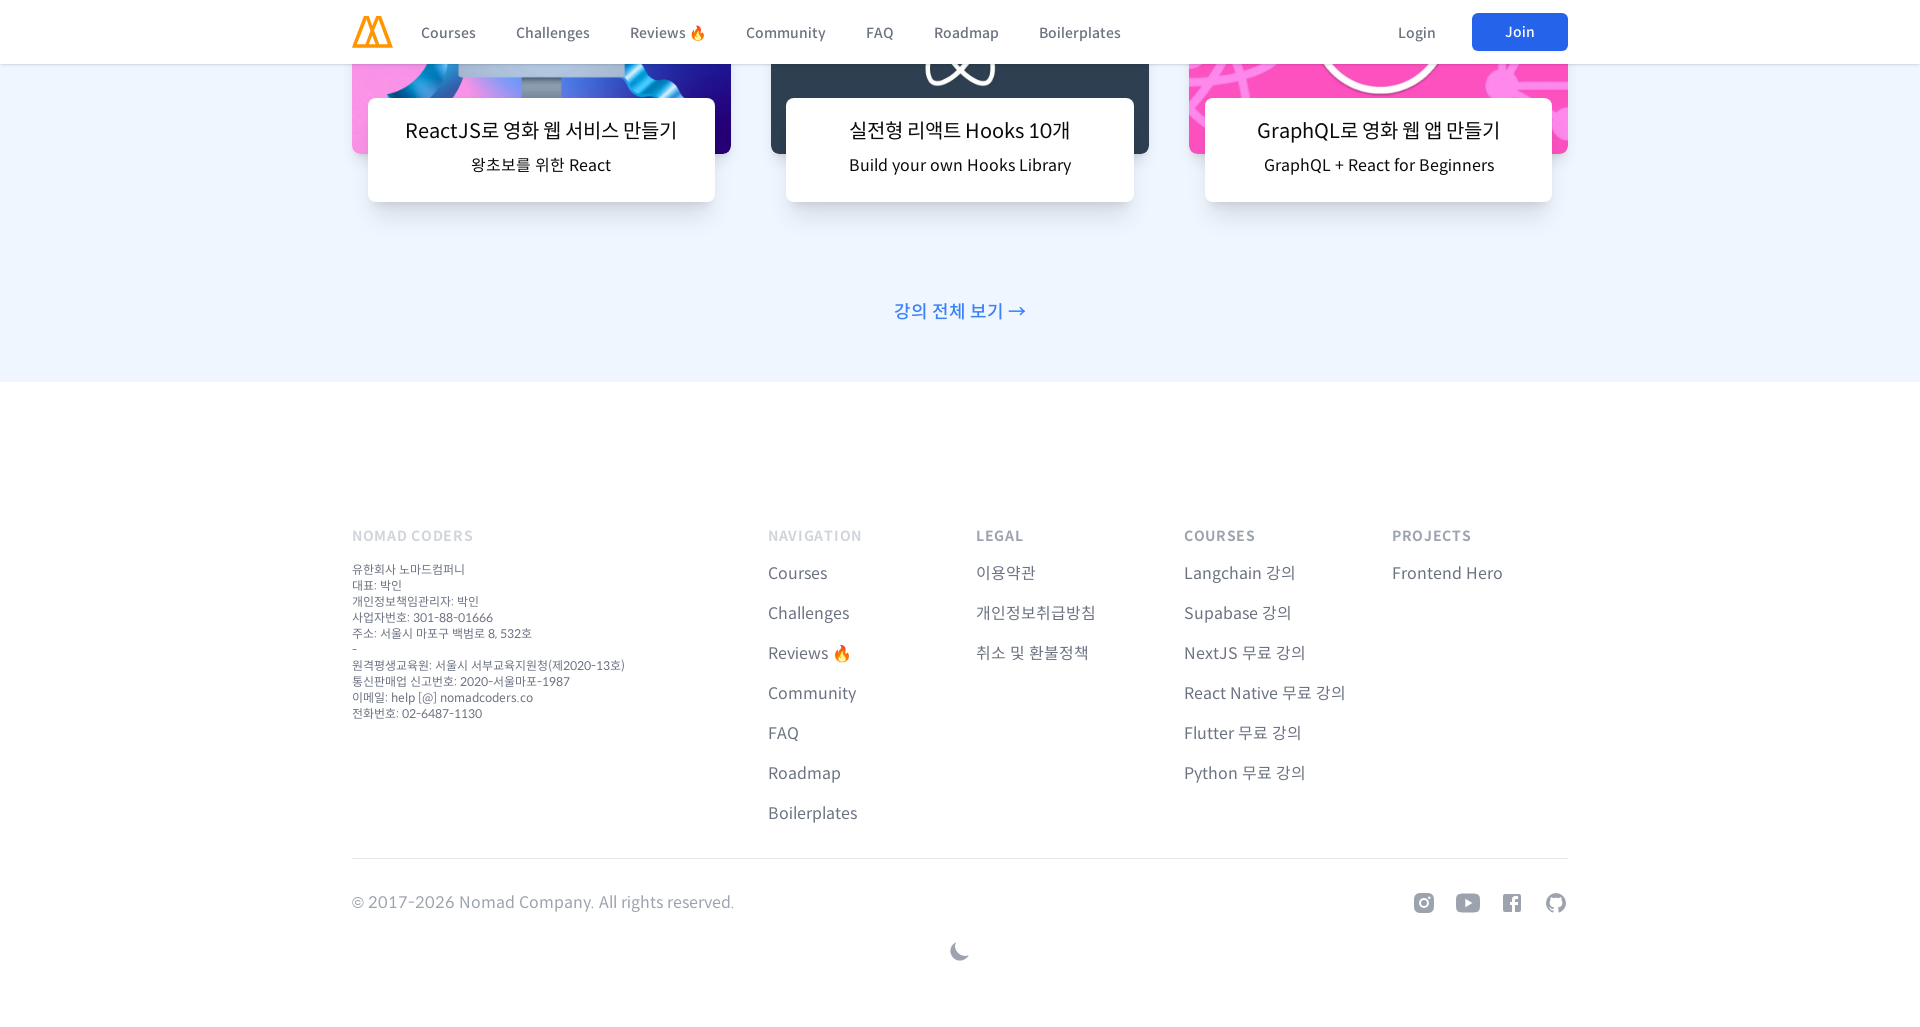

Evaluated page scroll height: 7957px at 1920px viewport width
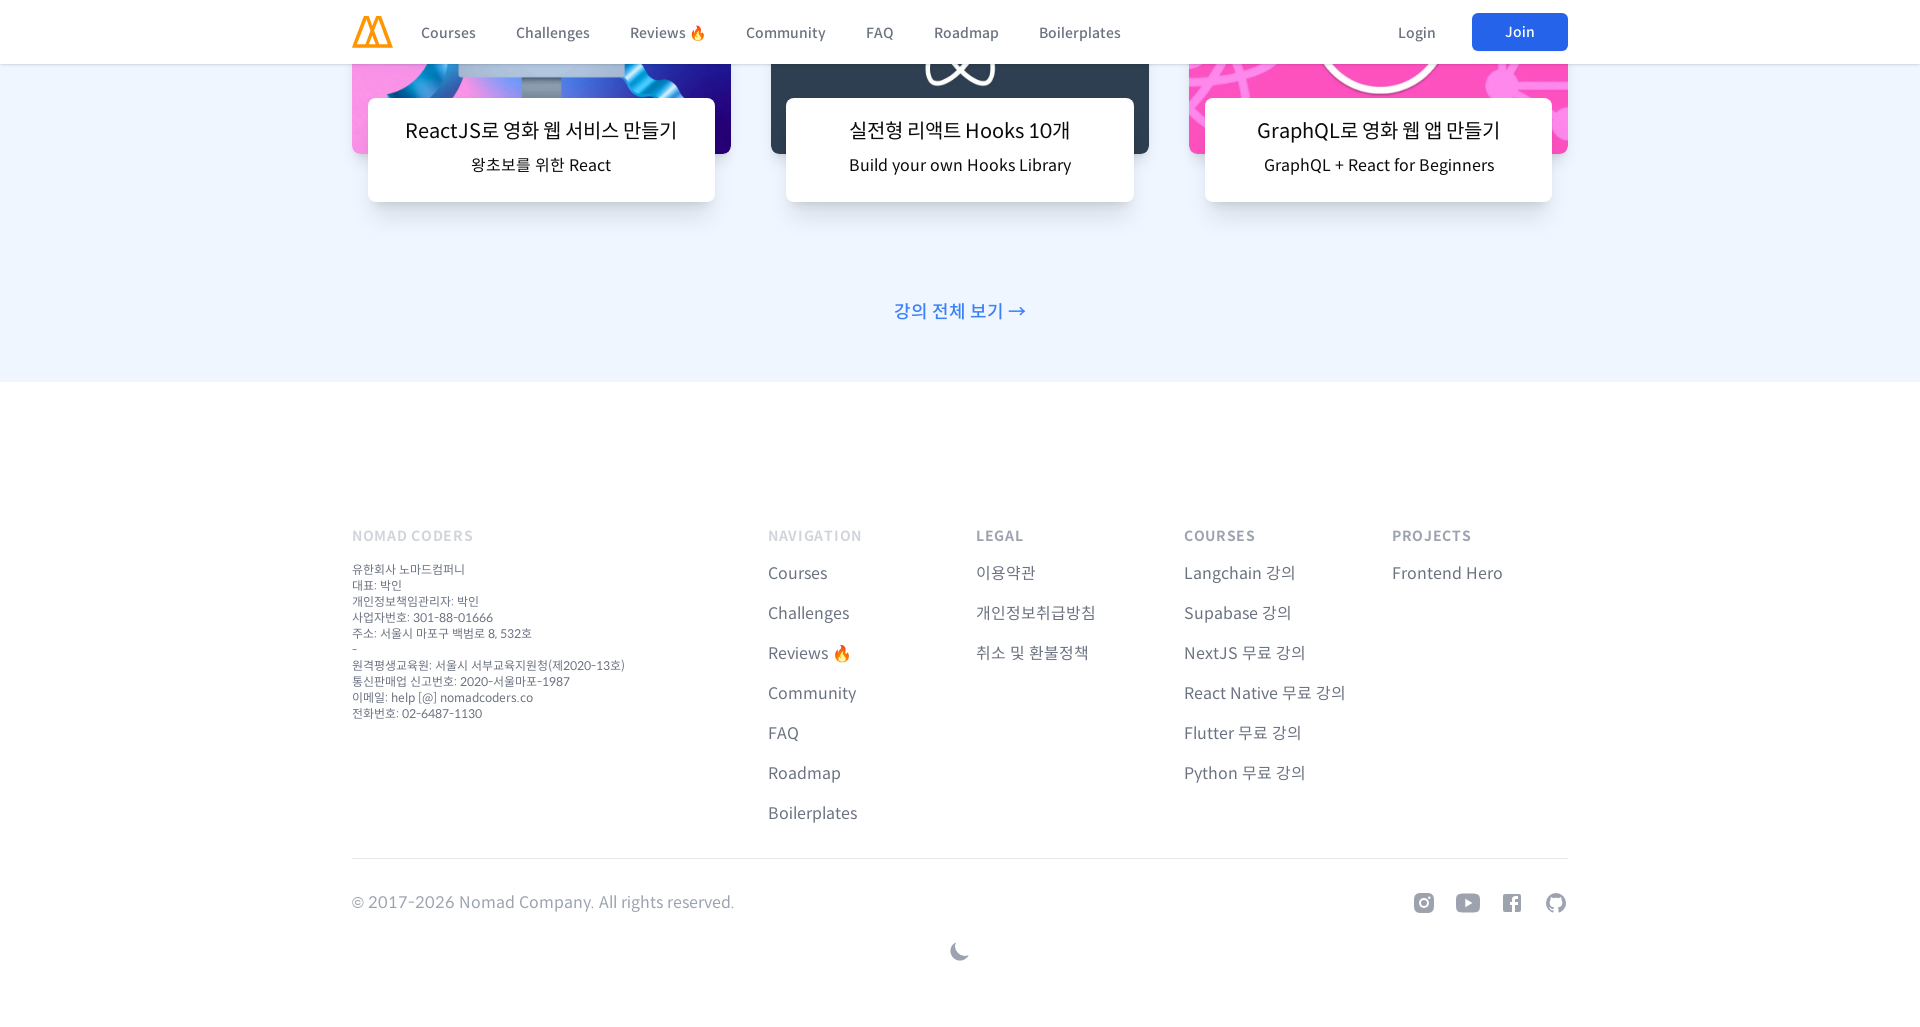

Scrolled to section 1 of 8 at 1920px viewport width
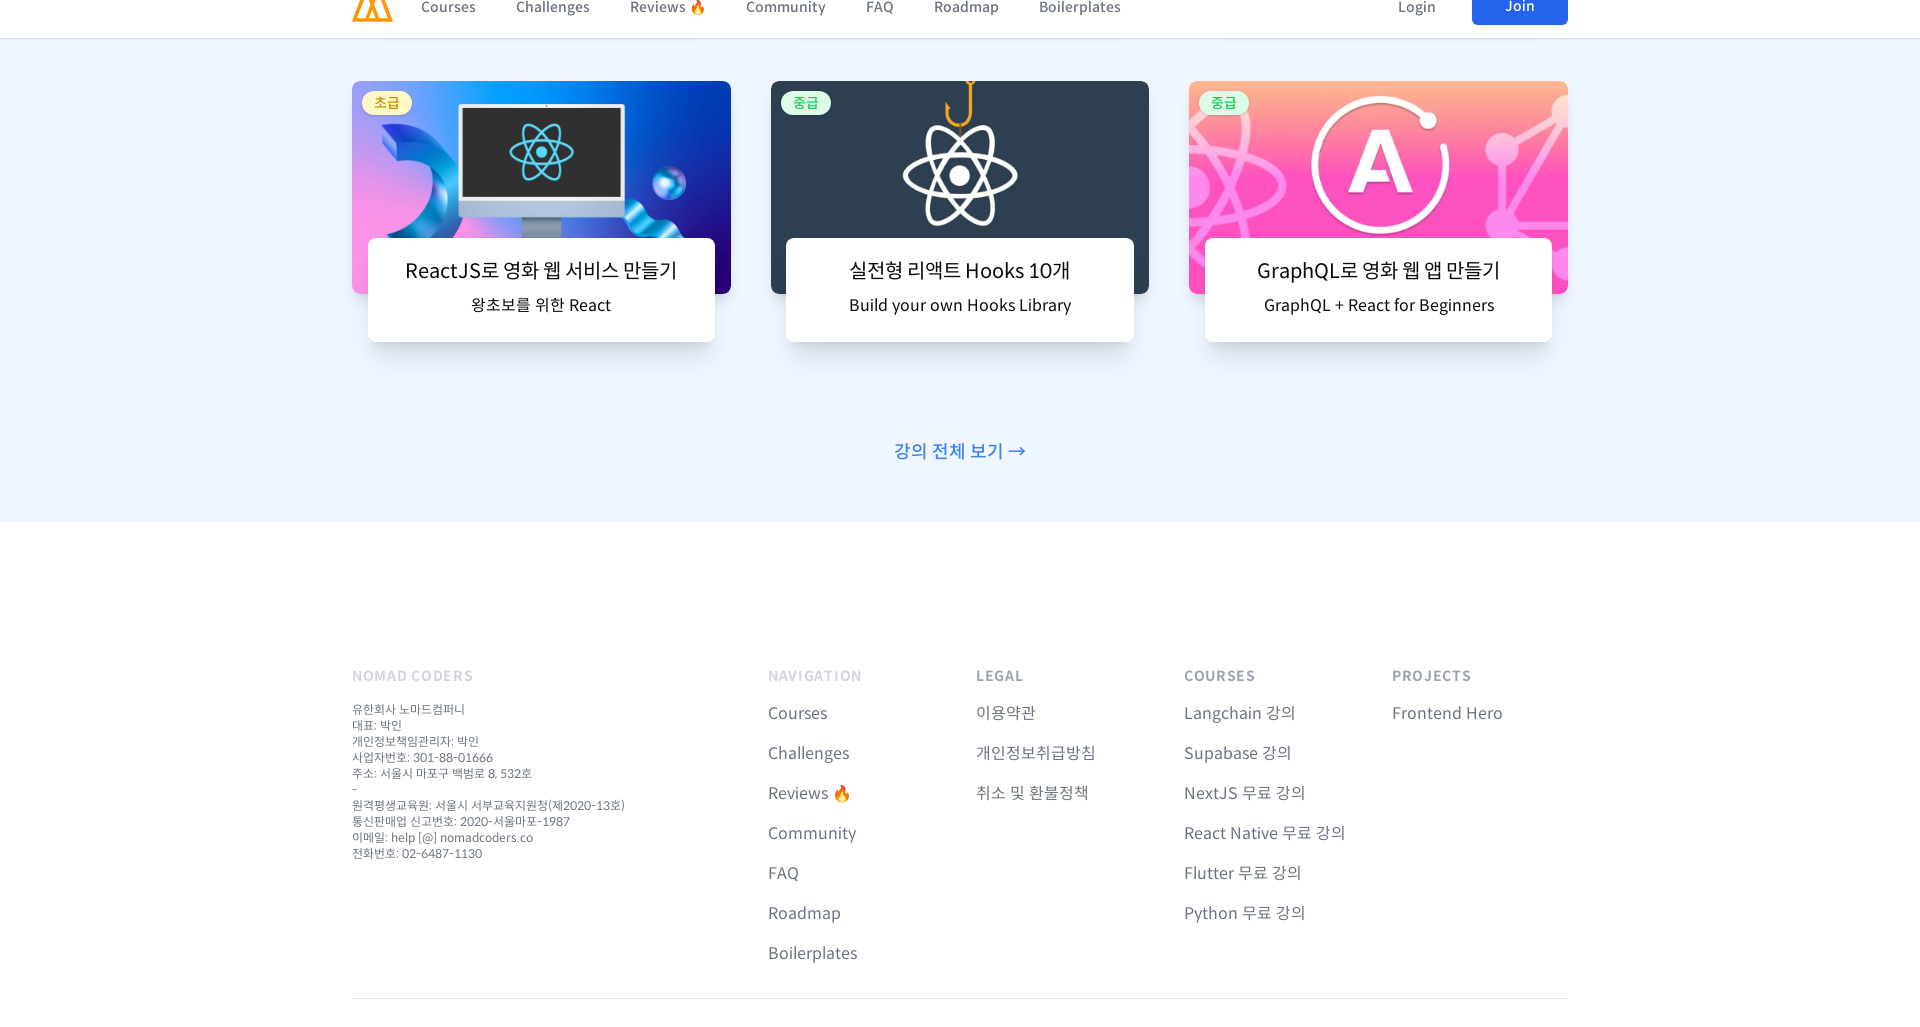

Waited 2 seconds for content to render after scrolling
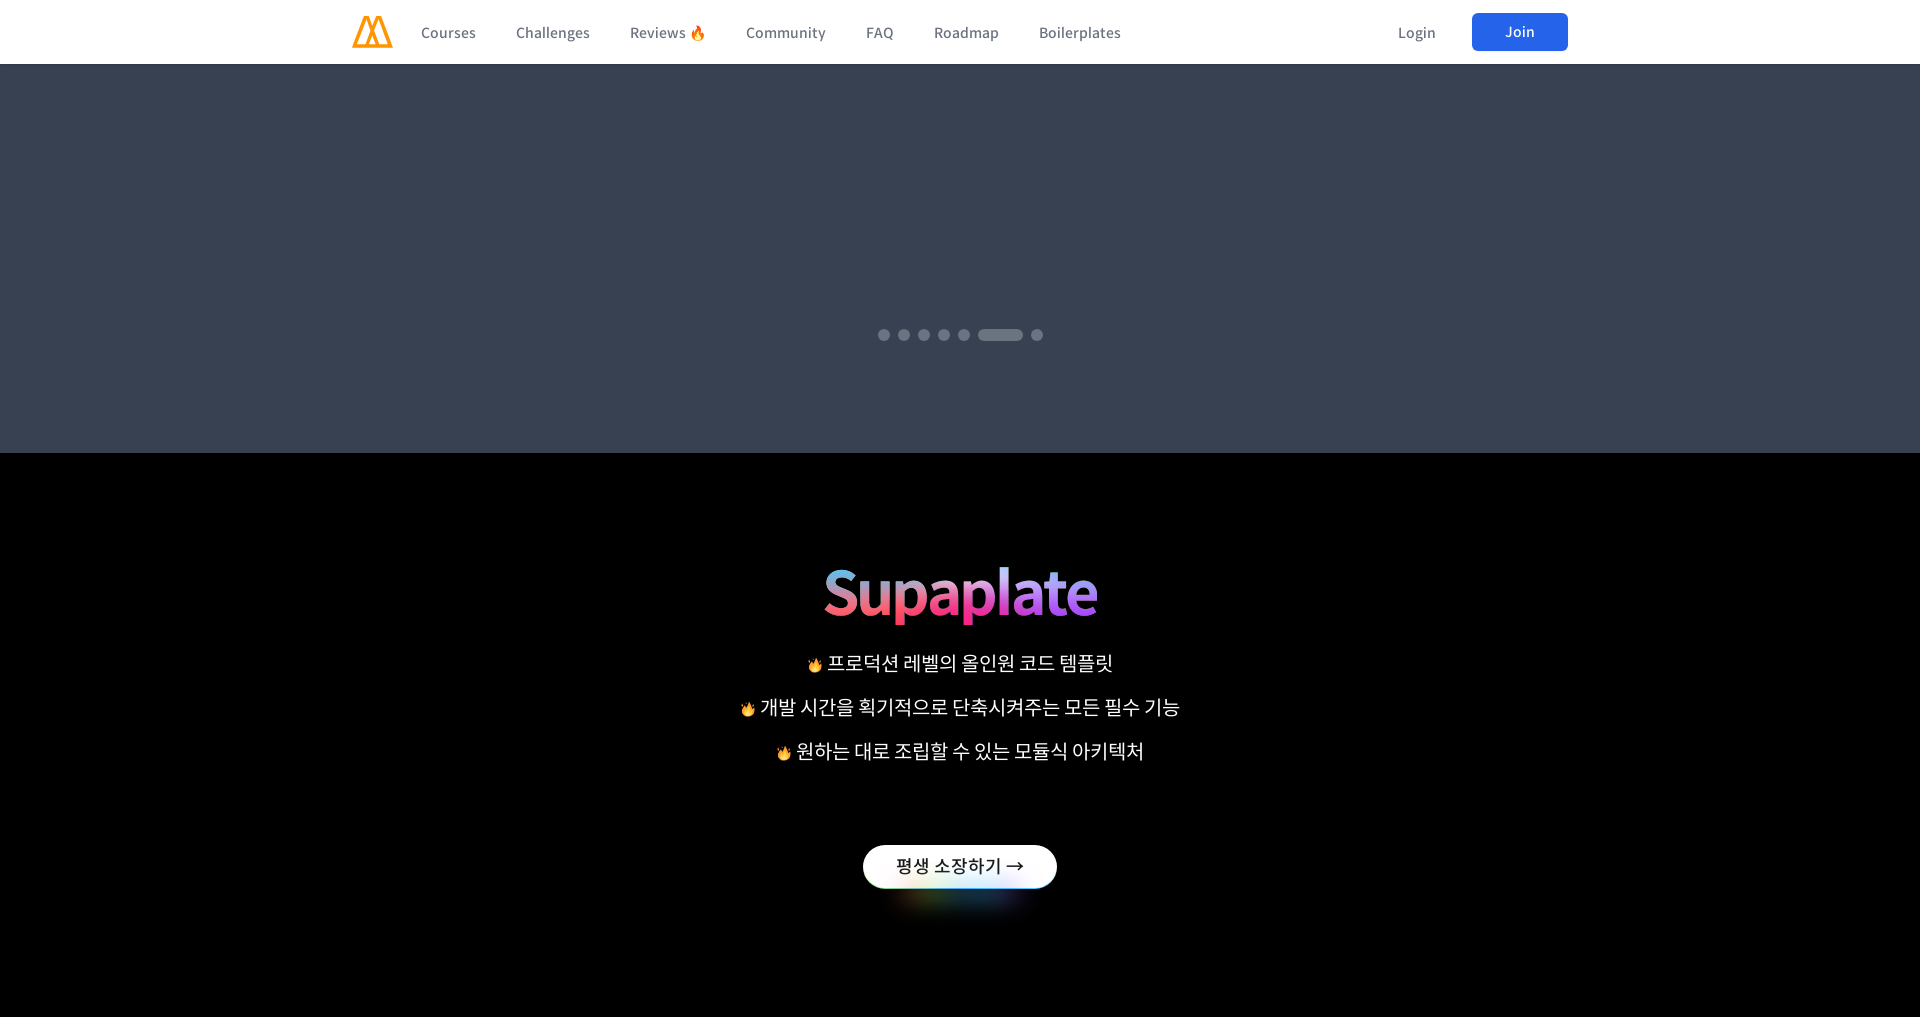

Scrolled to section 2 of 8 at 1920px viewport width
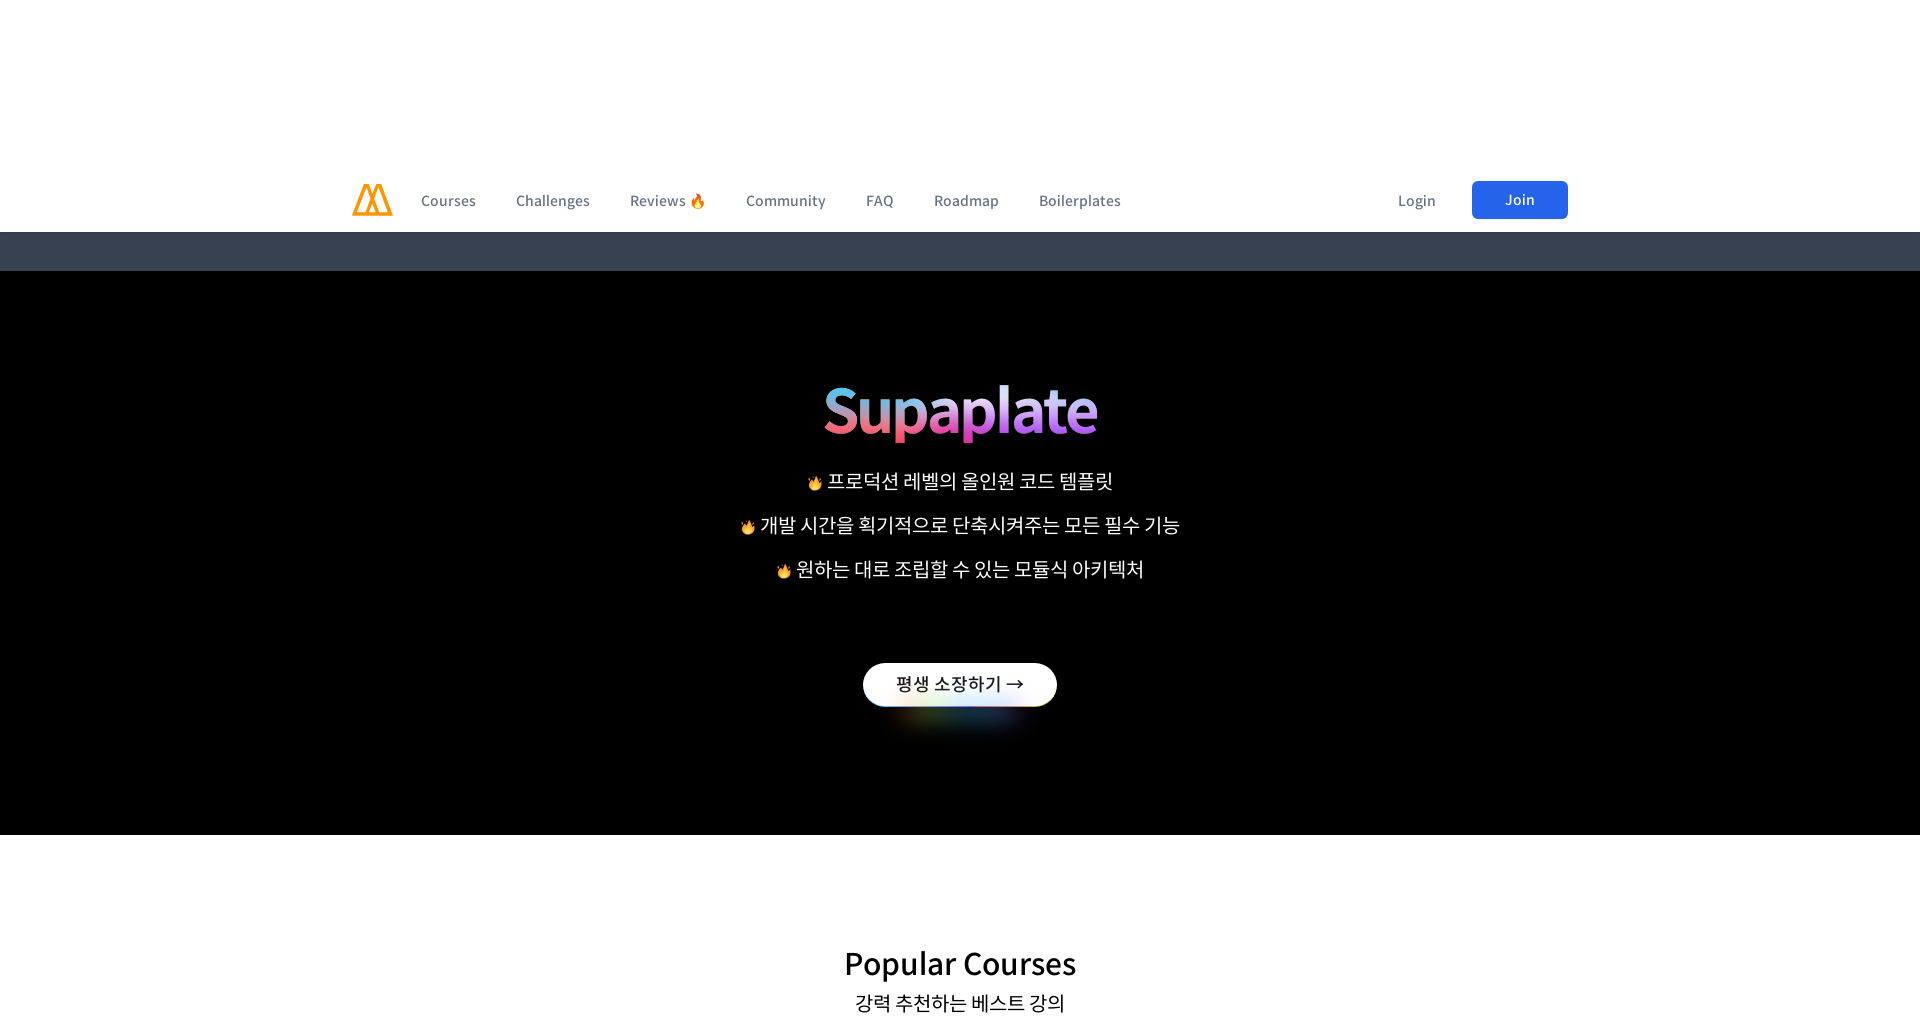

Waited 2 seconds for content to render after scrolling
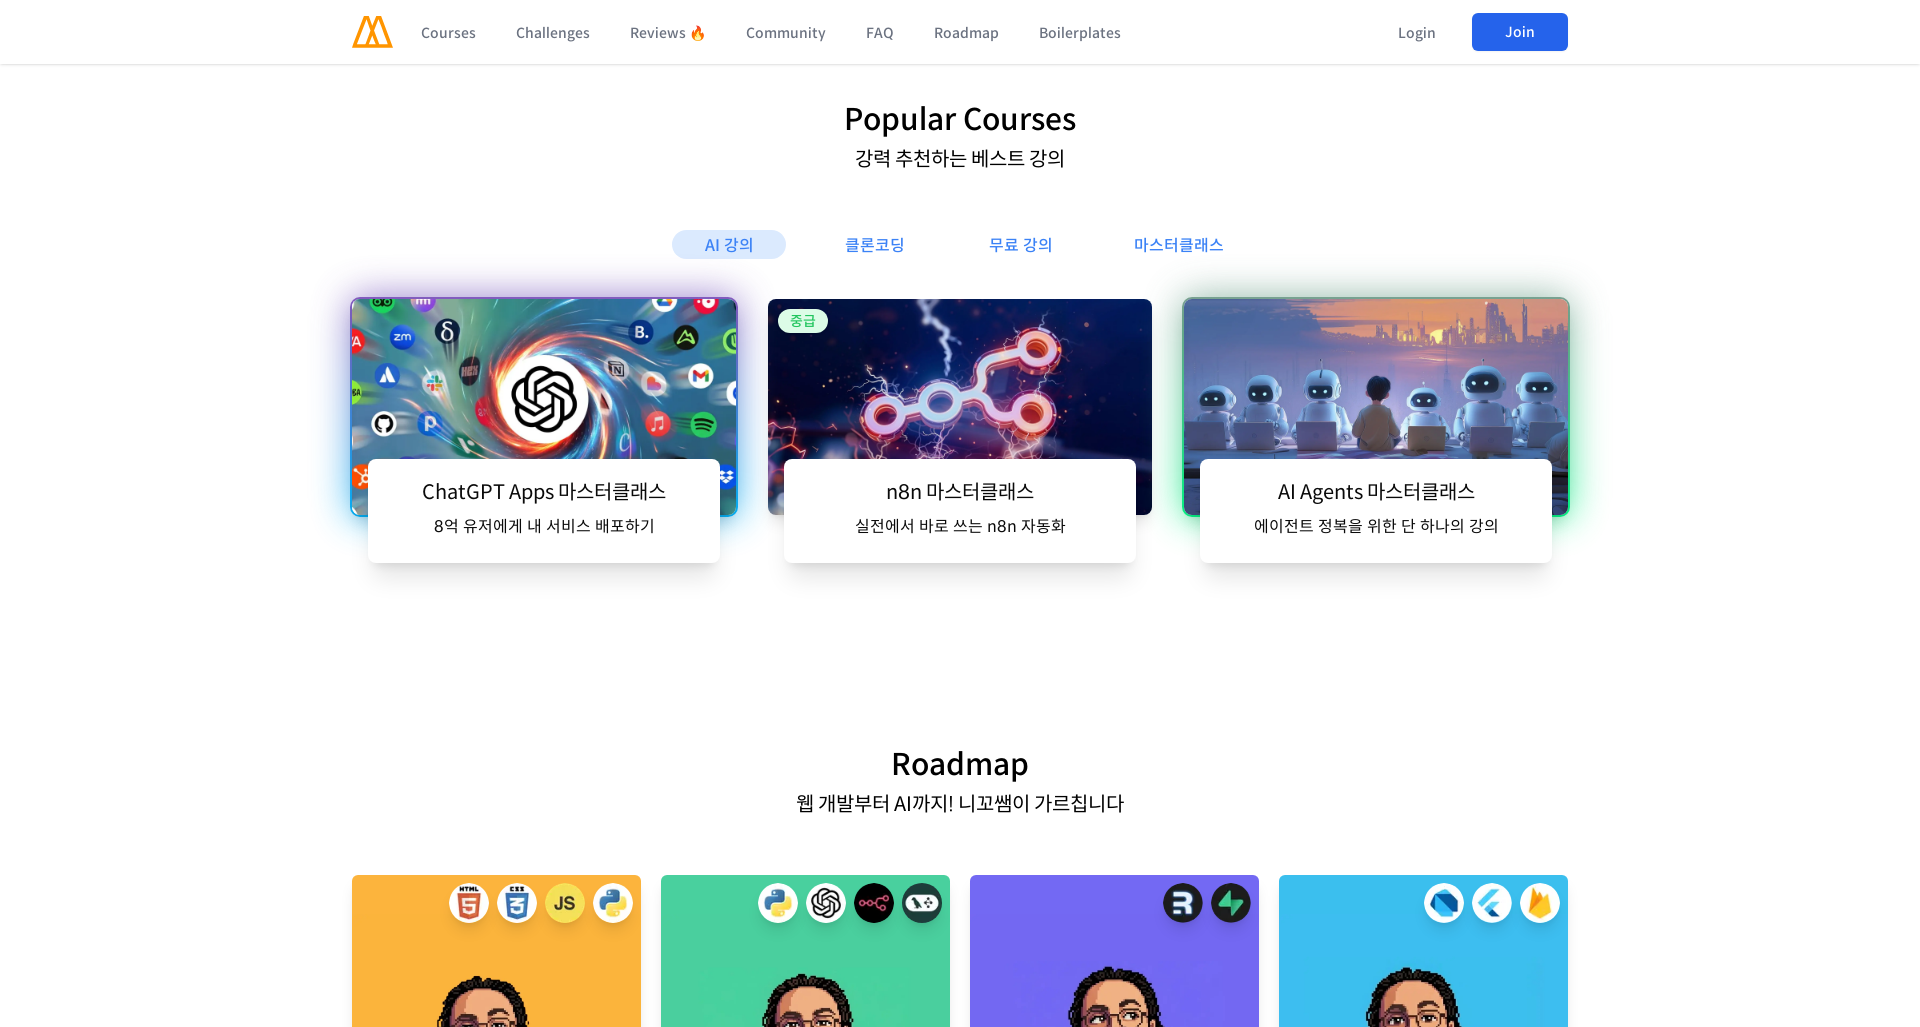

Scrolled to section 3 of 8 at 1920px viewport width
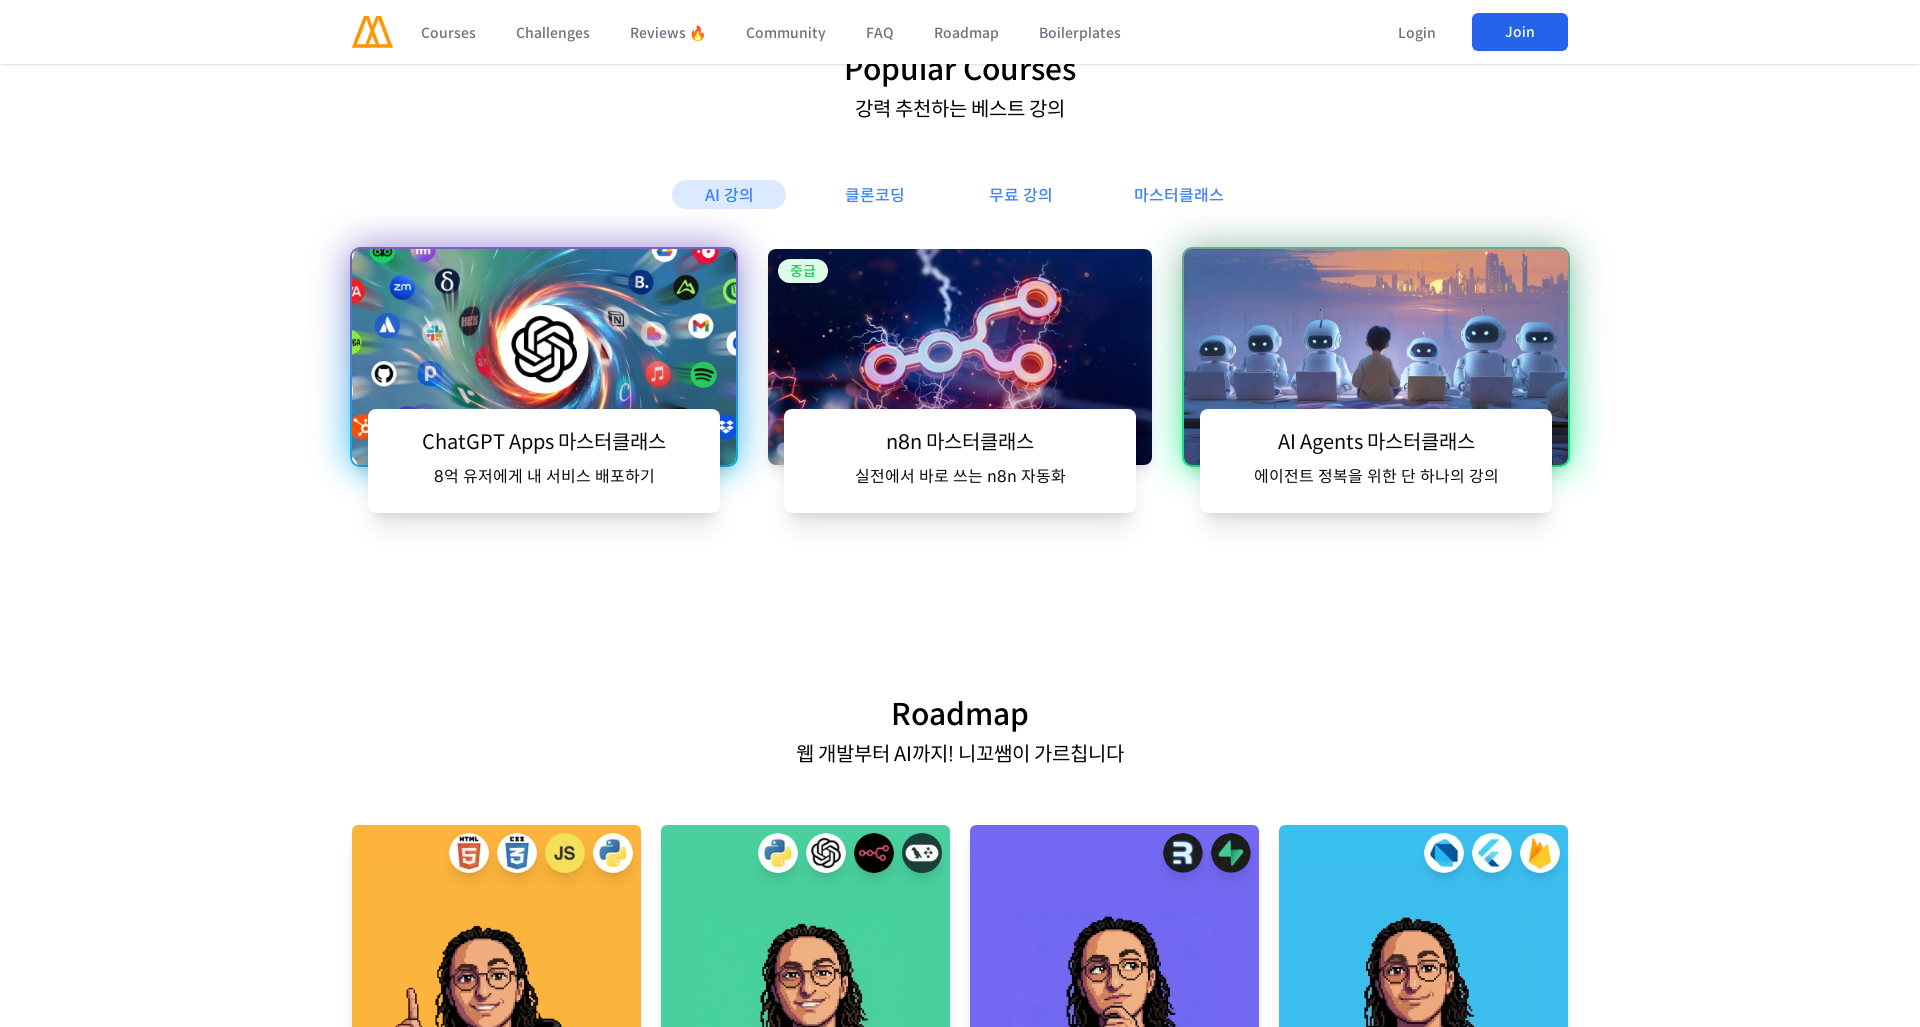

Waited 2 seconds for content to render after scrolling
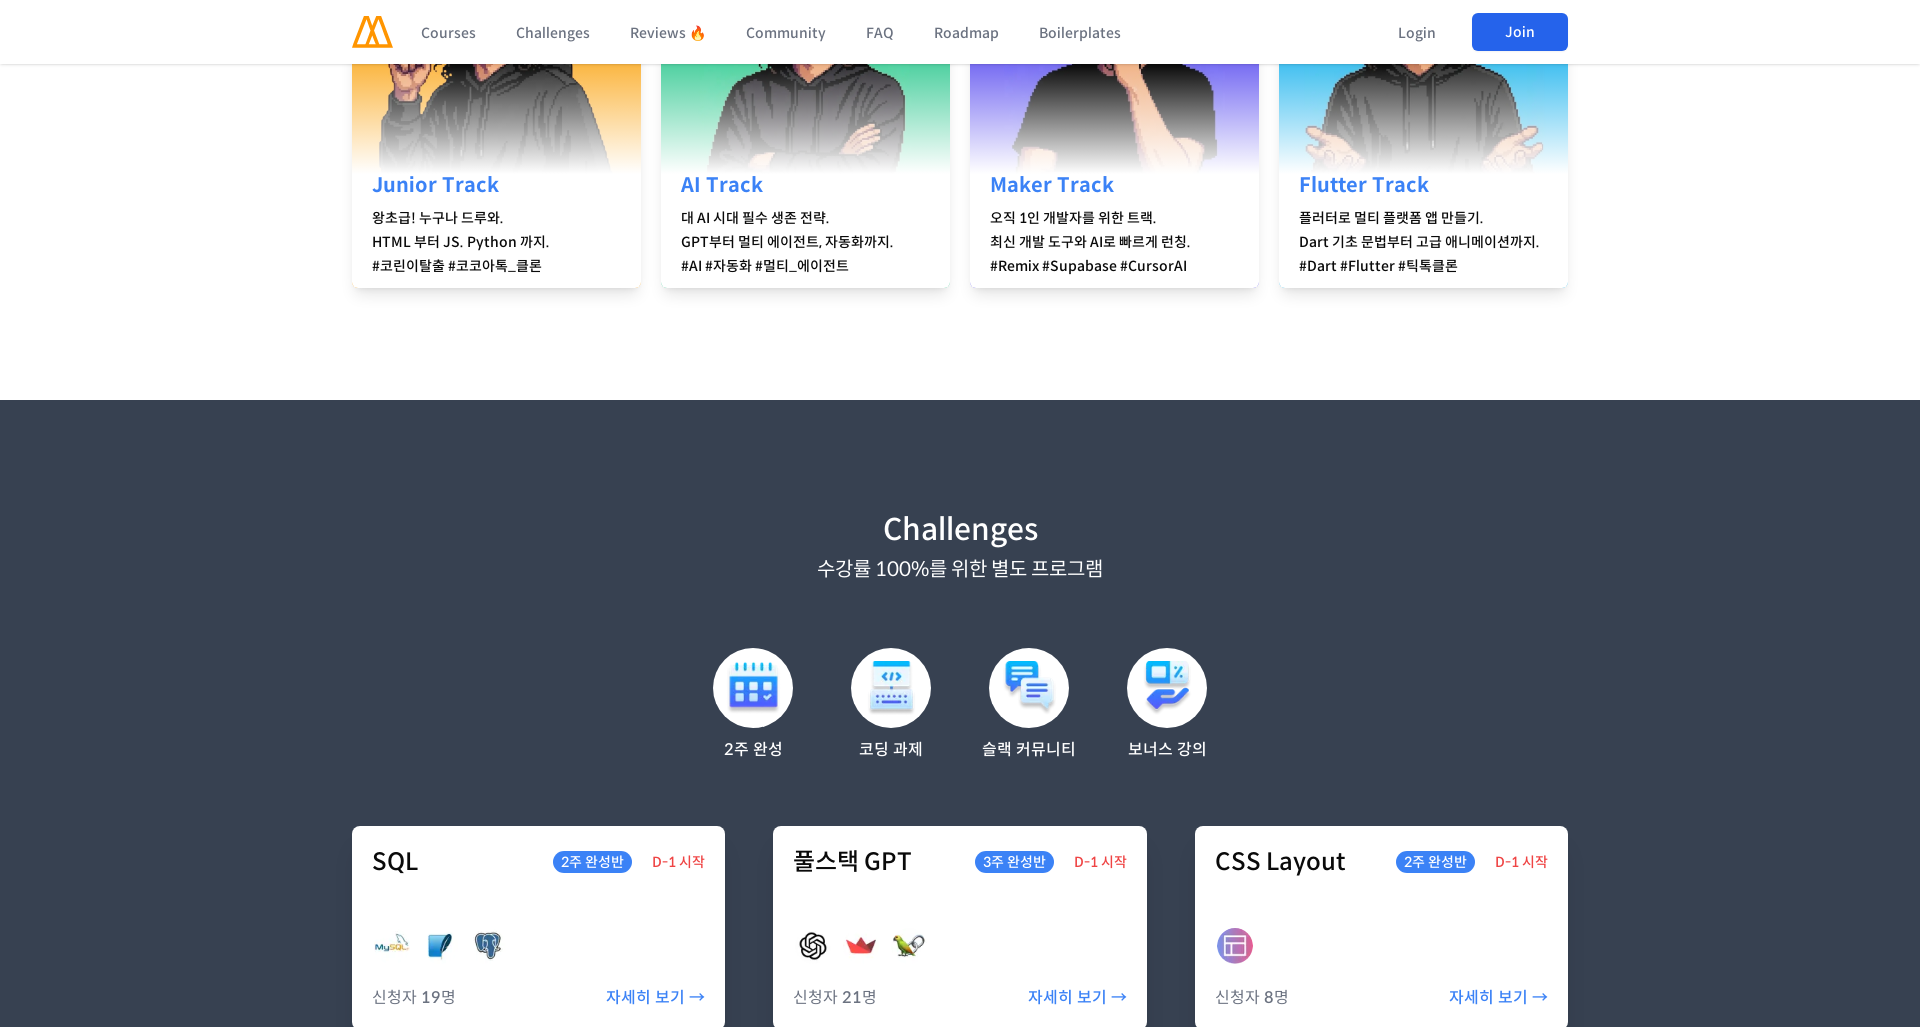

Scrolled to section 4 of 8 at 1920px viewport width
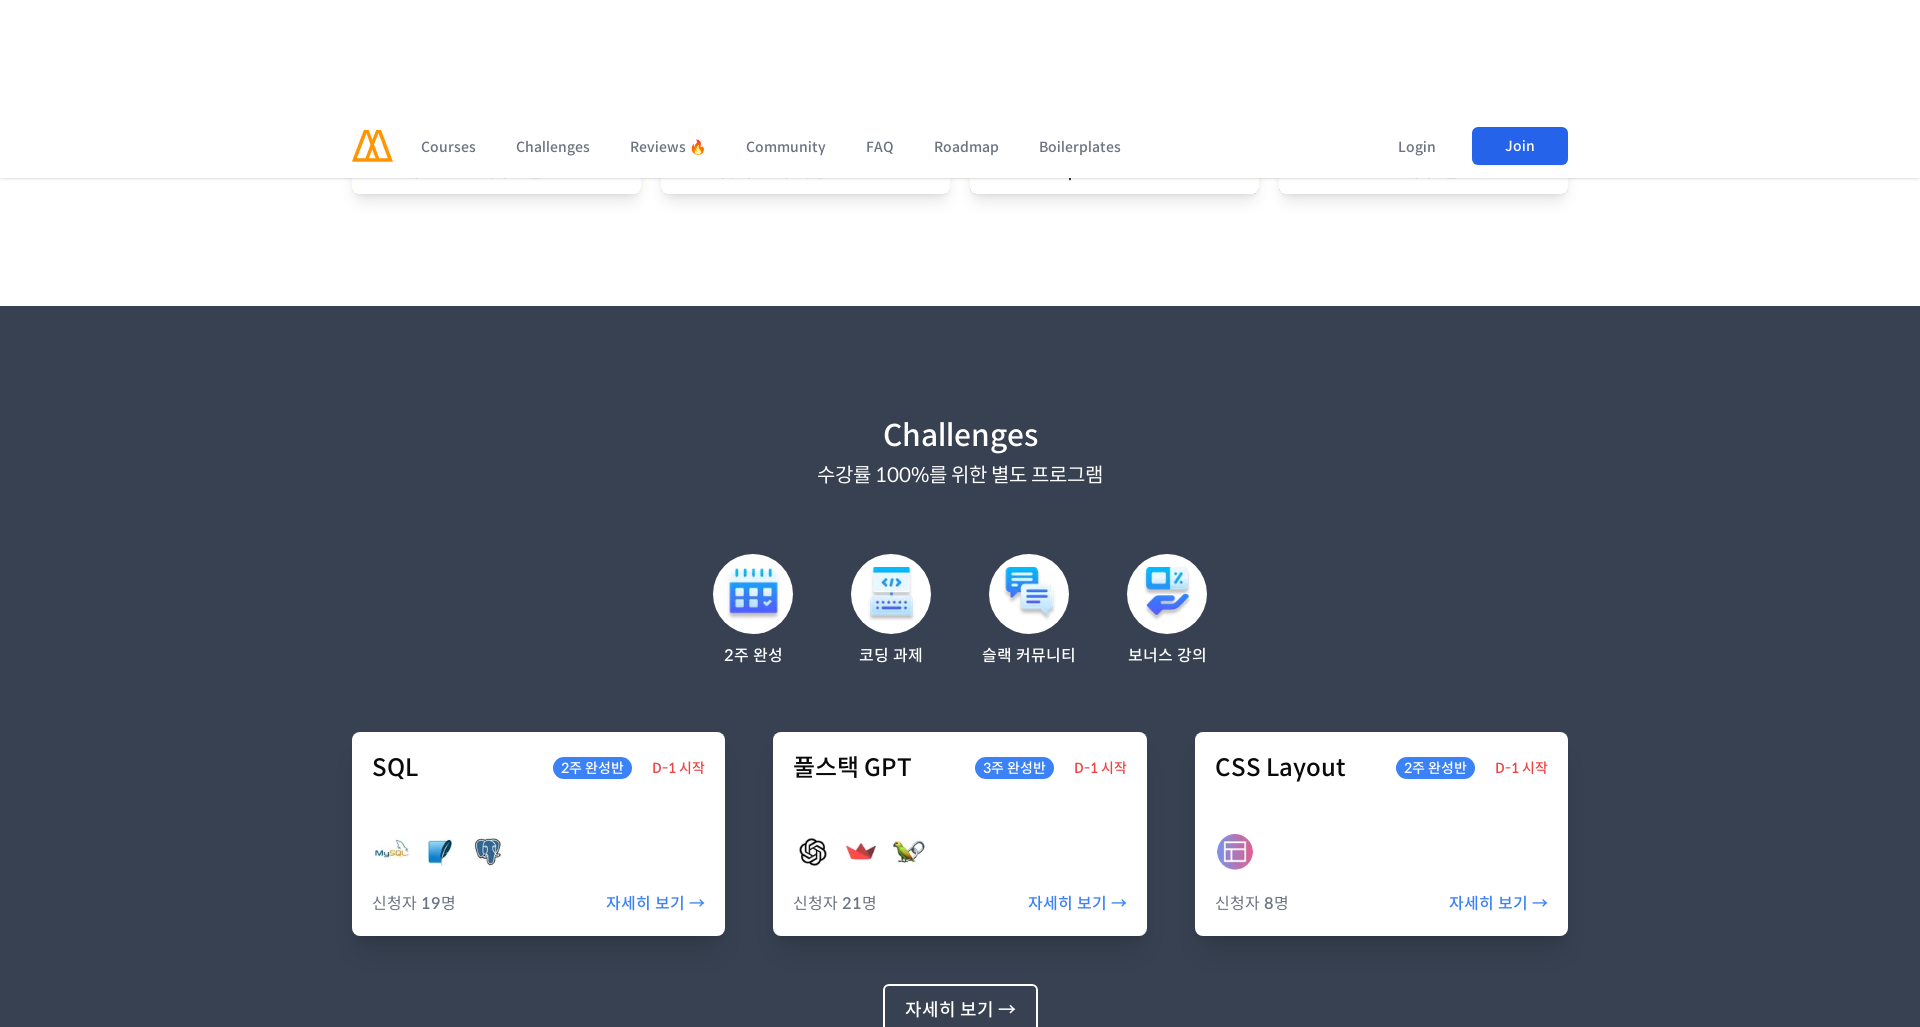

Waited 2 seconds for content to render after scrolling
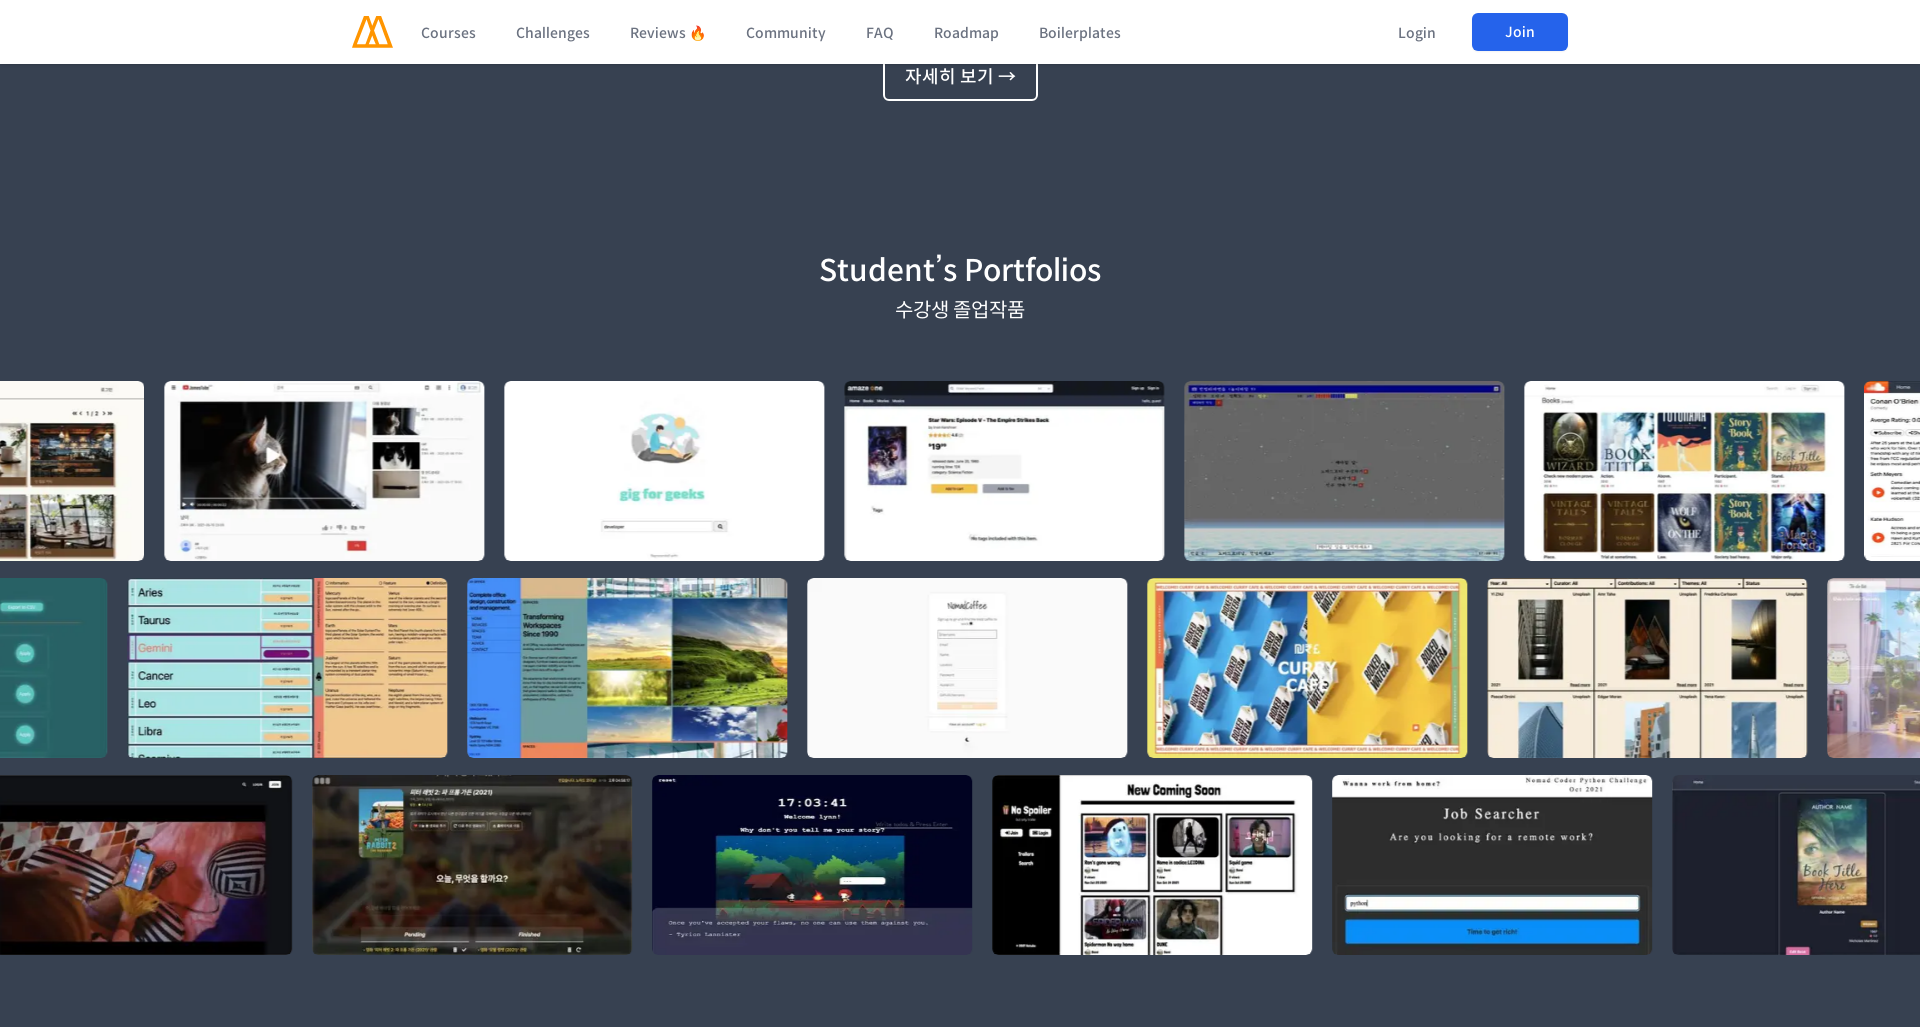

Scrolled to section 5 of 8 at 1920px viewport width
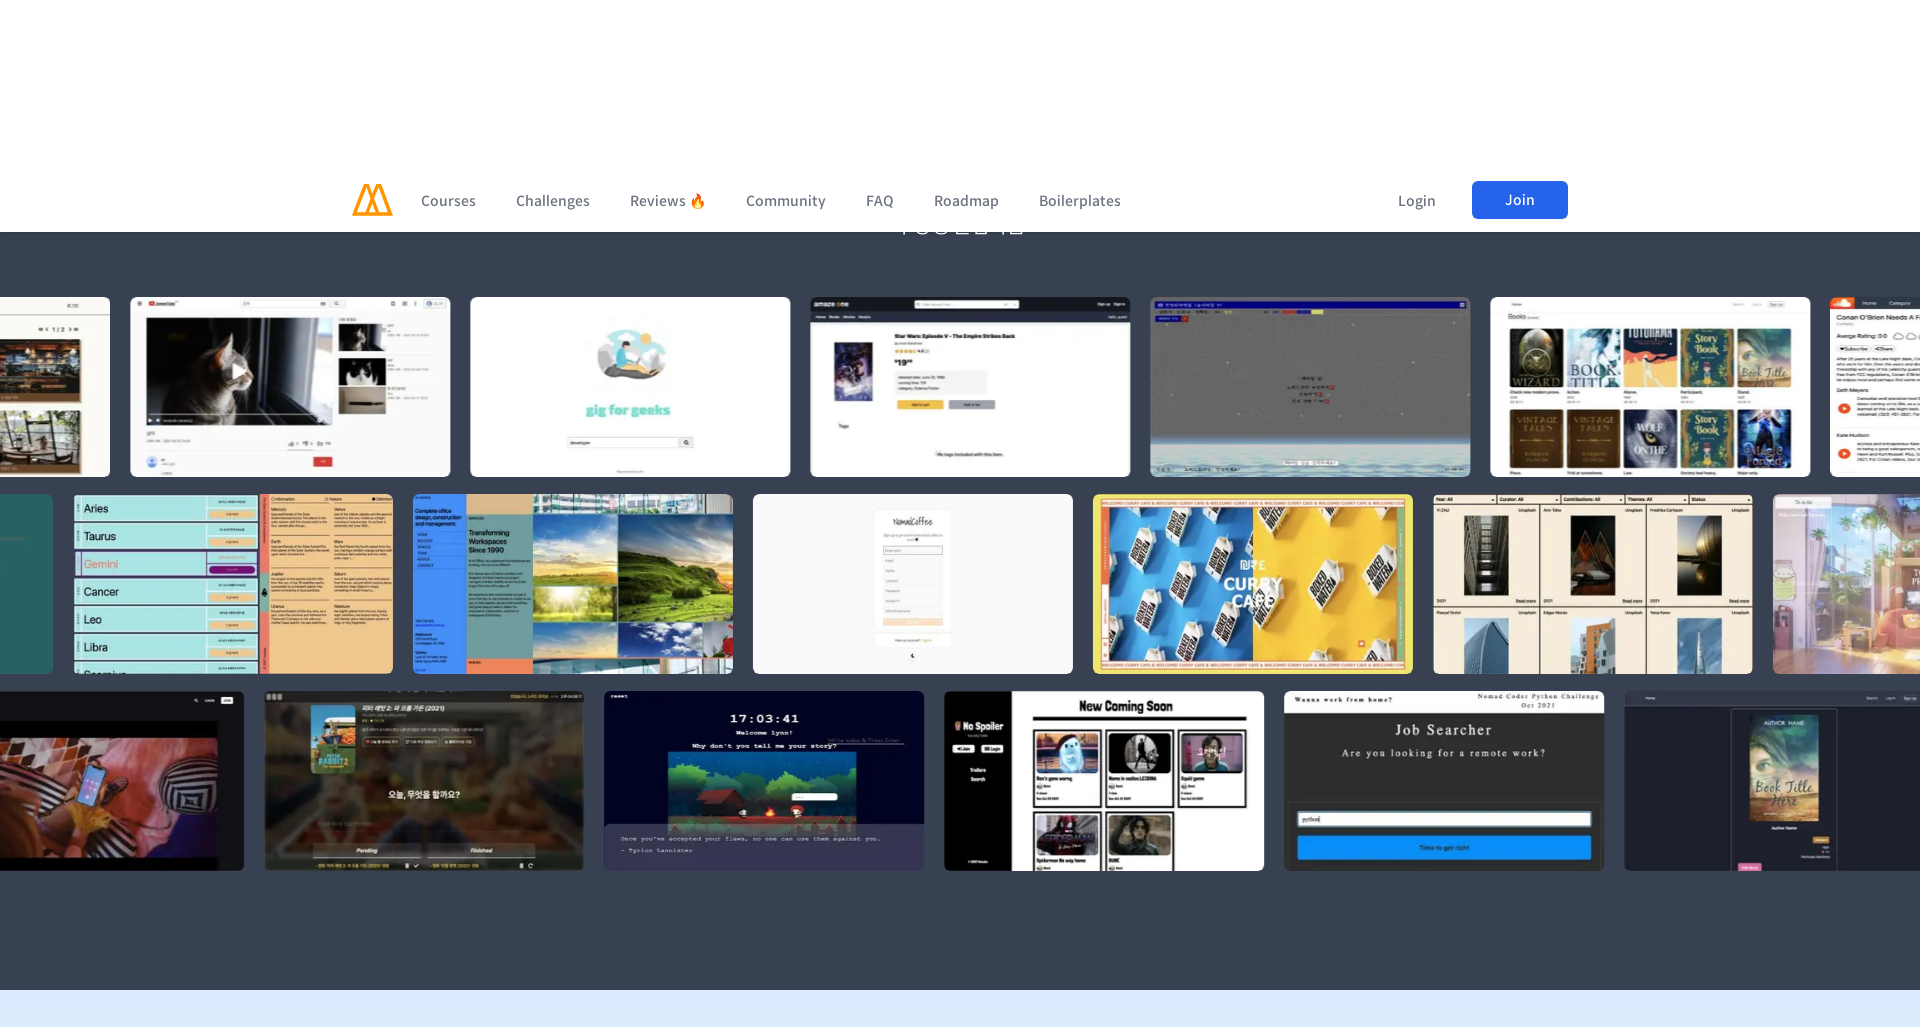

Waited 2 seconds for content to render after scrolling
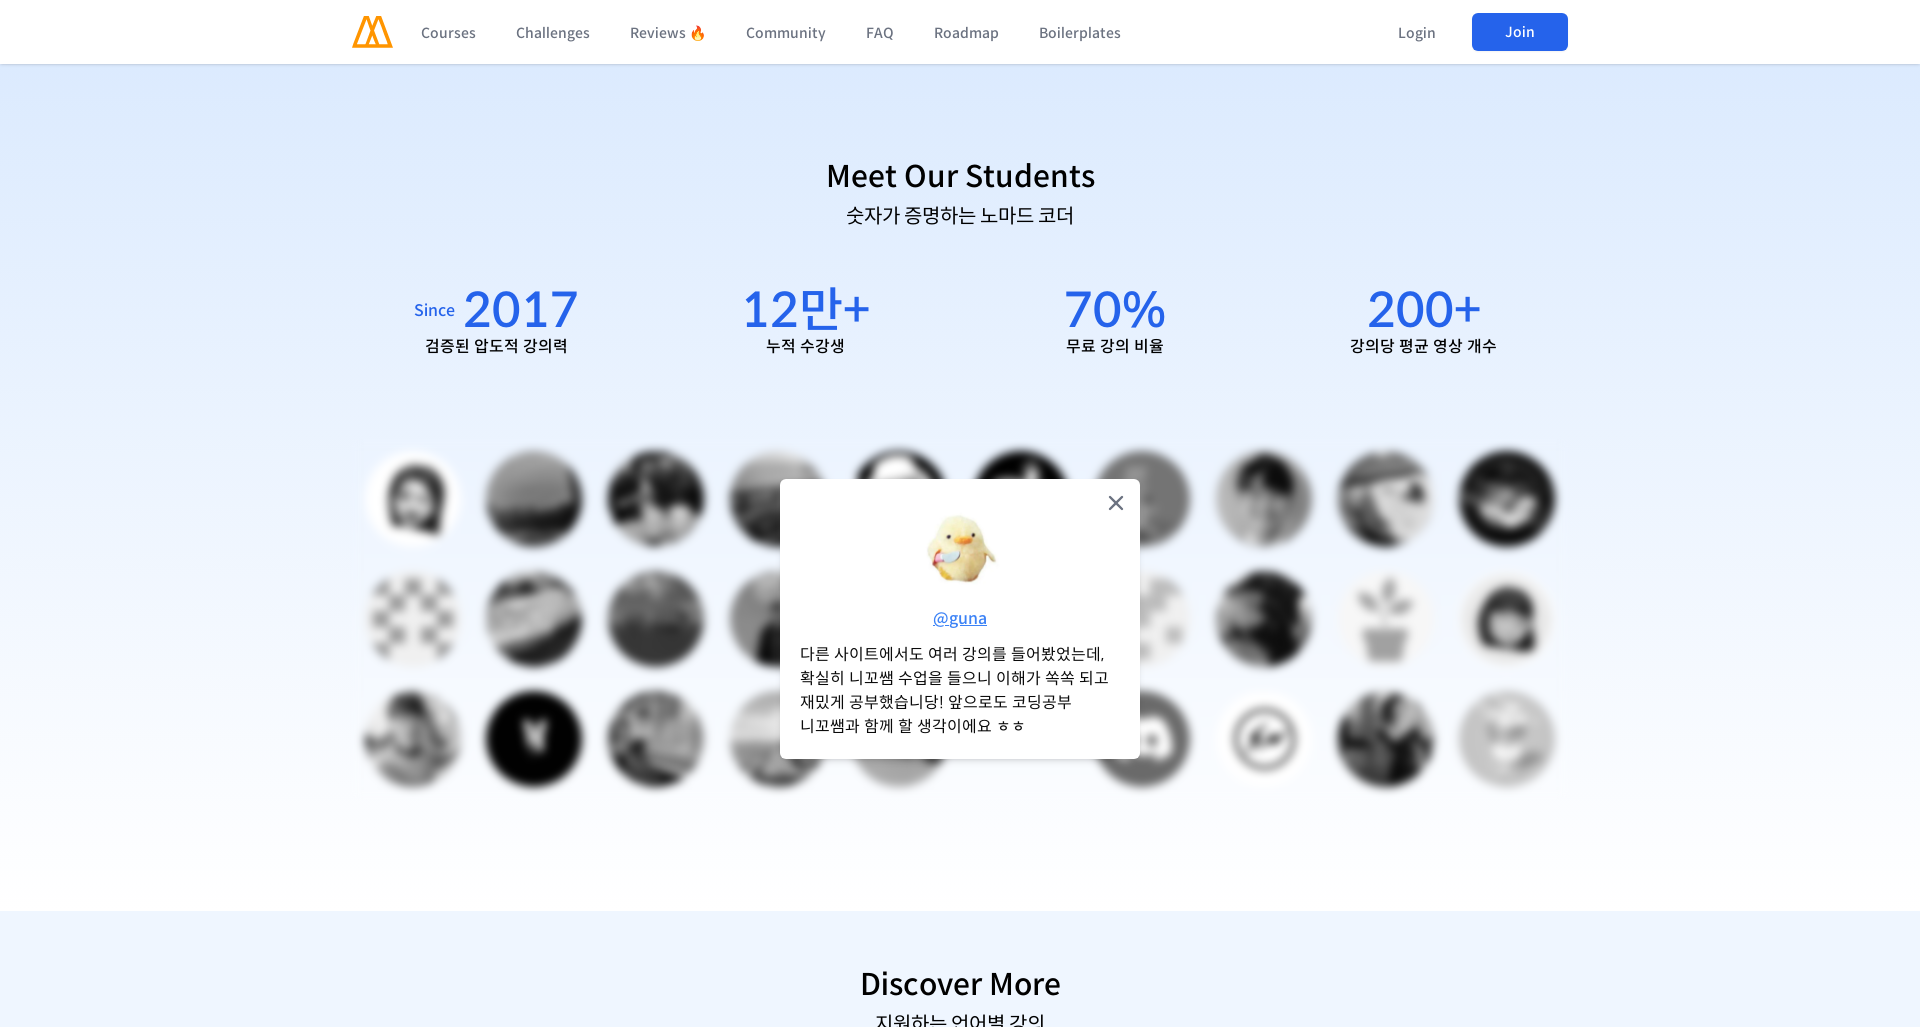

Scrolled to section 6 of 8 at 1920px viewport width
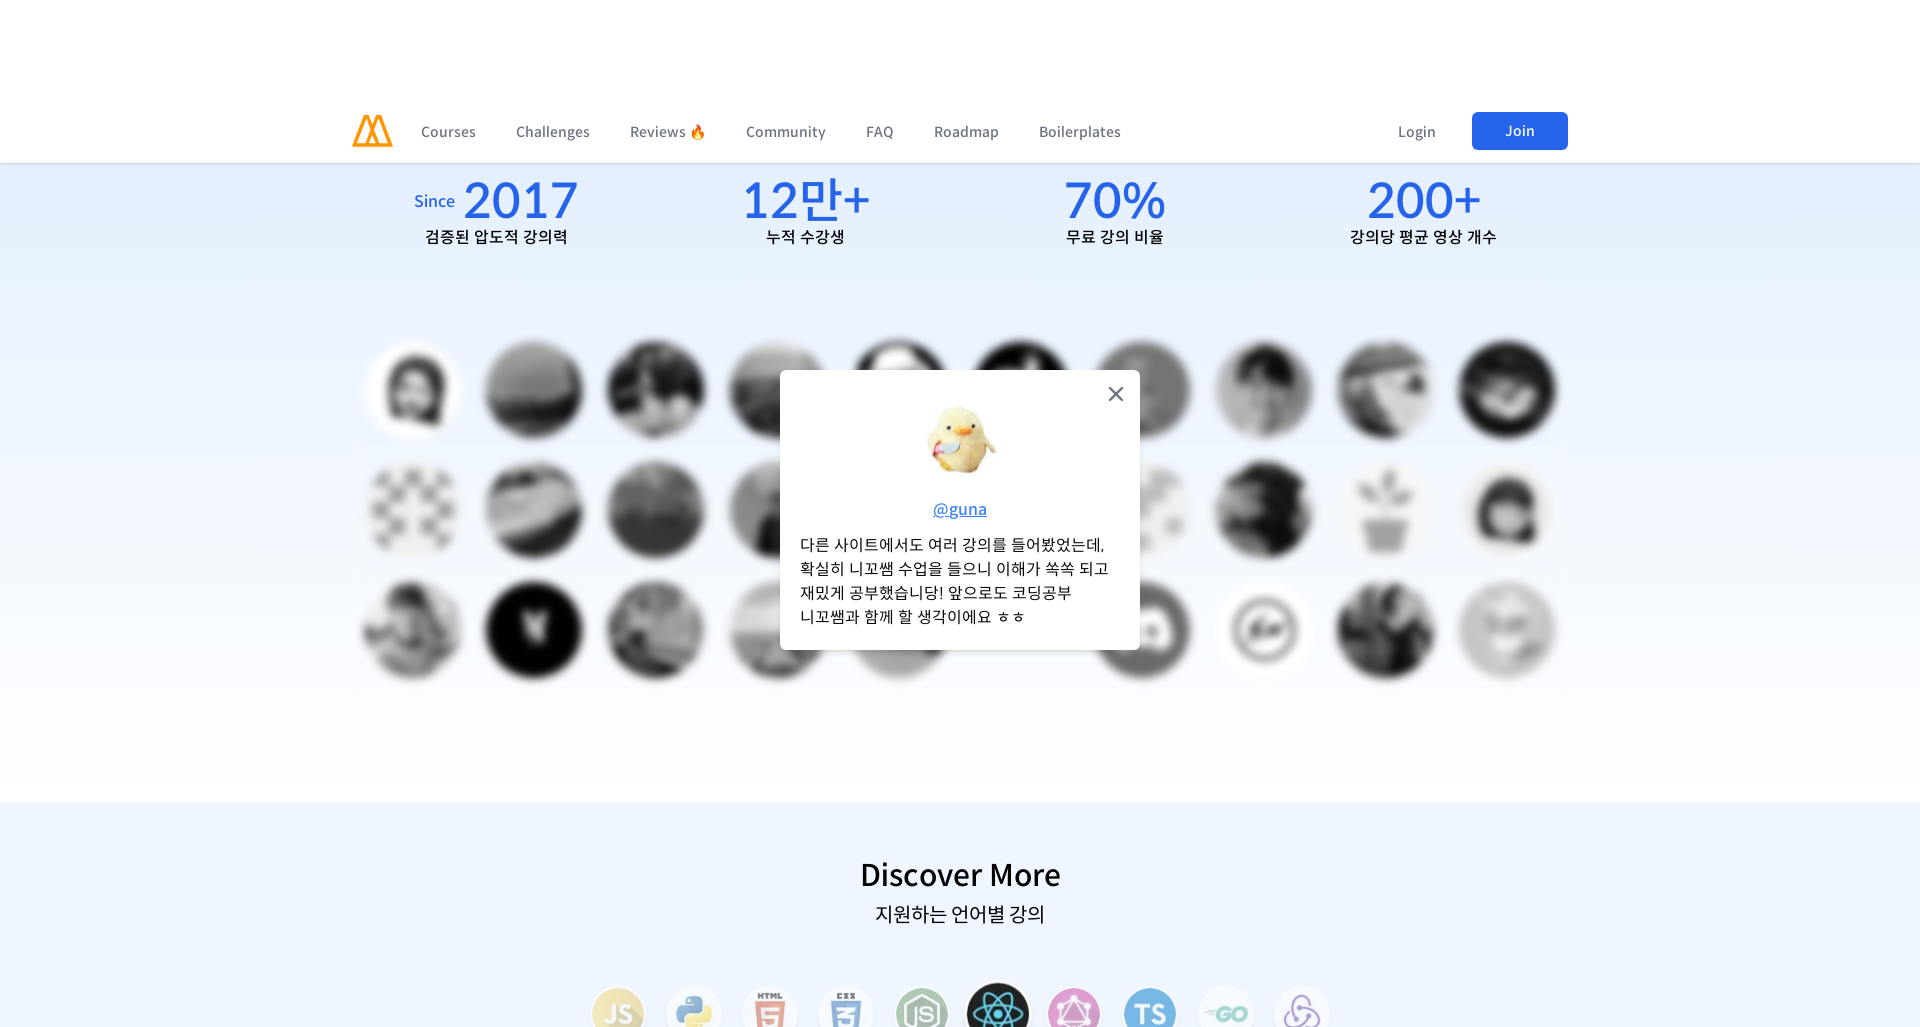

Waited 2 seconds for content to render after scrolling
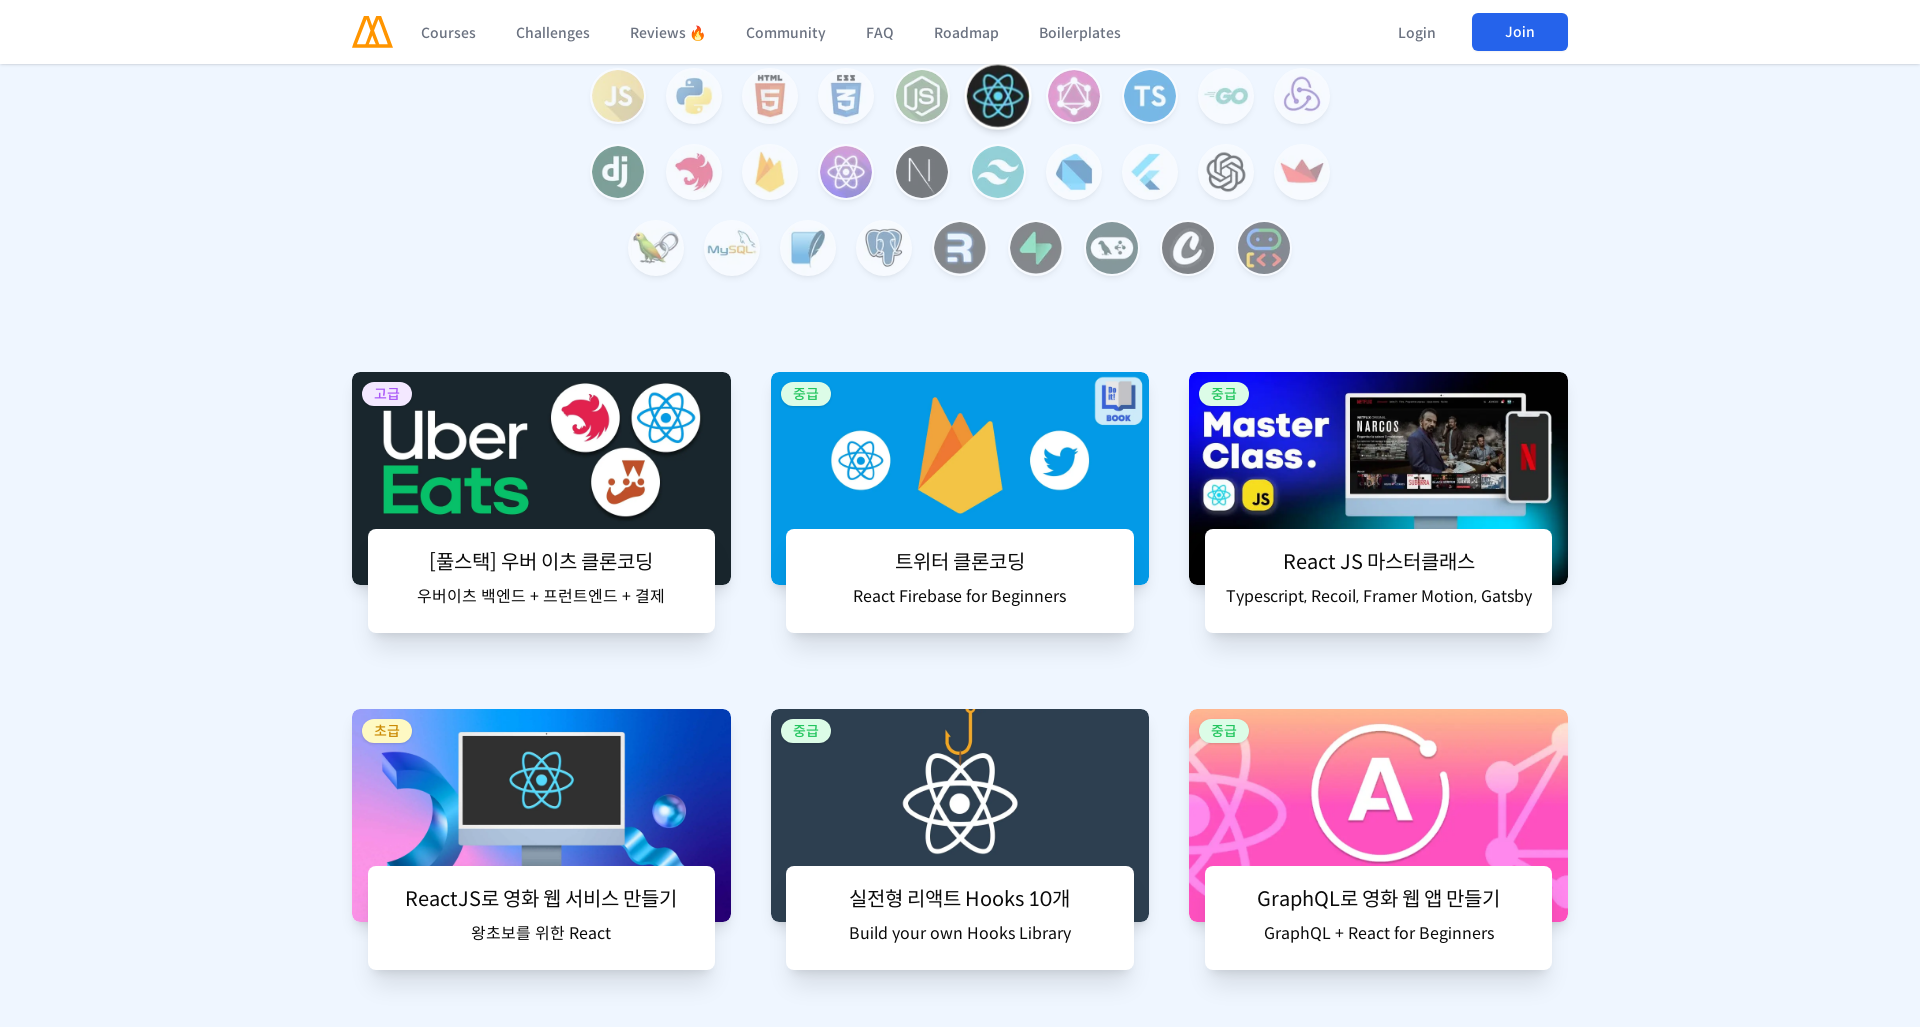

Scrolled to section 7 of 8 at 1920px viewport width
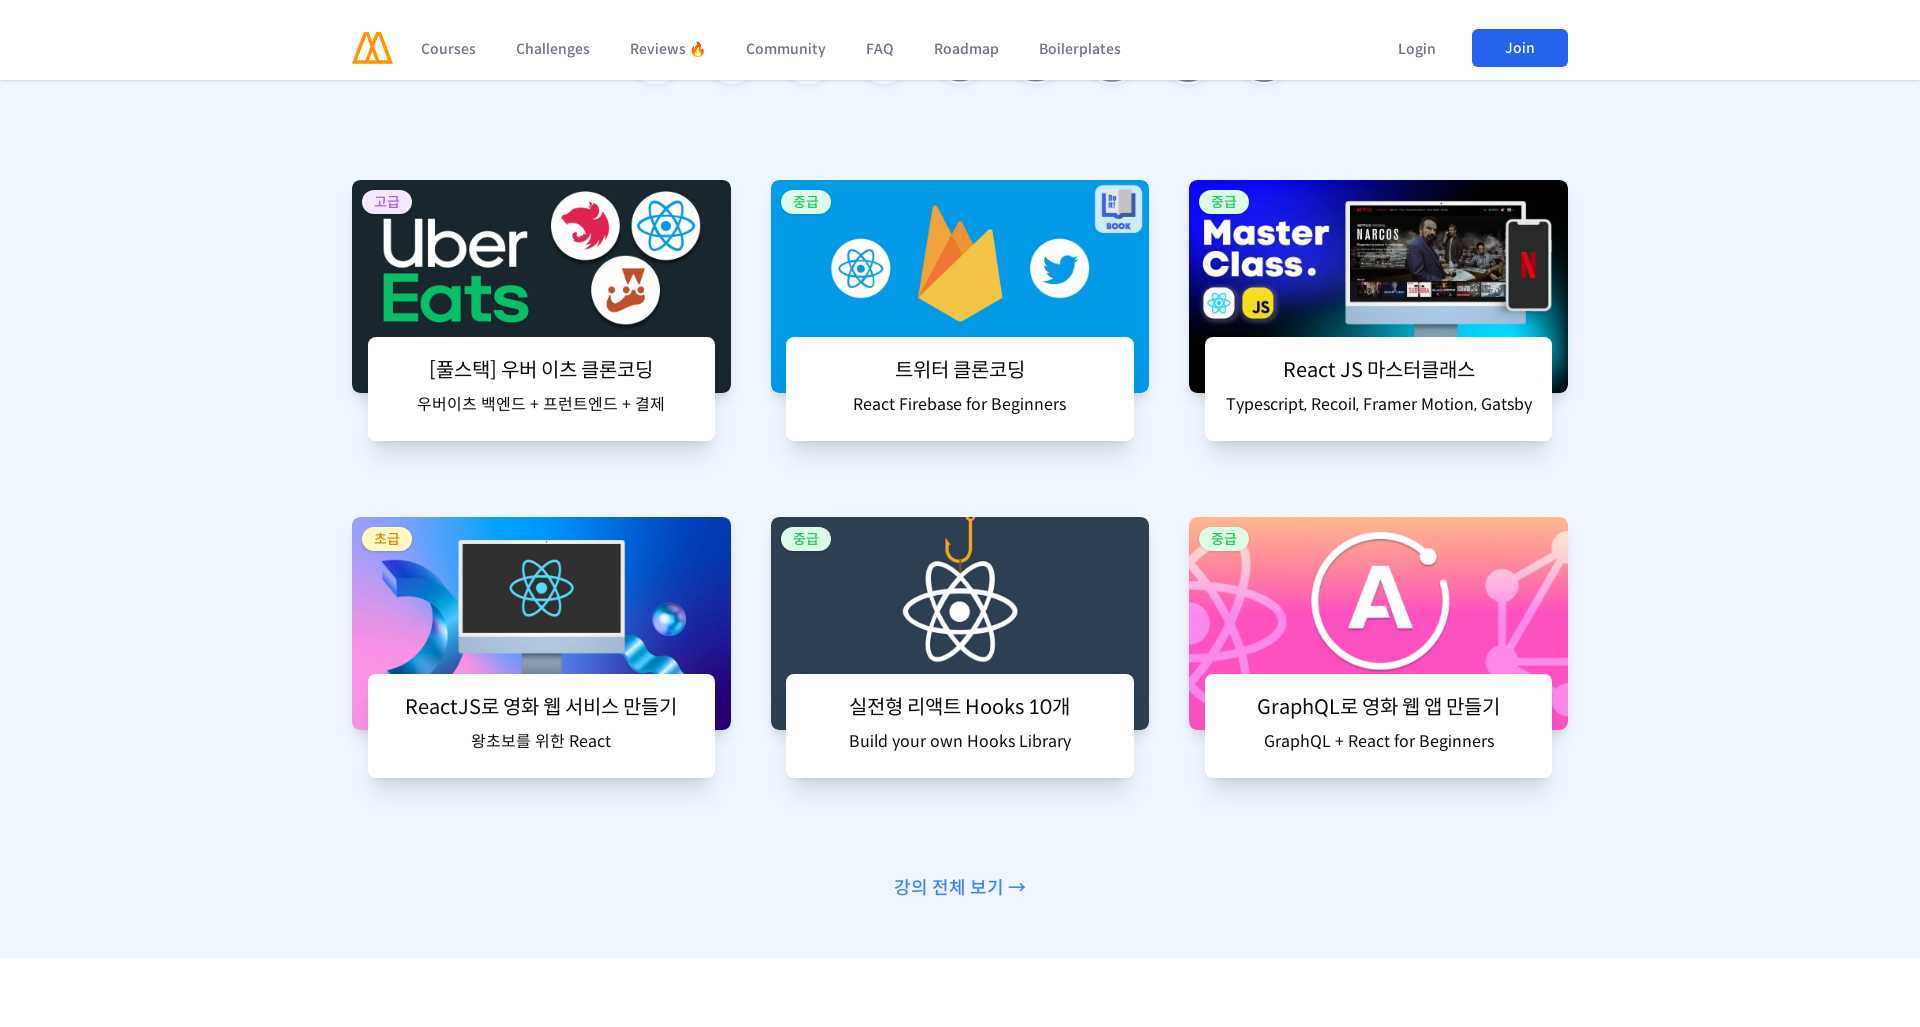

Waited 2 seconds for content to render after scrolling
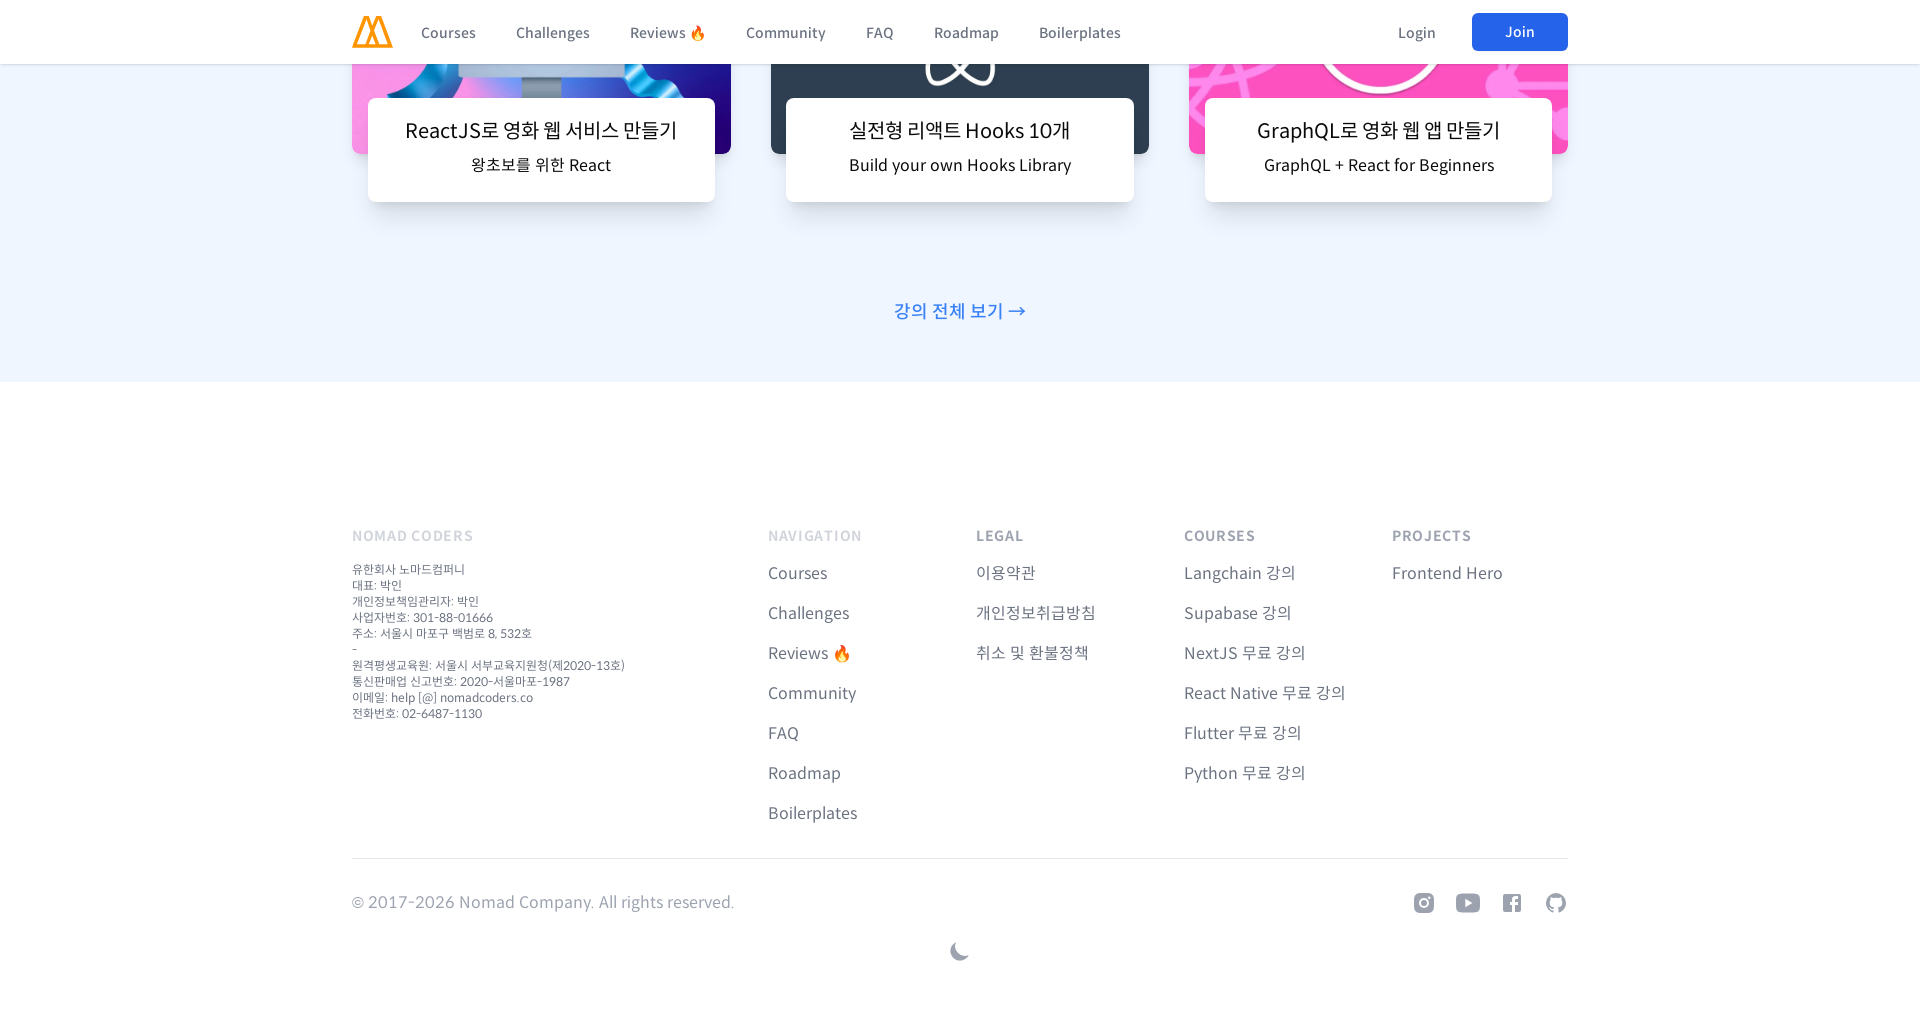

Scrolled to section 8 of 8 at 1920px viewport width
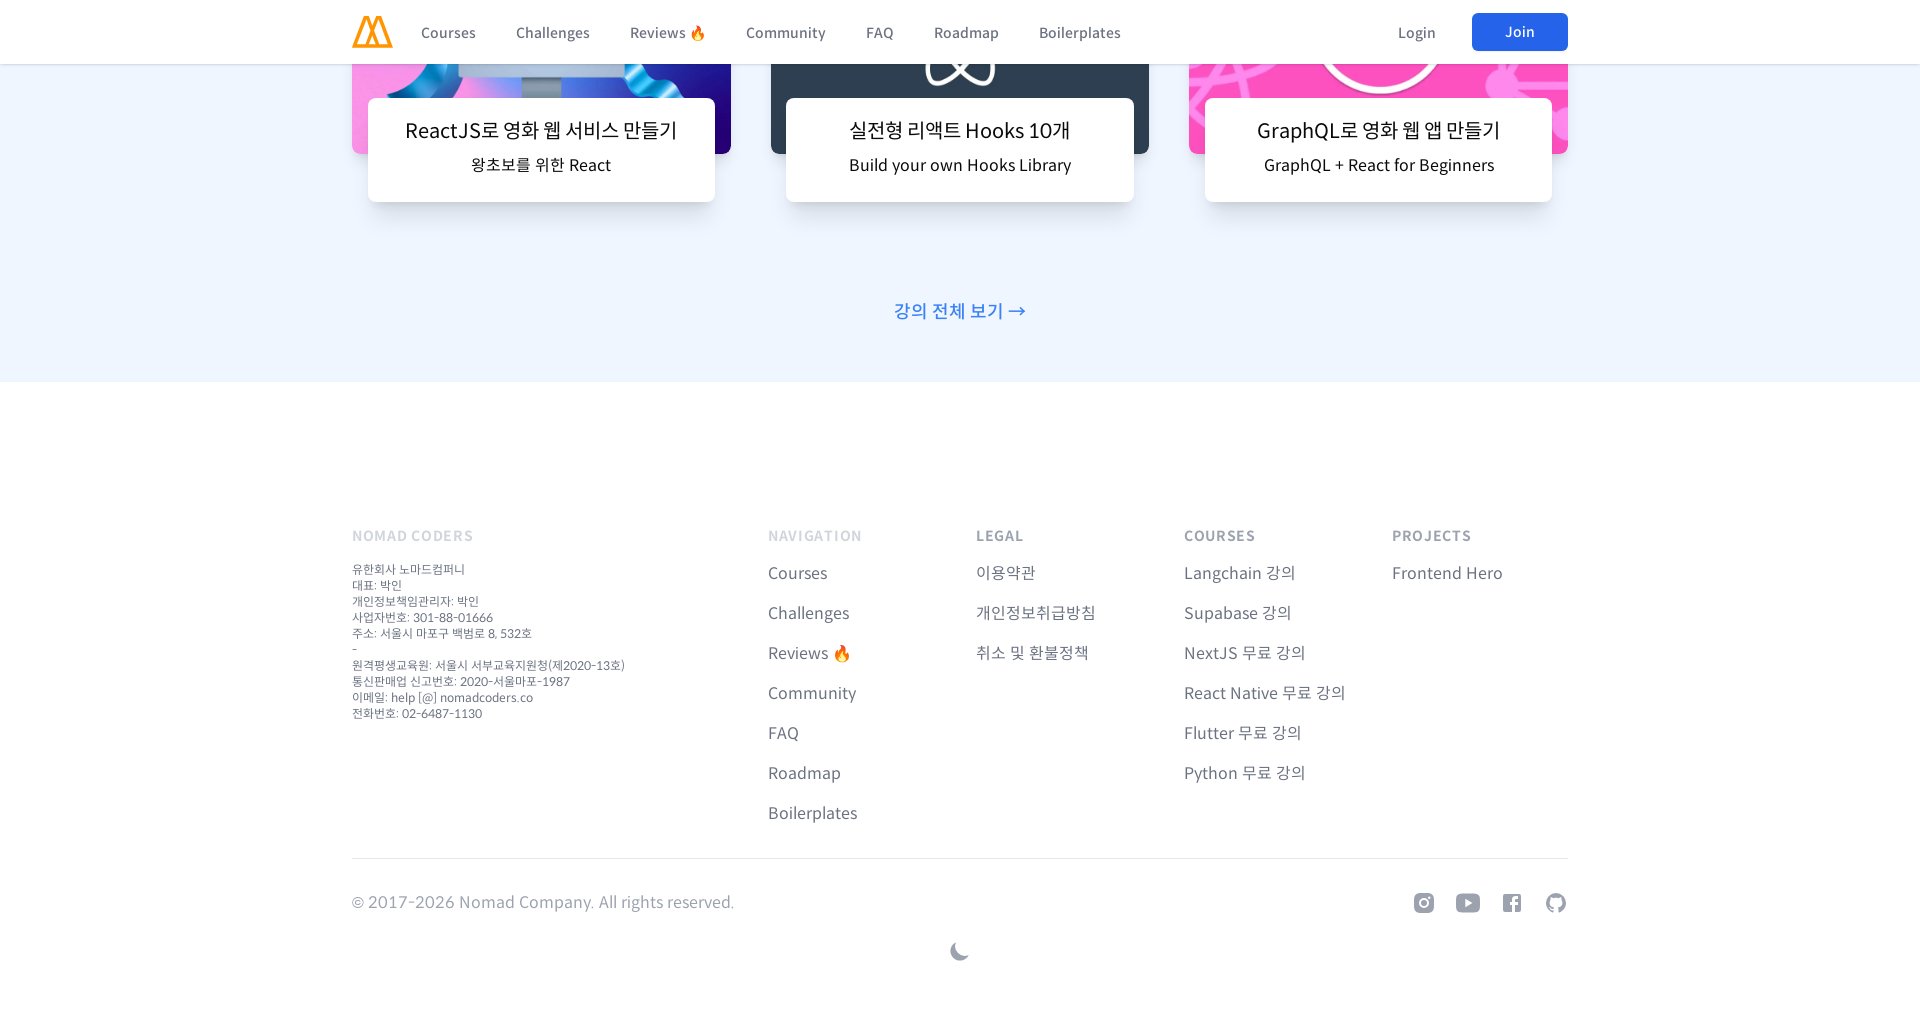

Waited 2 seconds for content to render after scrolling
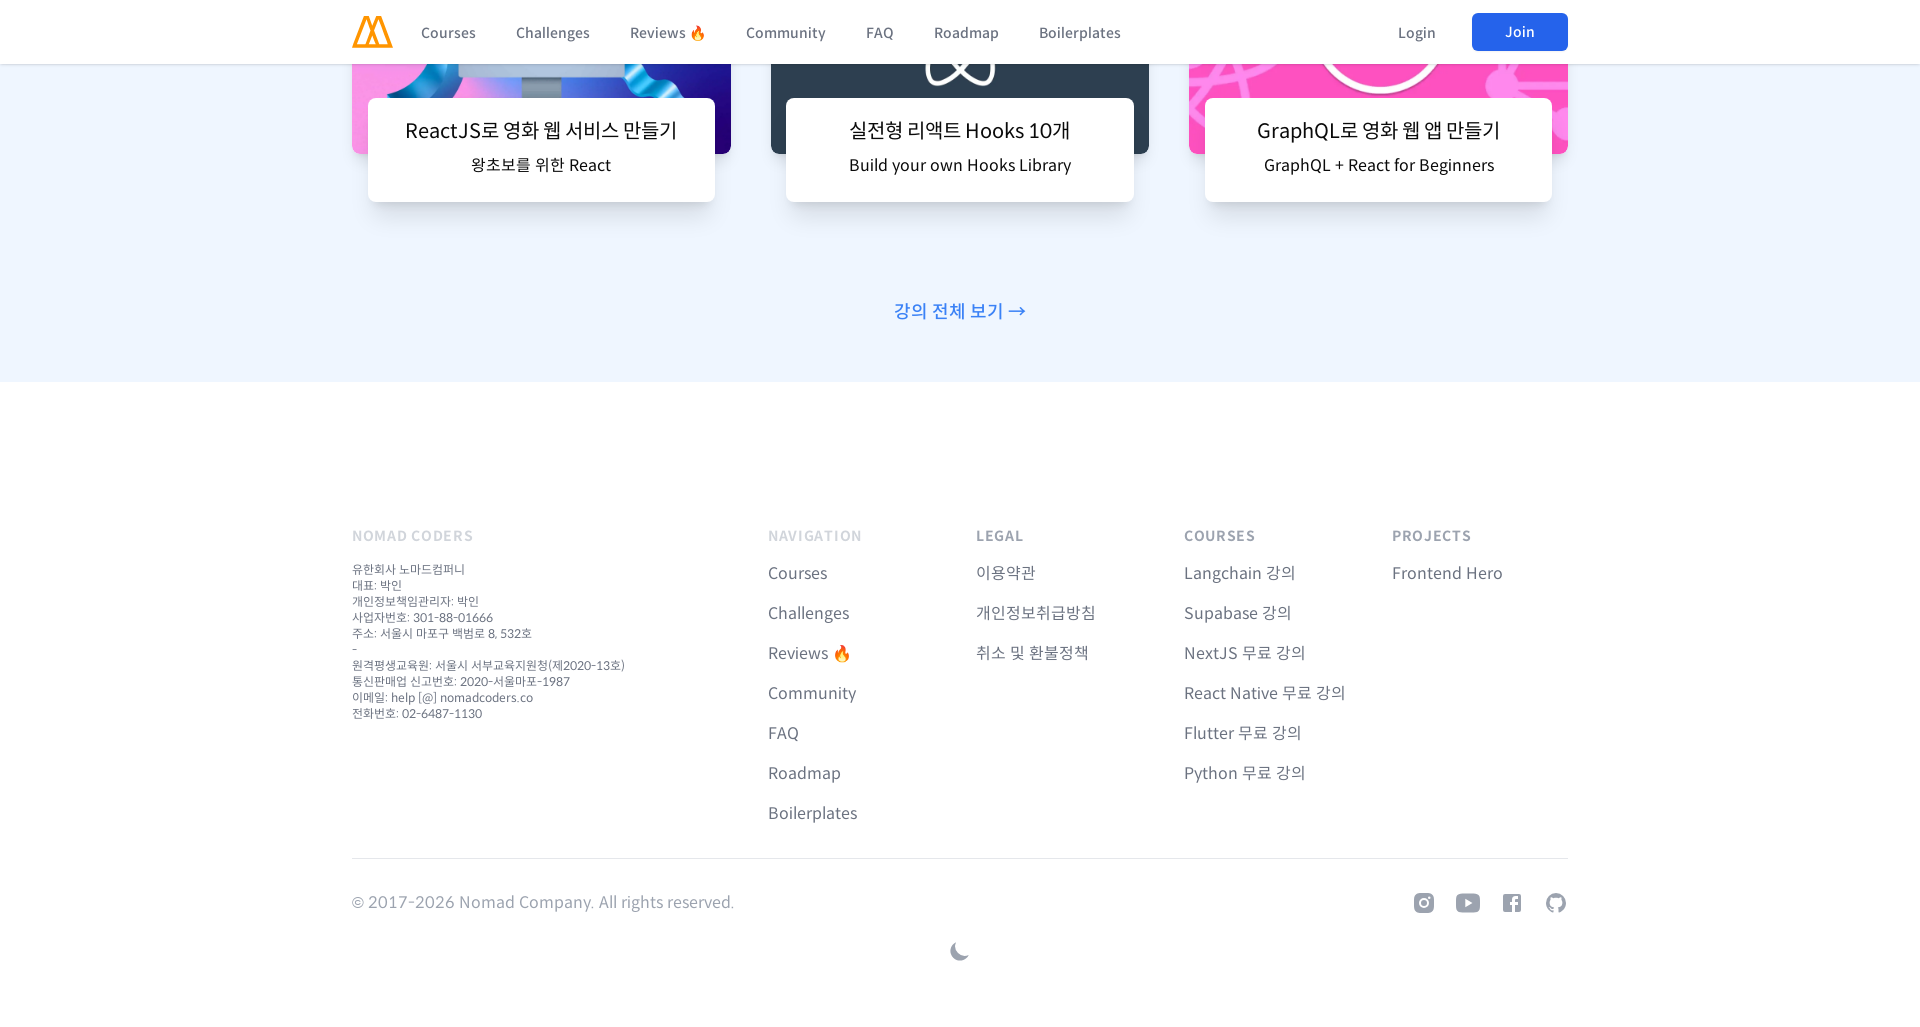

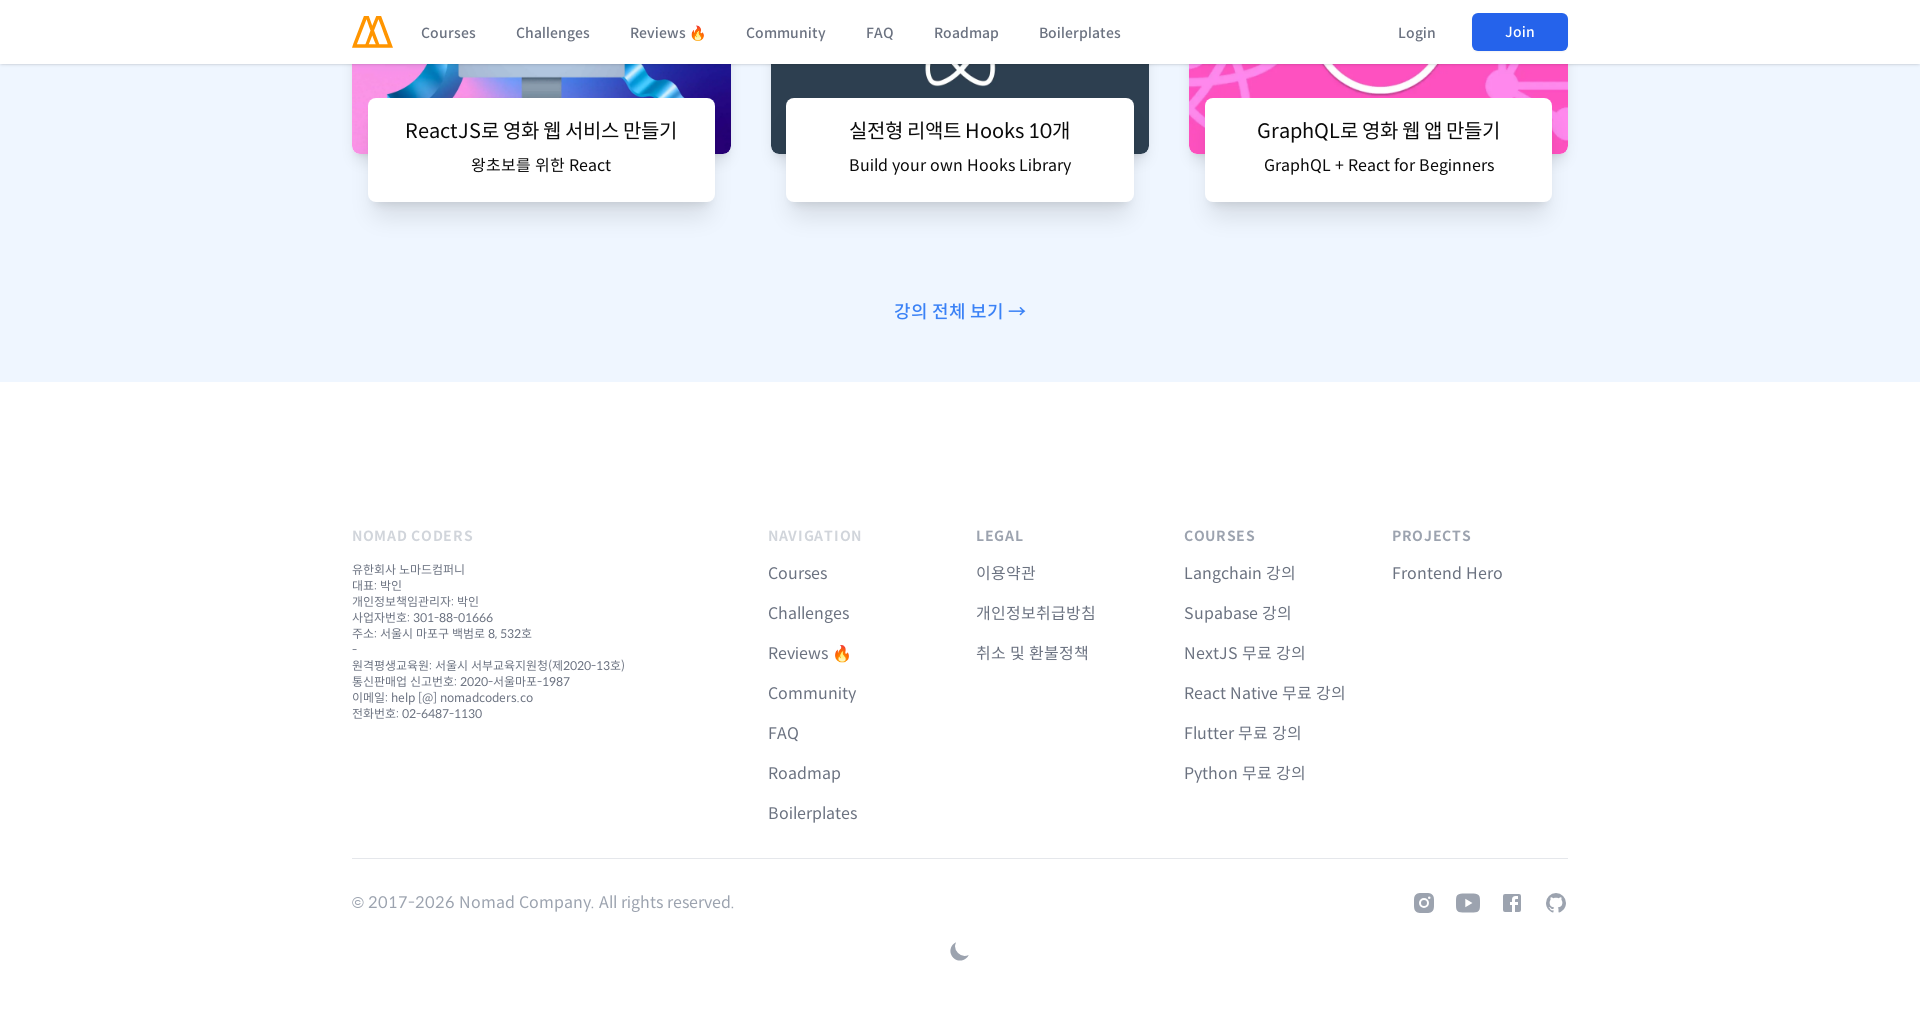